Tests the TodoMVC dashboard by adding multiple todo tasks (45 tasks based on complexity factor of 9) and verifying they are all displayed correctly.

Starting URL: https://demo.playwright.dev/todomvc

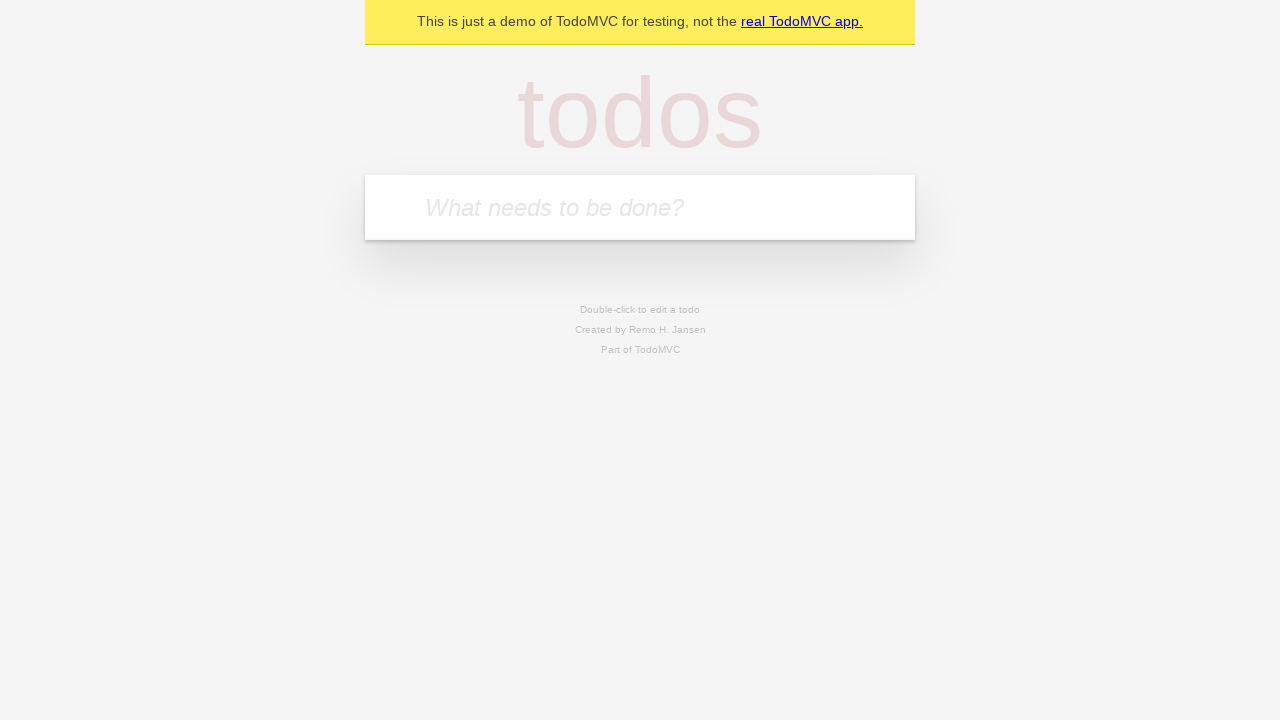

Filled todo input with 'Task 1' on internal:attr=[placeholder="What needs to be done?"i]
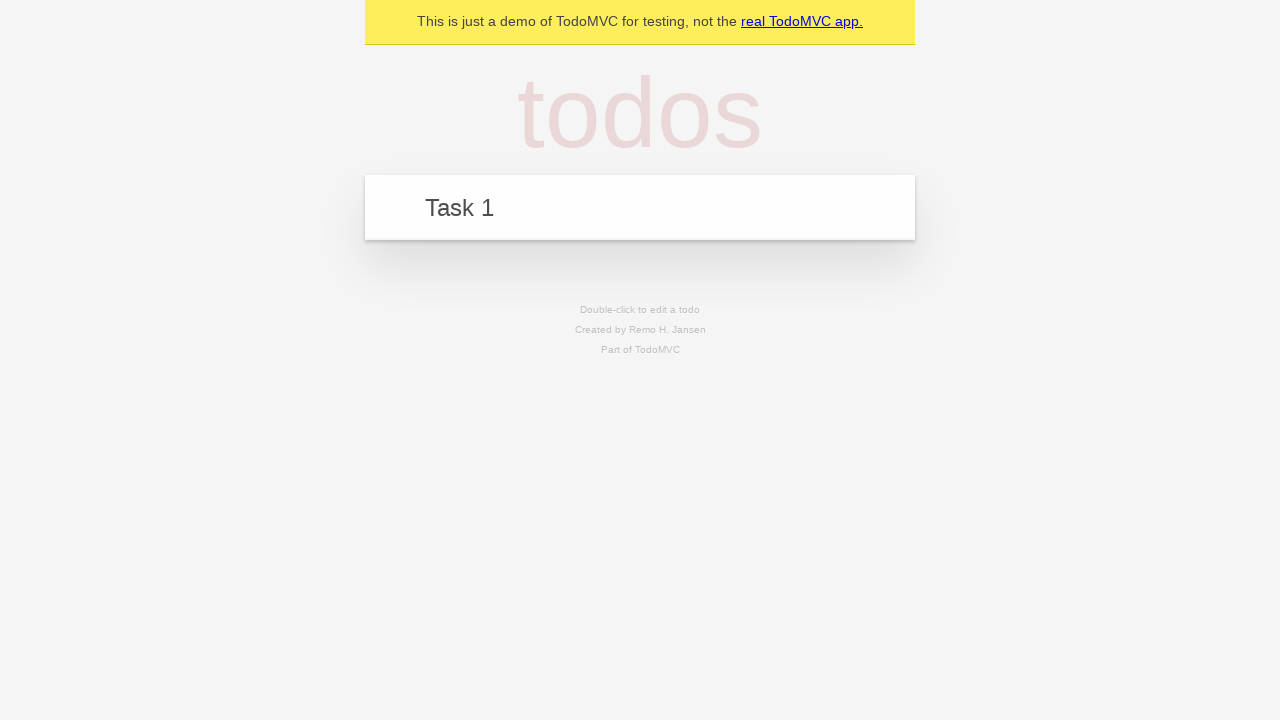

Pressed Enter to add Task 1 on internal:attr=[placeholder="What needs to be done?"i]
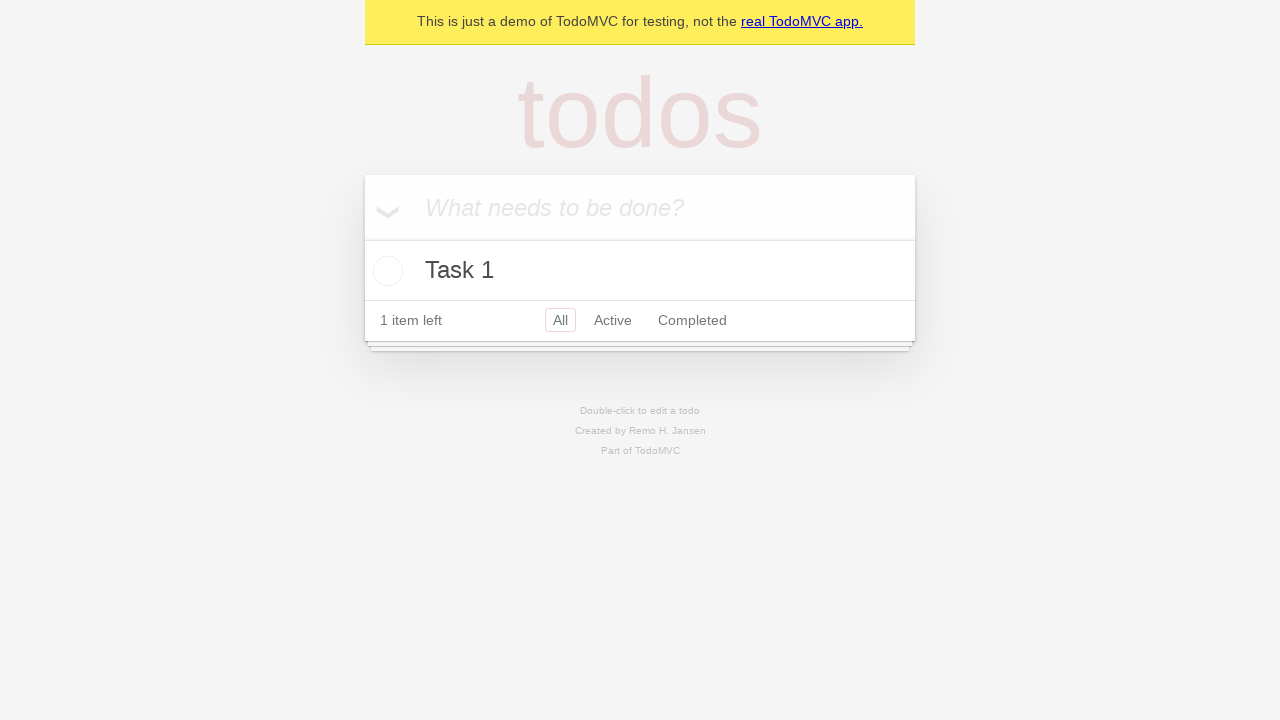

Waited 75ms before adding next task
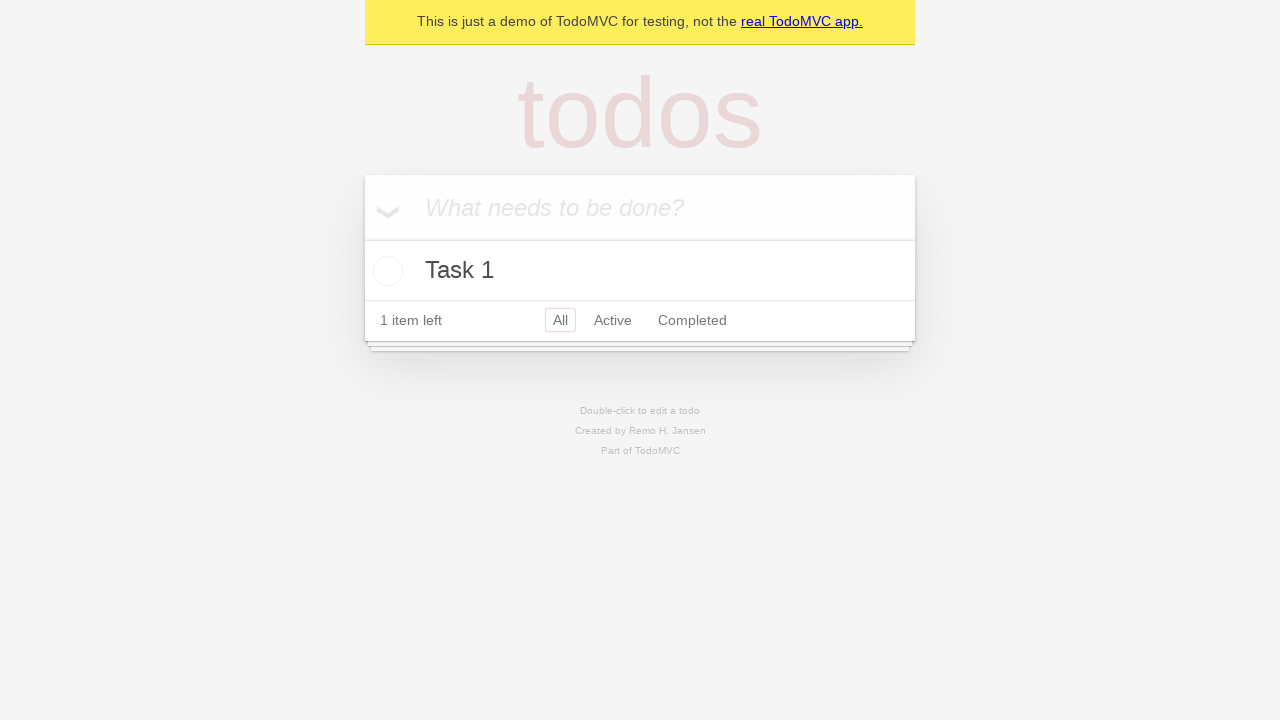

Filled todo input with 'Task 2' on internal:attr=[placeholder="What needs to be done?"i]
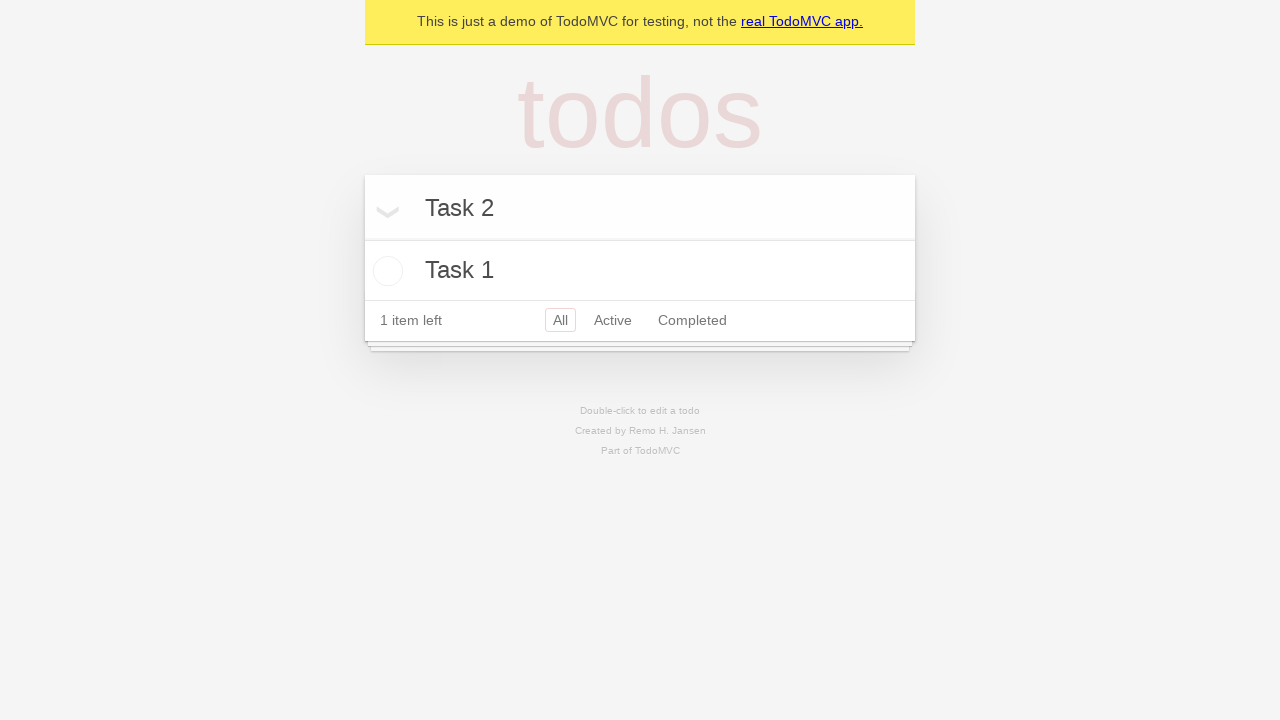

Pressed Enter to add Task 2 on internal:attr=[placeholder="What needs to be done?"i]
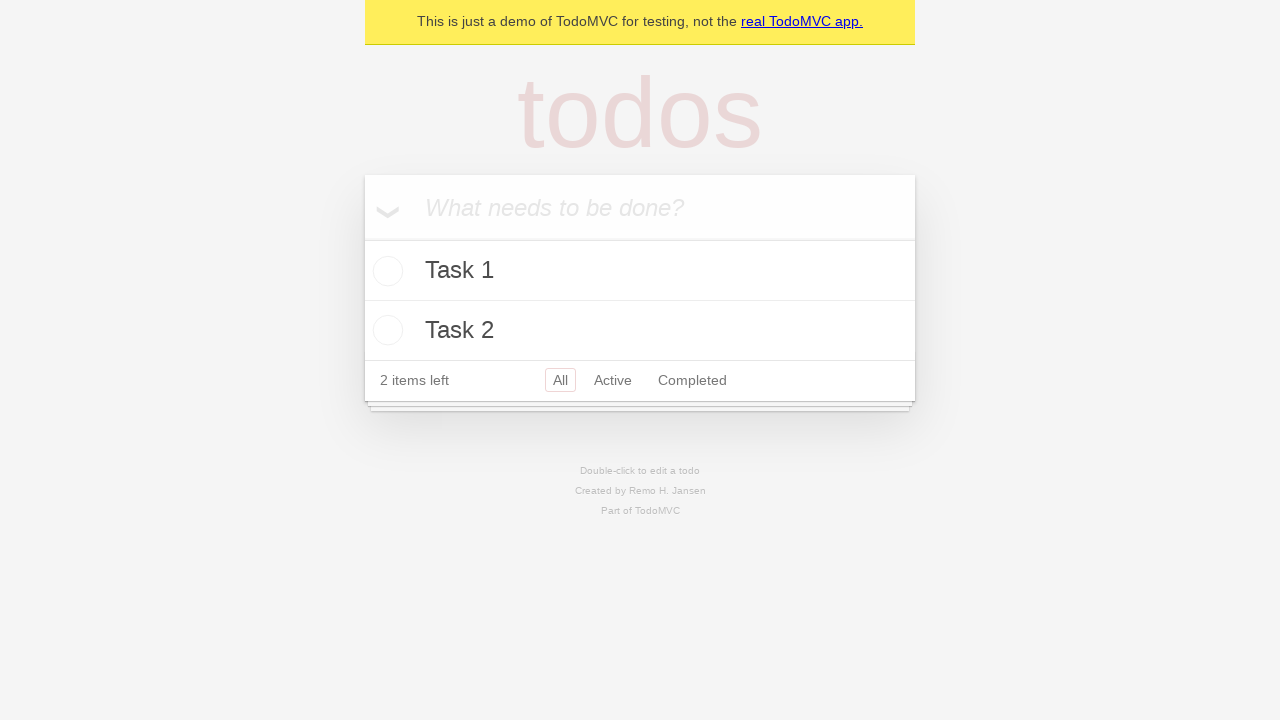

Waited 75ms before adding next task
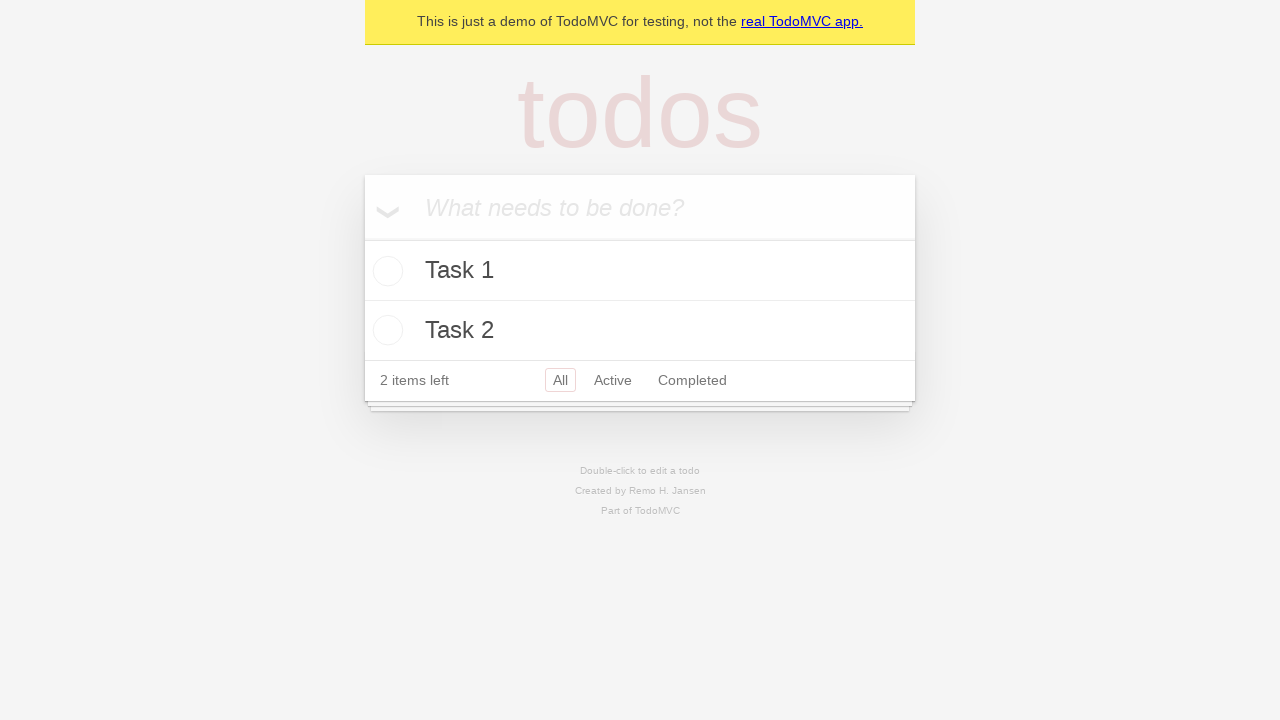

Filled todo input with 'Task 3' on internal:attr=[placeholder="What needs to be done?"i]
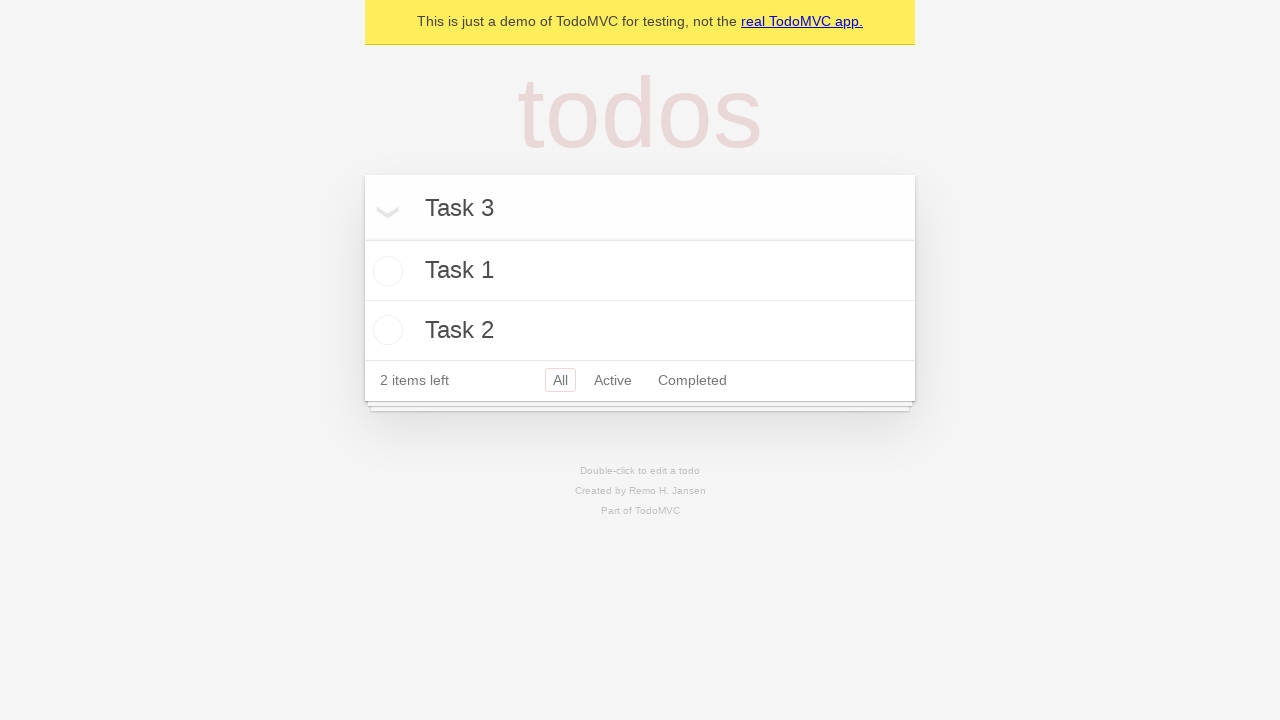

Pressed Enter to add Task 3 on internal:attr=[placeholder="What needs to be done?"i]
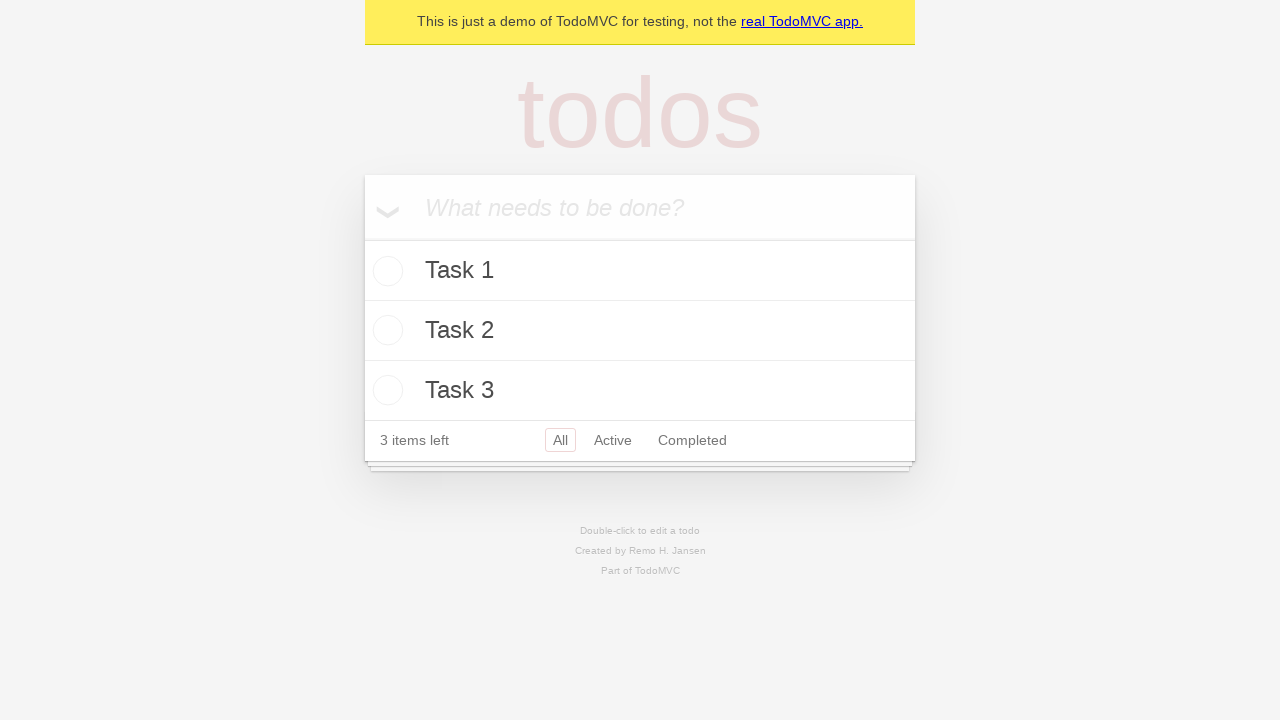

Waited 75ms before adding next task
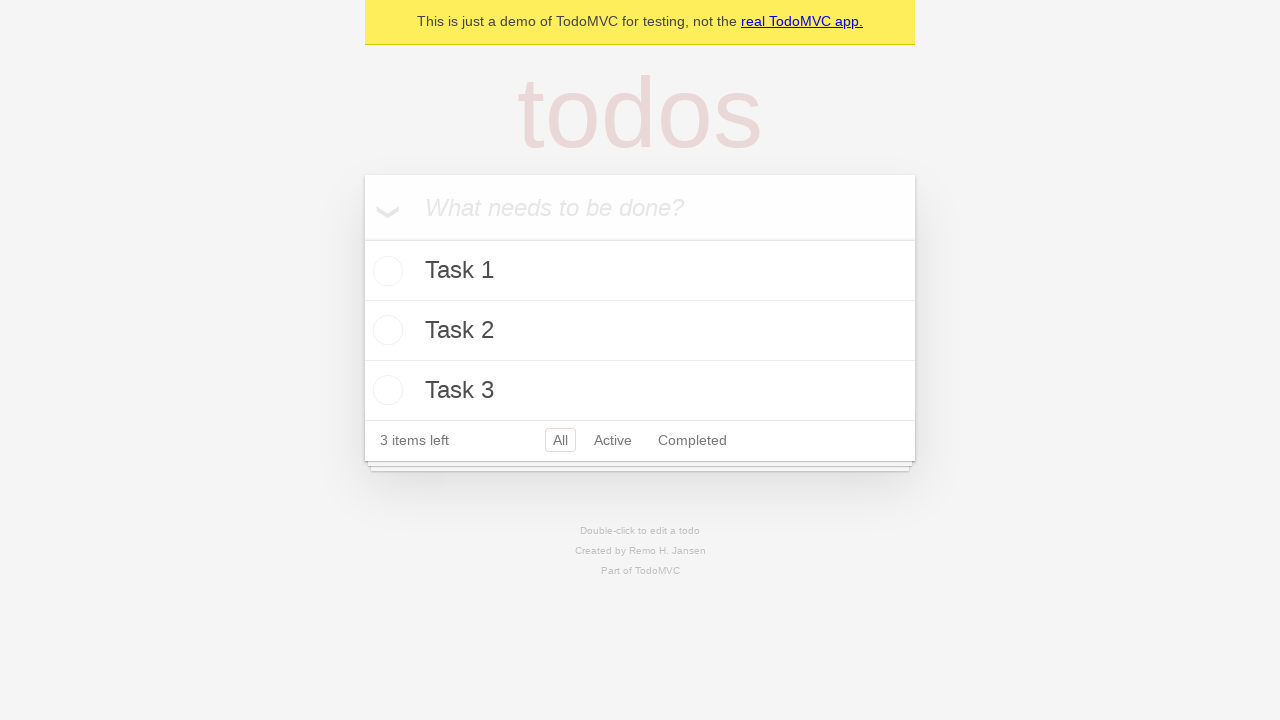

Filled todo input with 'Task 4' on internal:attr=[placeholder="What needs to be done?"i]
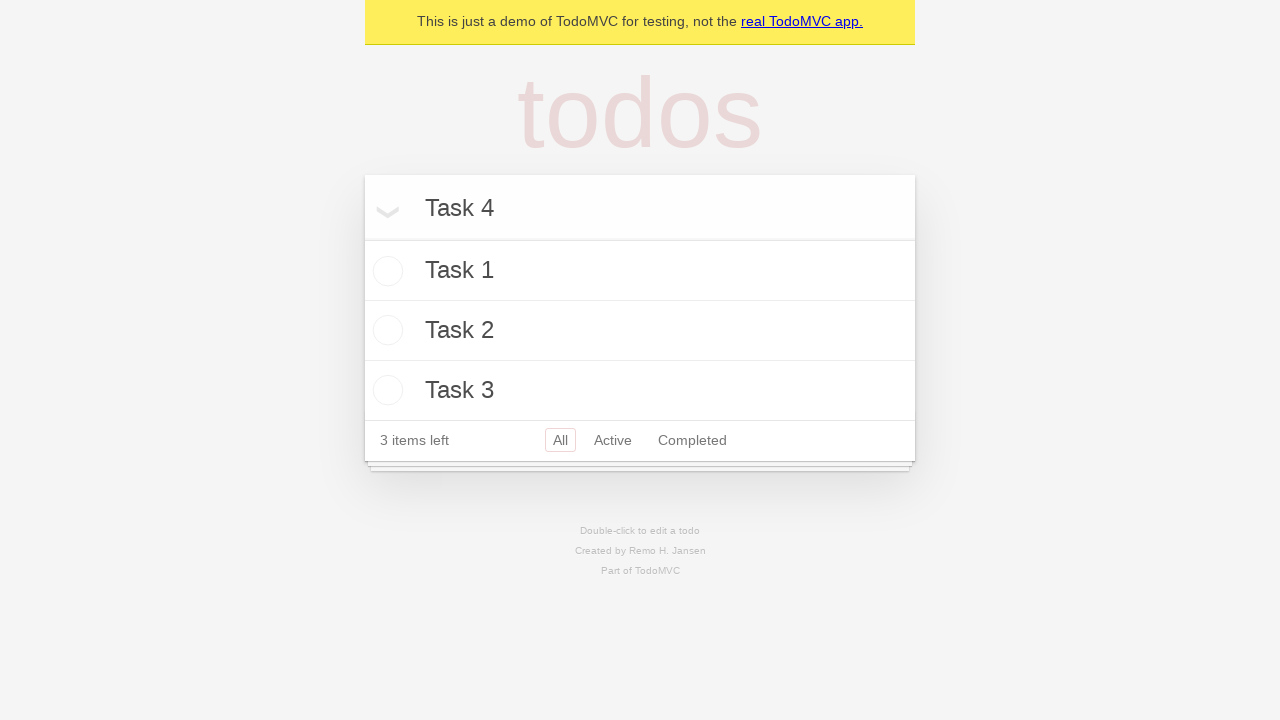

Pressed Enter to add Task 4 on internal:attr=[placeholder="What needs to be done?"i]
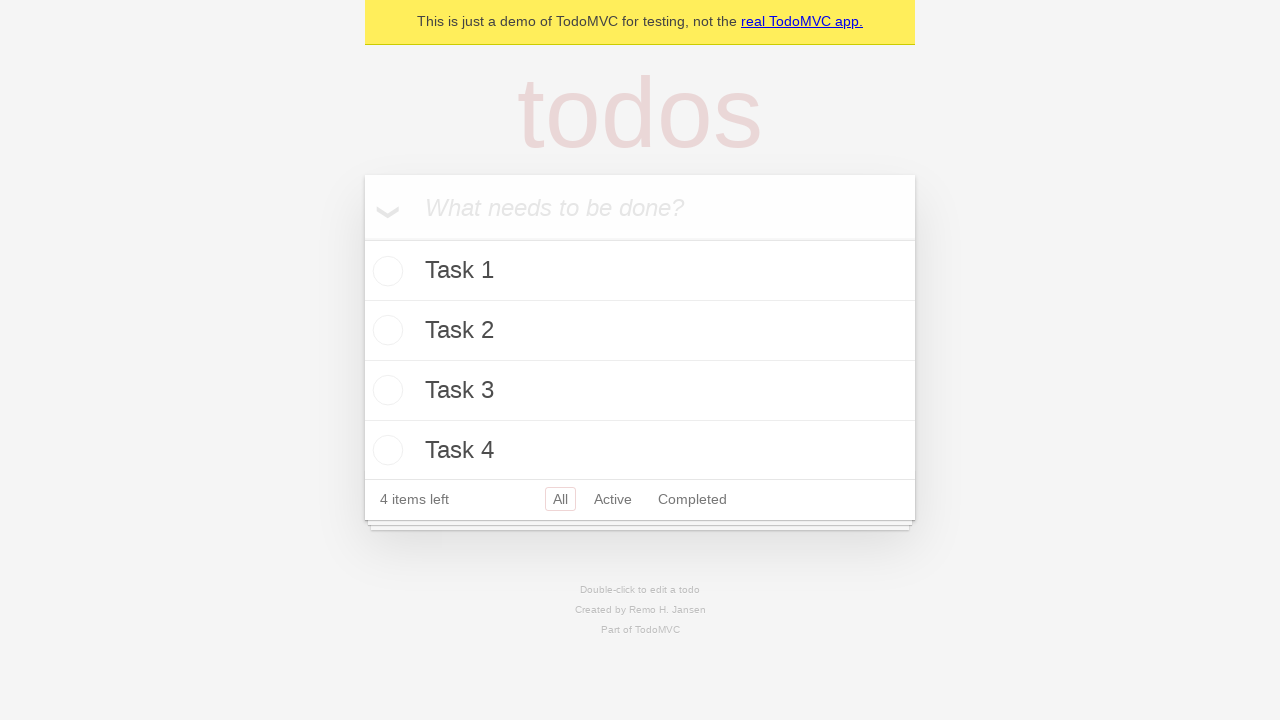

Waited 75ms before adding next task
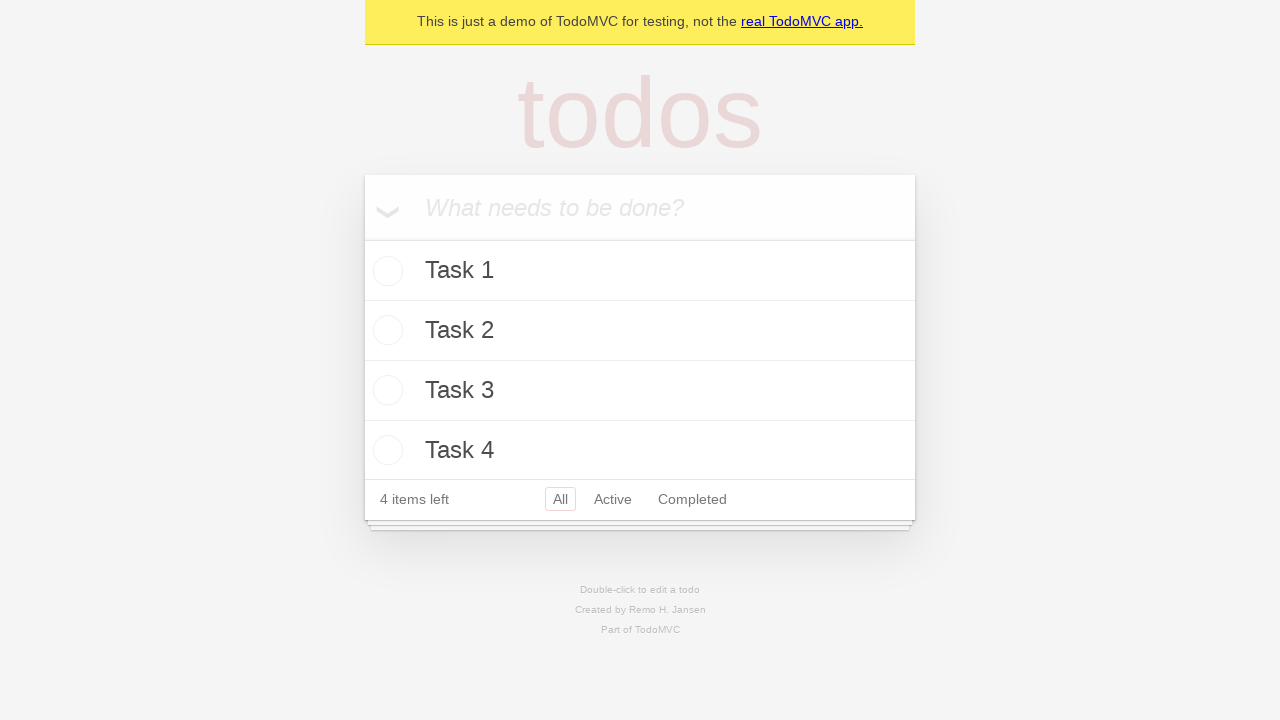

Filled todo input with 'Task 5' on internal:attr=[placeholder="What needs to be done?"i]
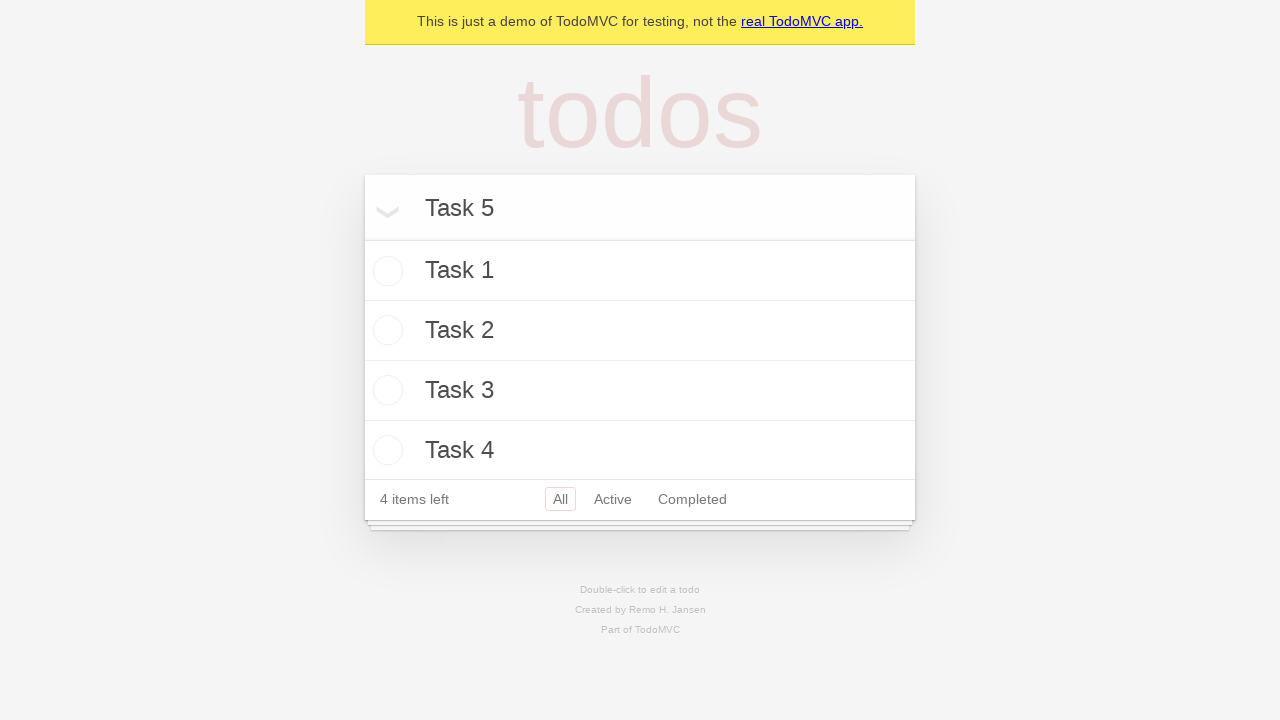

Pressed Enter to add Task 5 on internal:attr=[placeholder="What needs to be done?"i]
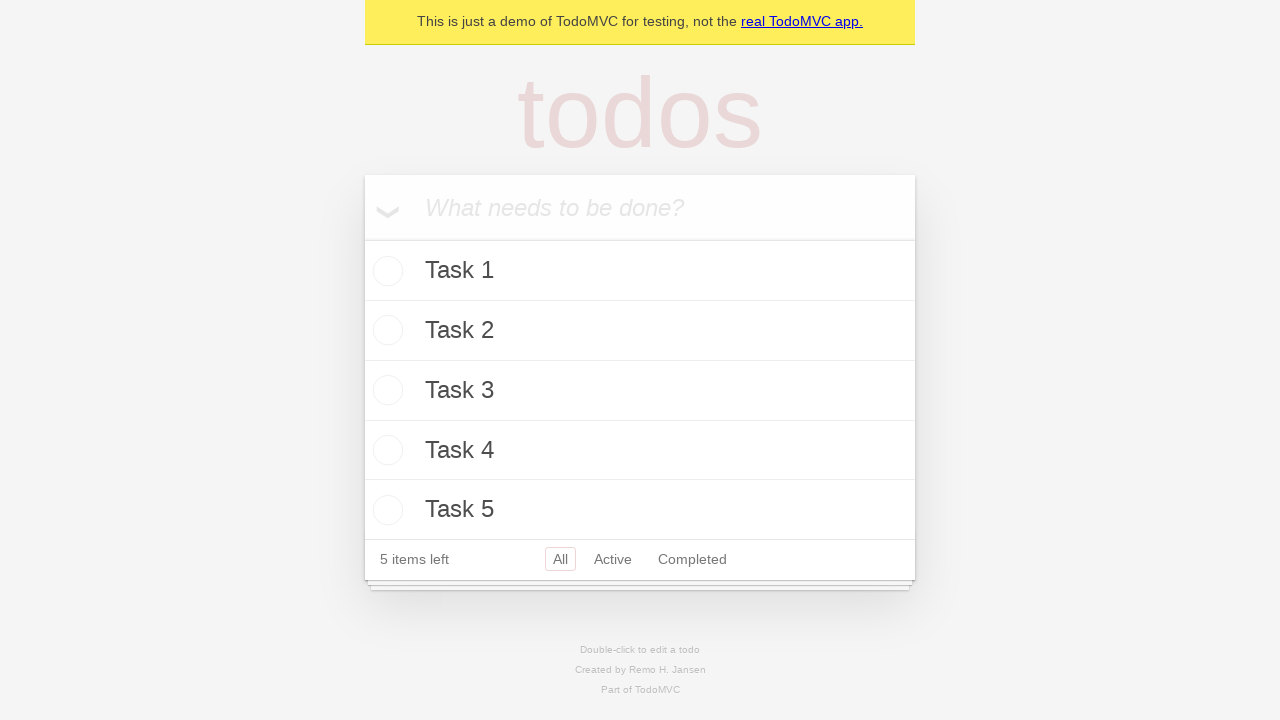

Waited 75ms before adding next task
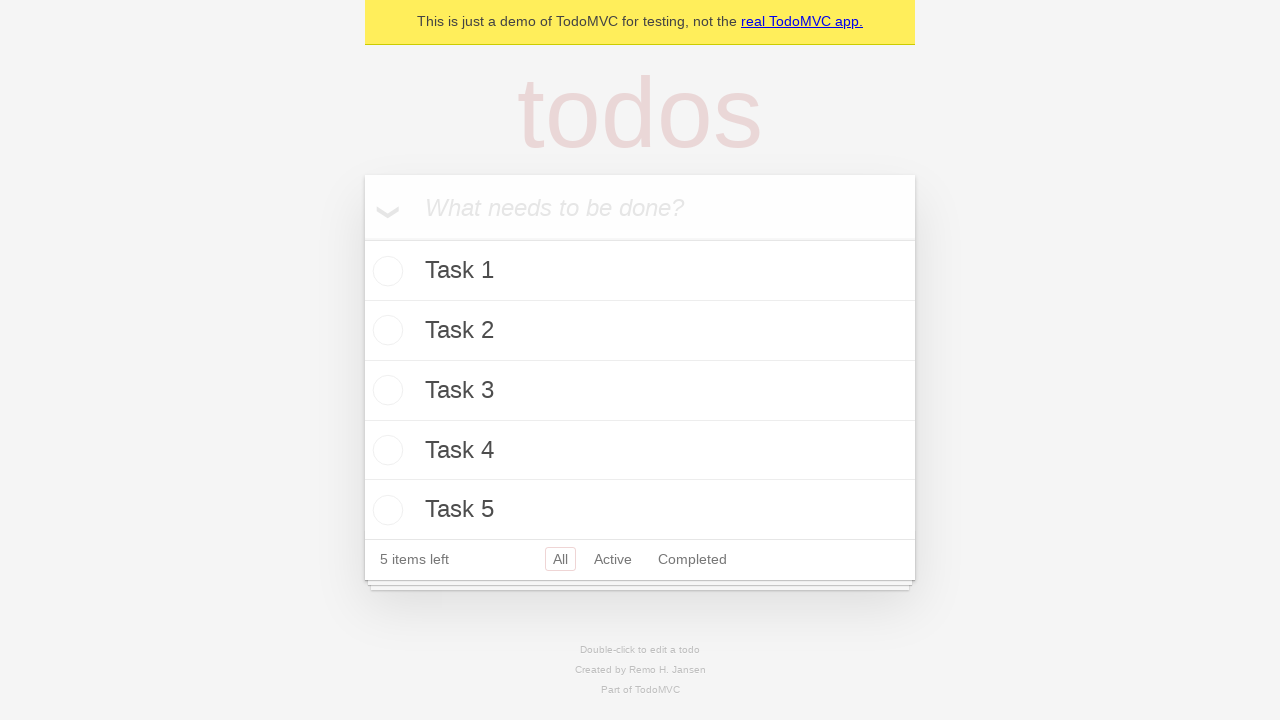

Filled todo input with 'Task 6' on internal:attr=[placeholder="What needs to be done?"i]
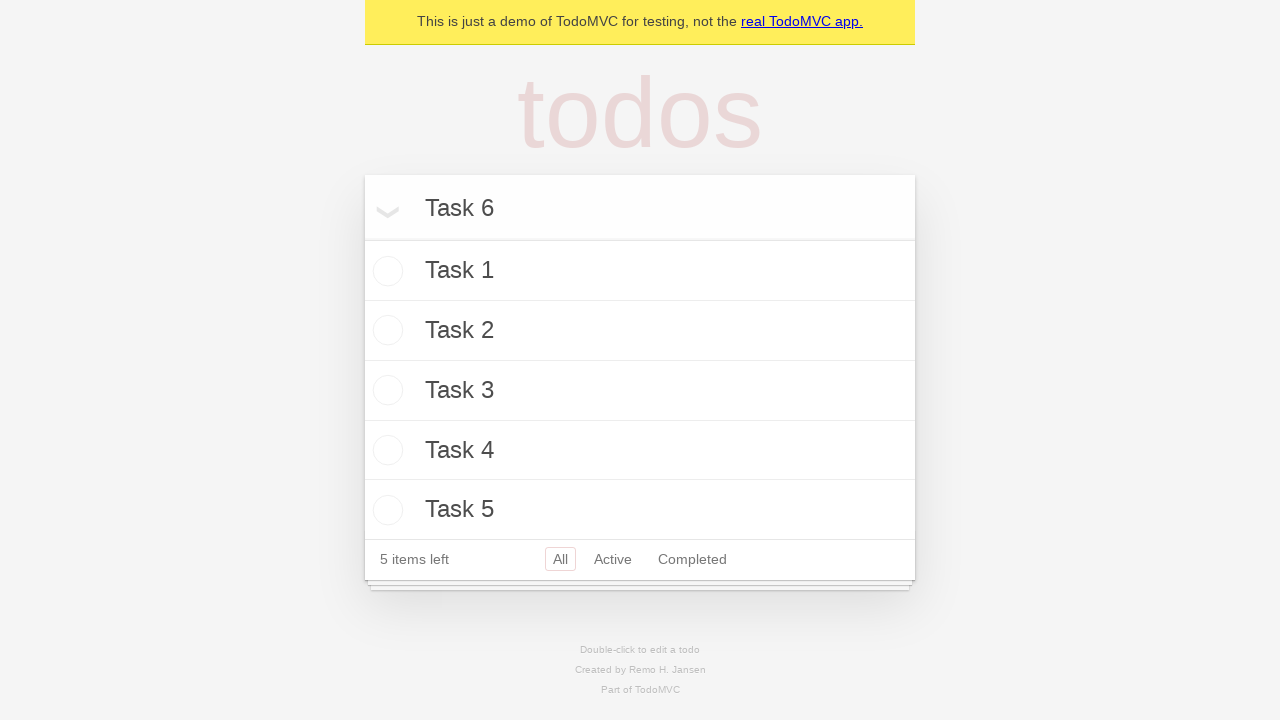

Pressed Enter to add Task 6 on internal:attr=[placeholder="What needs to be done?"i]
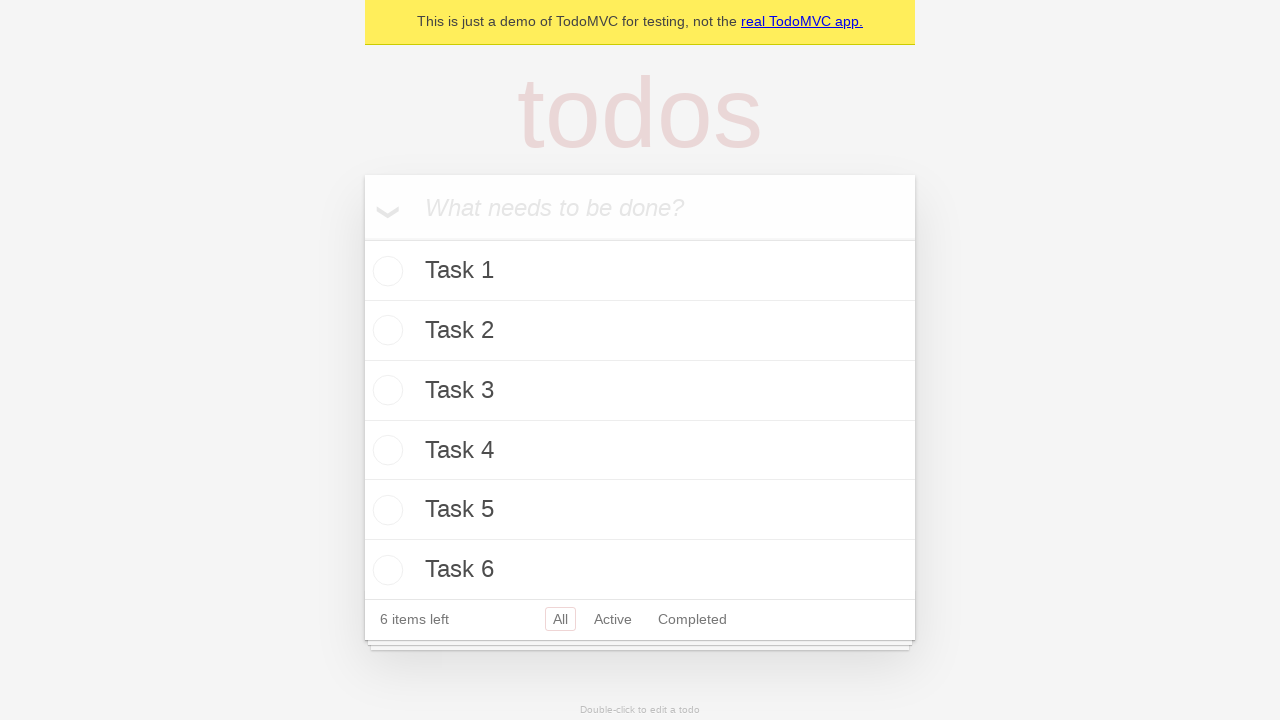

Waited 75ms before adding next task
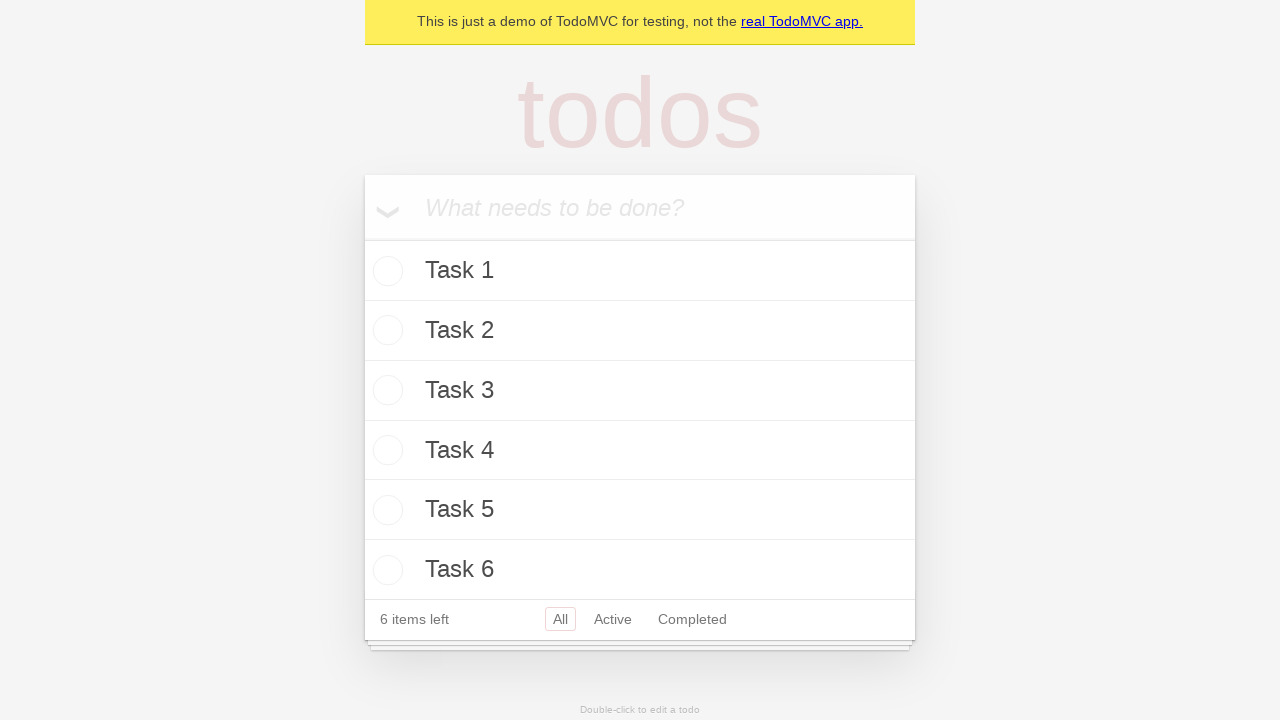

Filled todo input with 'Task 7' on internal:attr=[placeholder="What needs to be done?"i]
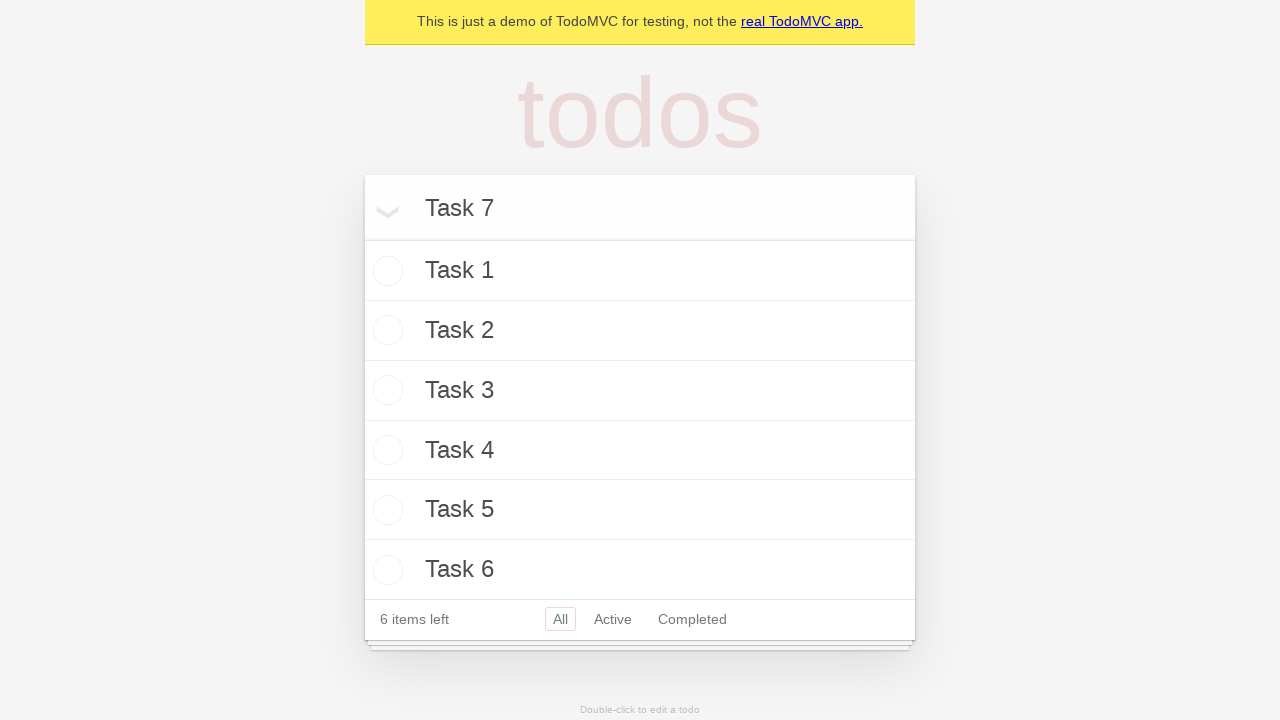

Pressed Enter to add Task 7 on internal:attr=[placeholder="What needs to be done?"i]
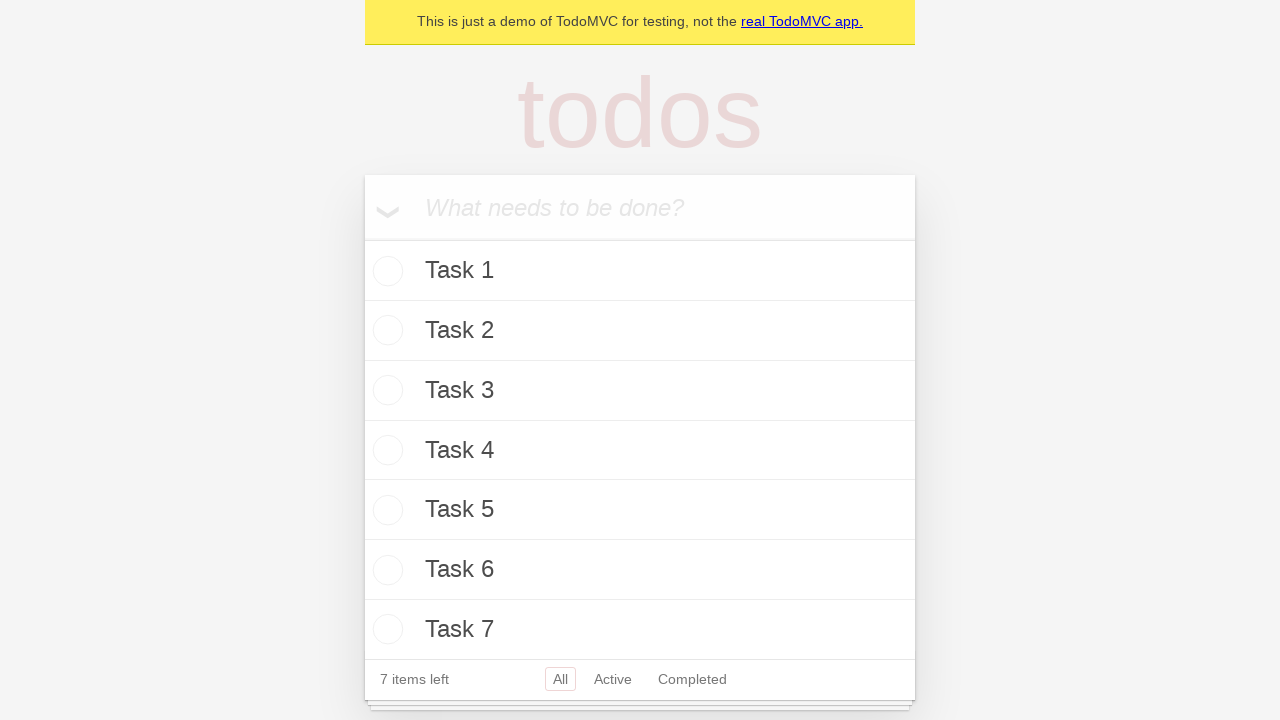

Waited 75ms before adding next task
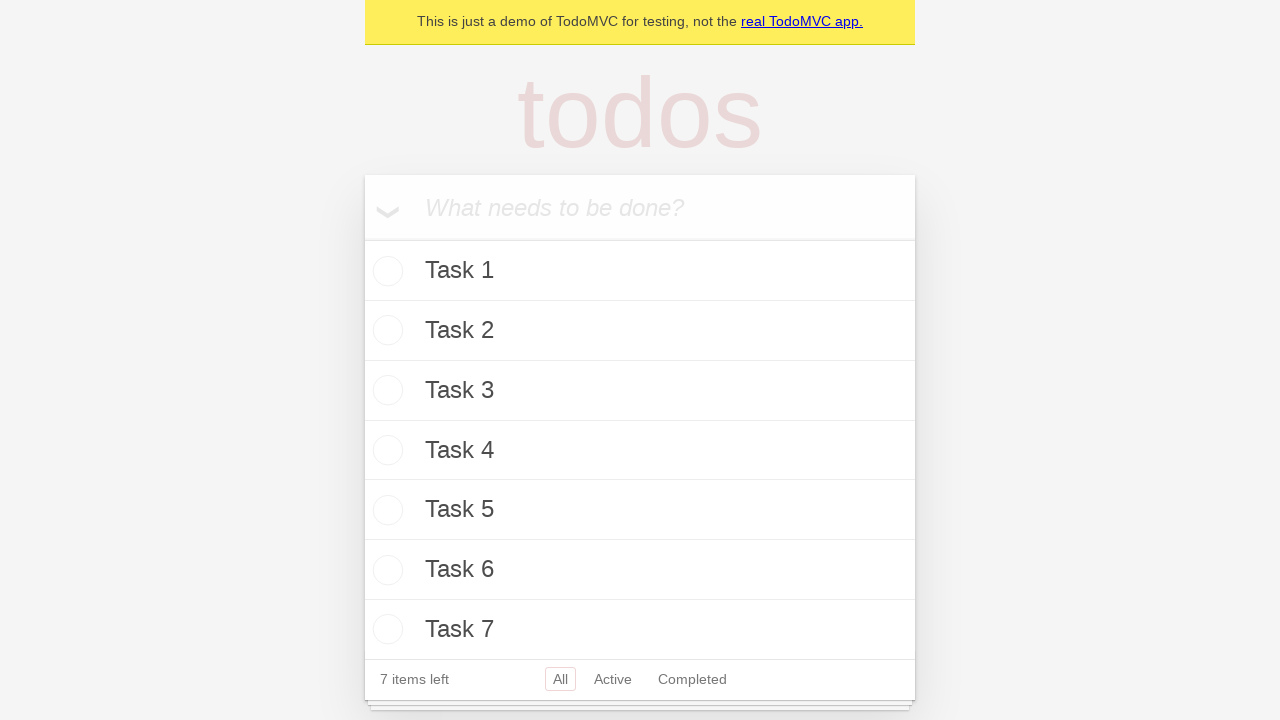

Filled todo input with 'Task 8' on internal:attr=[placeholder="What needs to be done?"i]
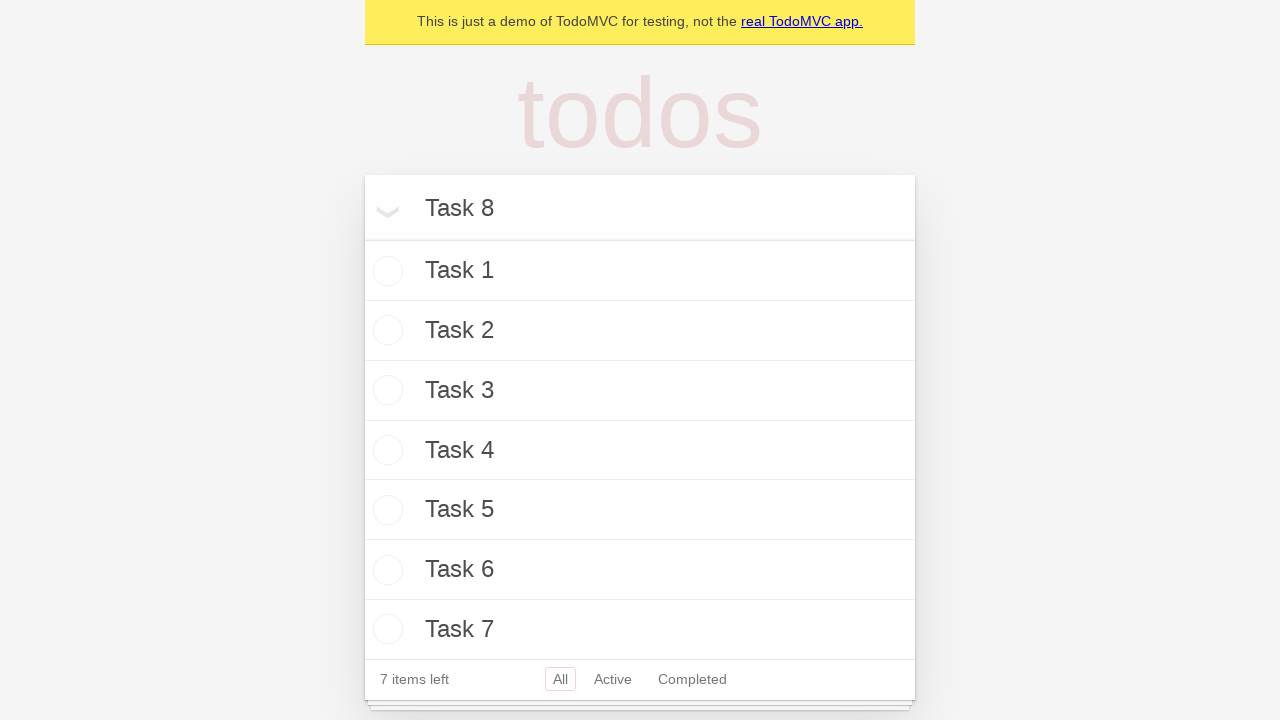

Pressed Enter to add Task 8 on internal:attr=[placeholder="What needs to be done?"i]
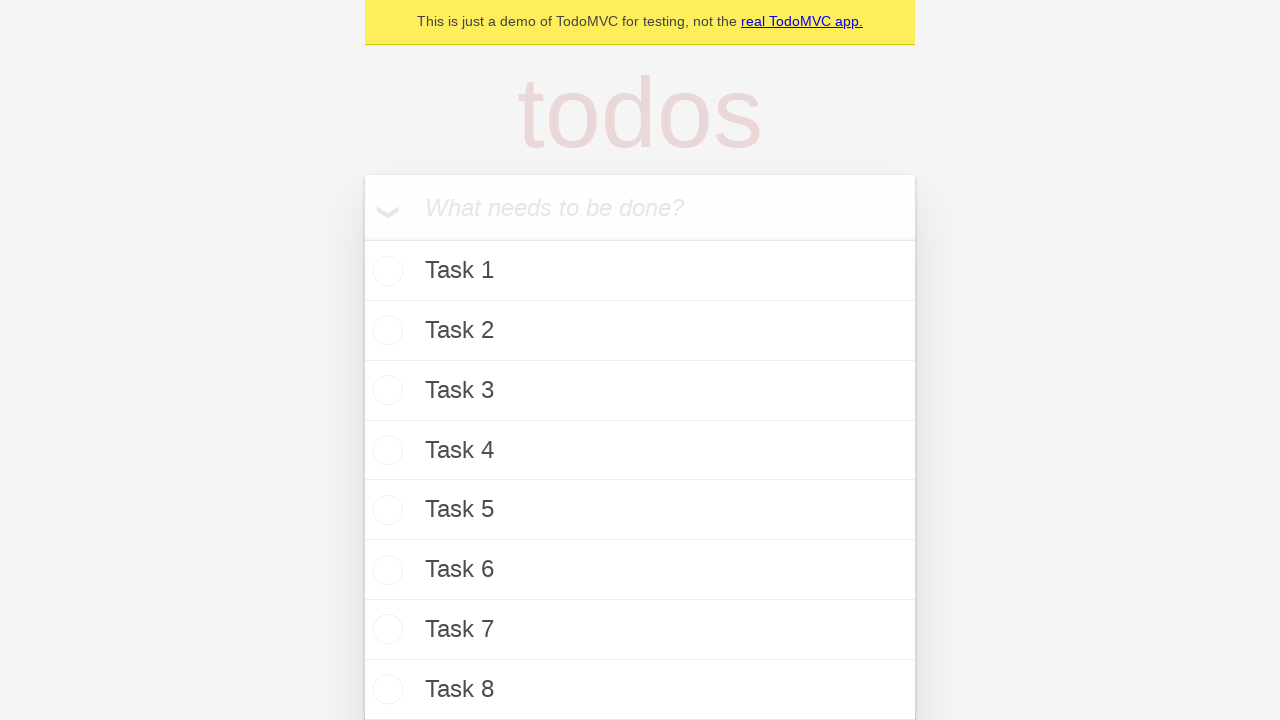

Waited 75ms before adding next task
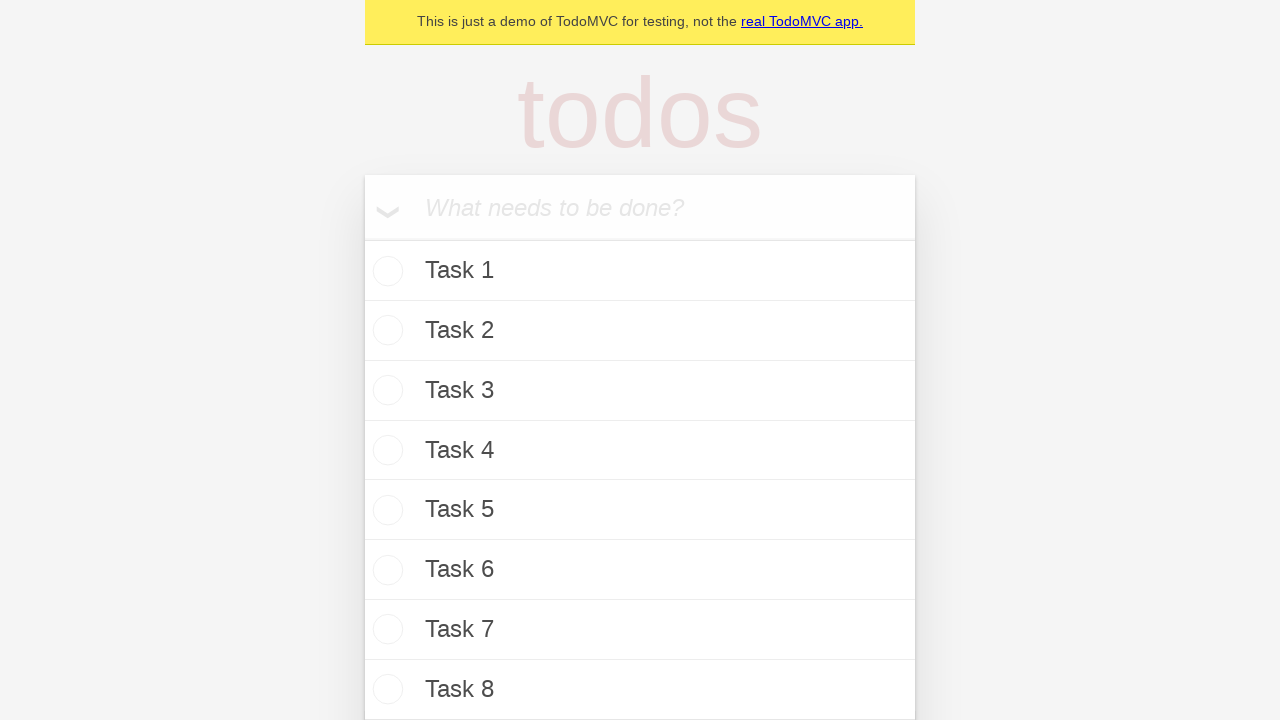

Filled todo input with 'Task 9' on internal:attr=[placeholder="What needs to be done?"i]
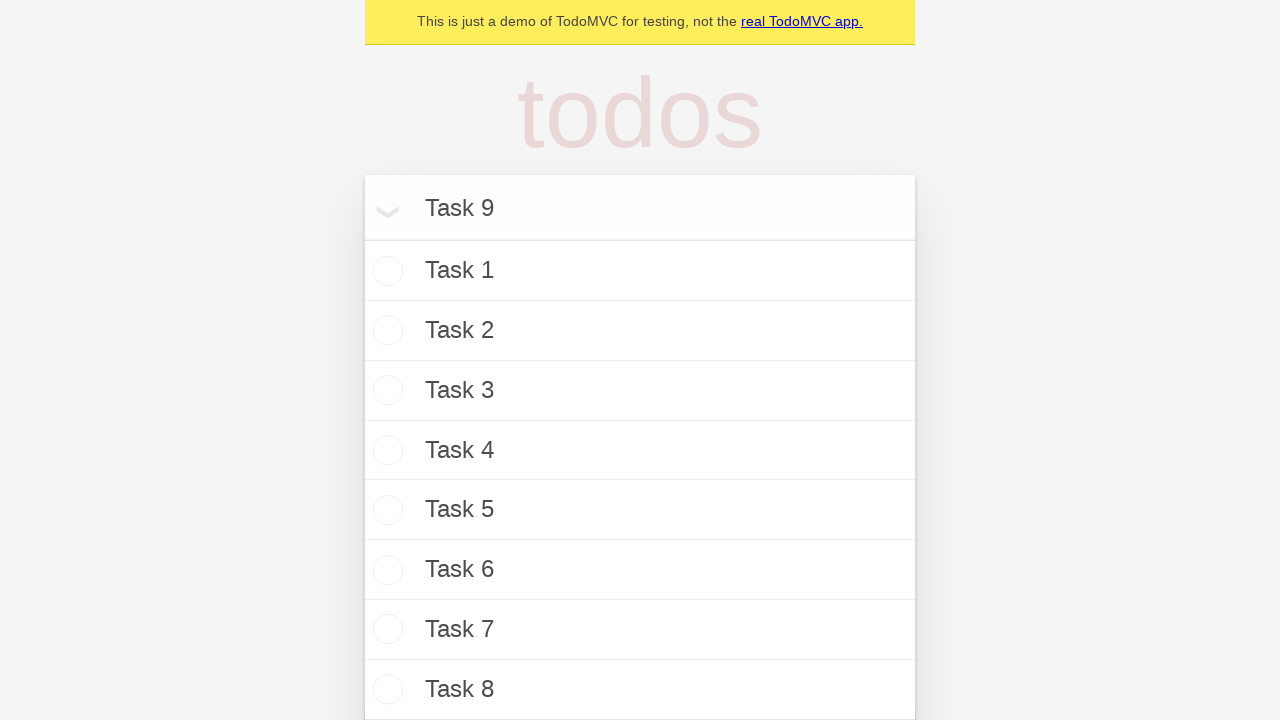

Pressed Enter to add Task 9 on internal:attr=[placeholder="What needs to be done?"i]
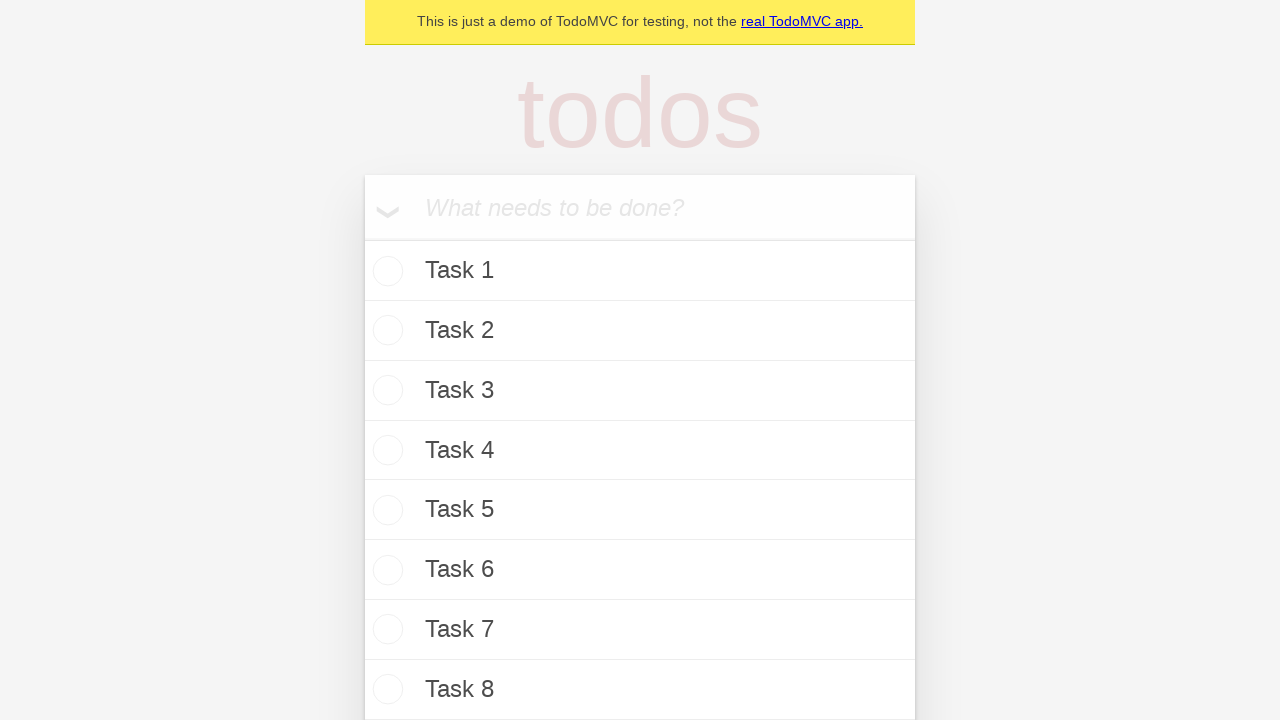

Waited 75ms before adding next task
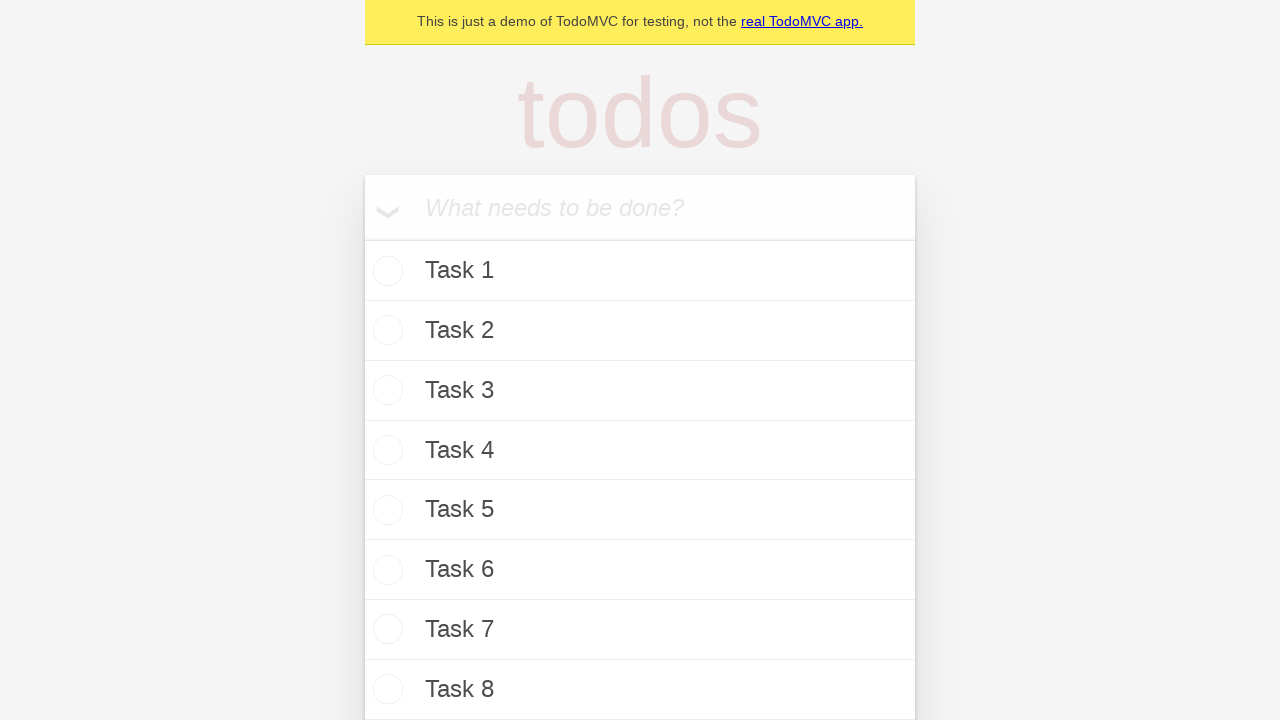

Filled todo input with 'Task 10' on internal:attr=[placeholder="What needs to be done?"i]
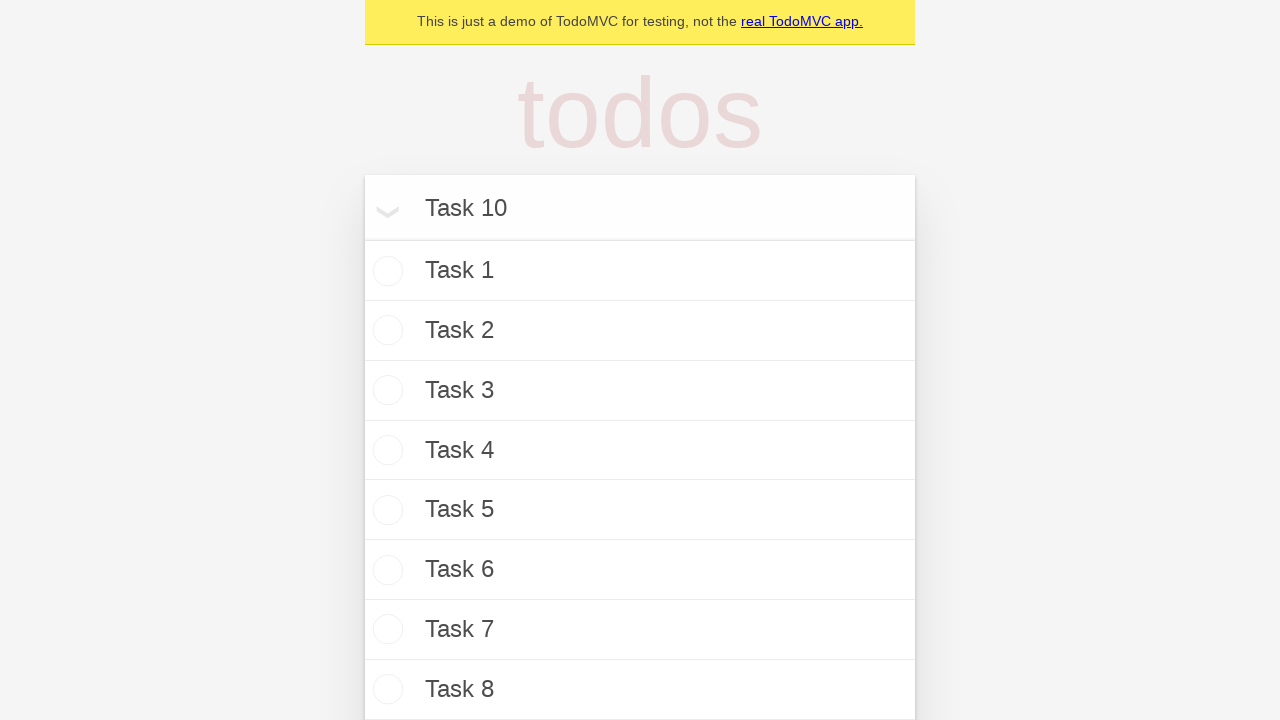

Pressed Enter to add Task 10 on internal:attr=[placeholder="What needs to be done?"i]
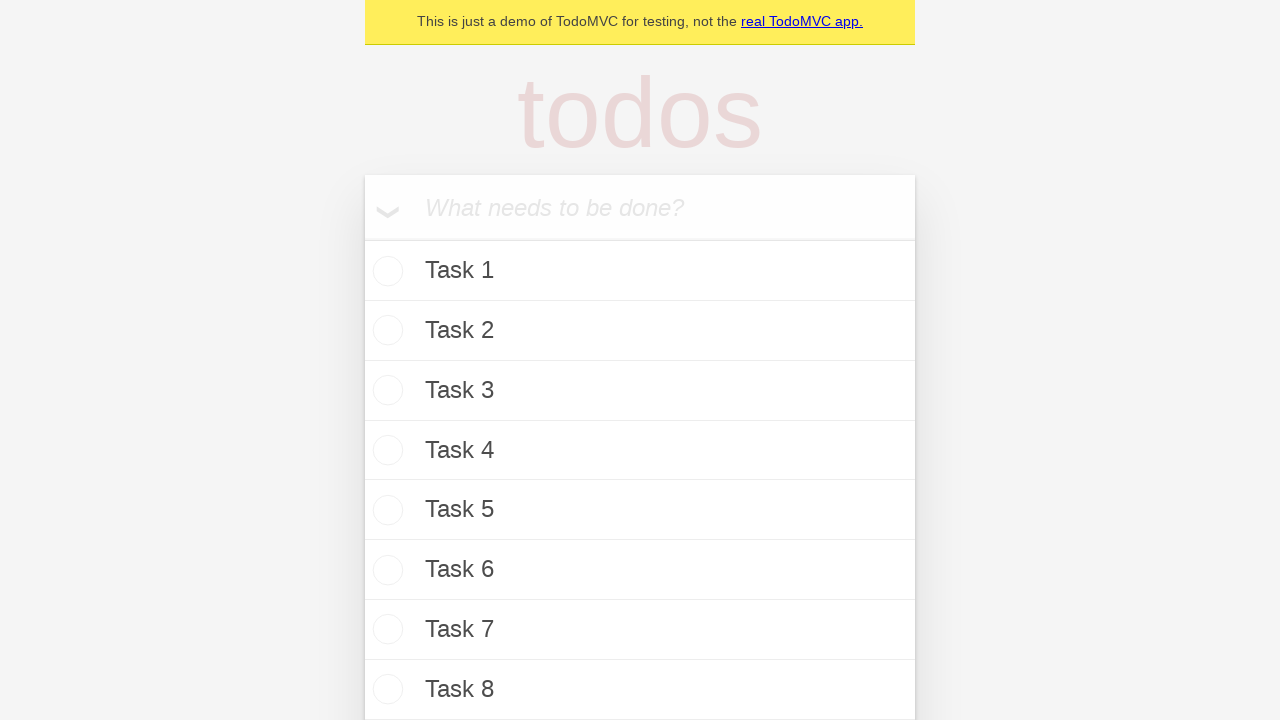

Waited 75ms before adding next task
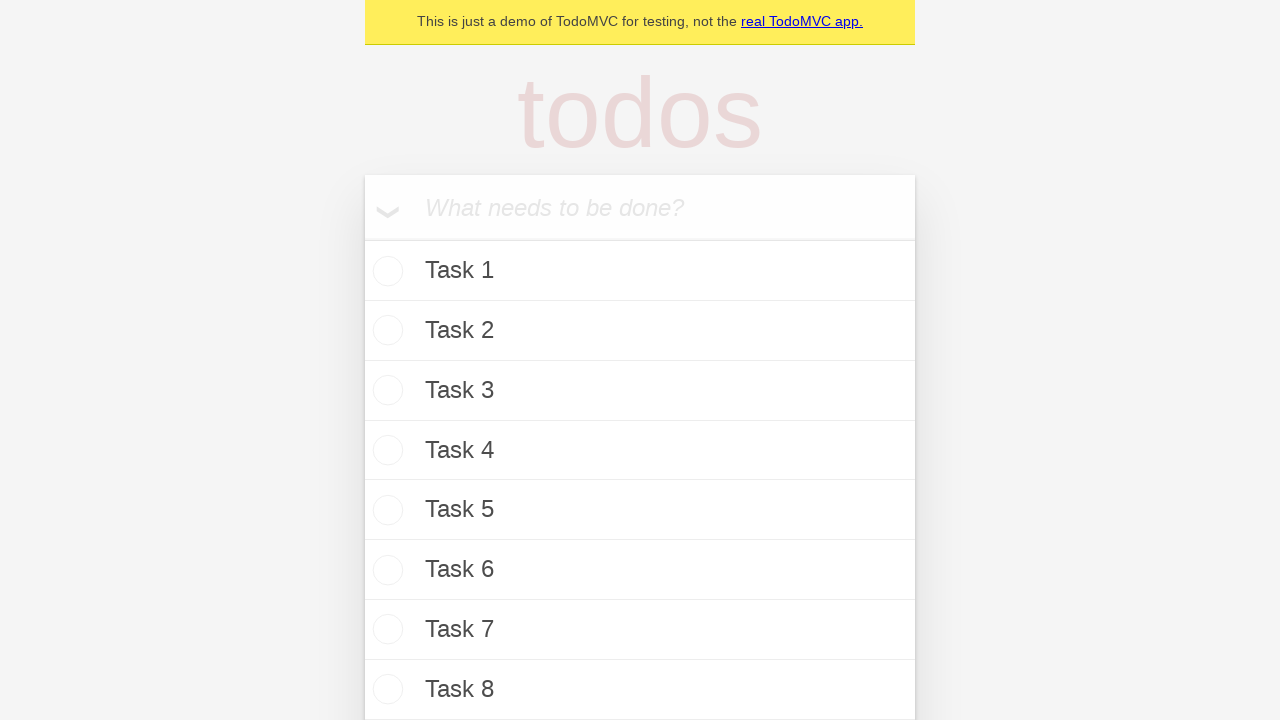

Filled todo input with 'Task 11' on internal:attr=[placeholder="What needs to be done?"i]
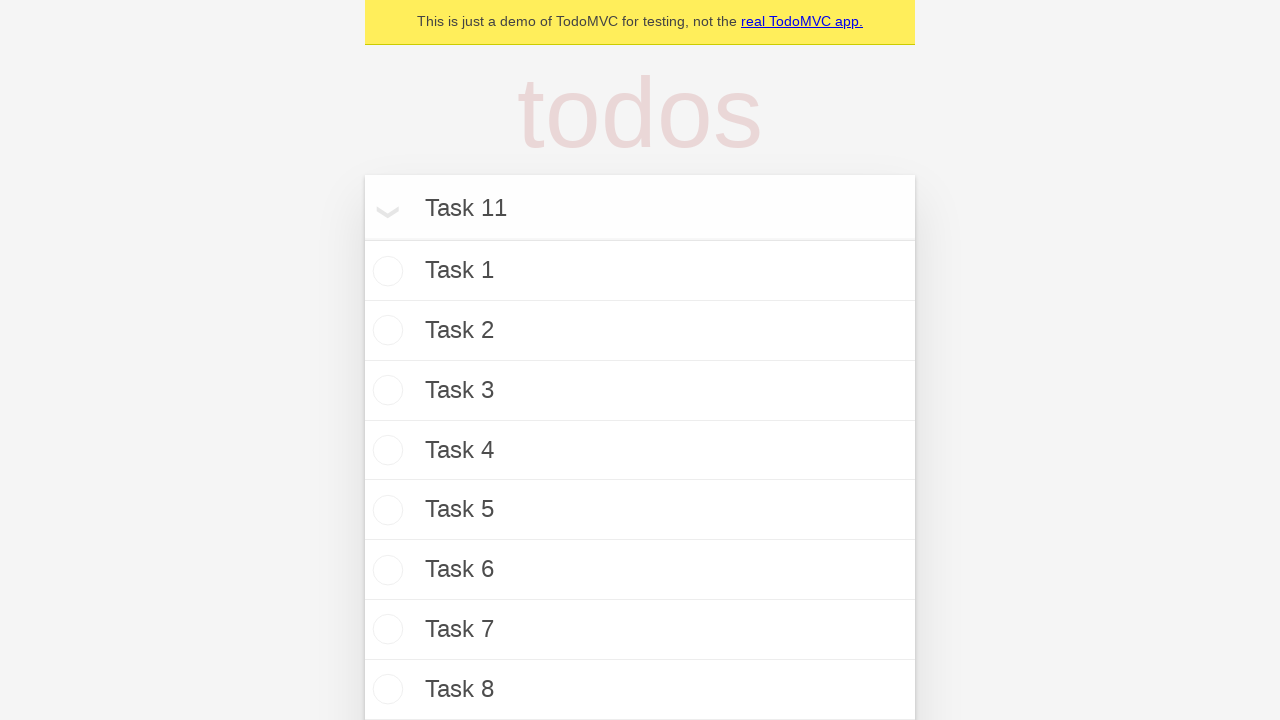

Pressed Enter to add Task 11 on internal:attr=[placeholder="What needs to be done?"i]
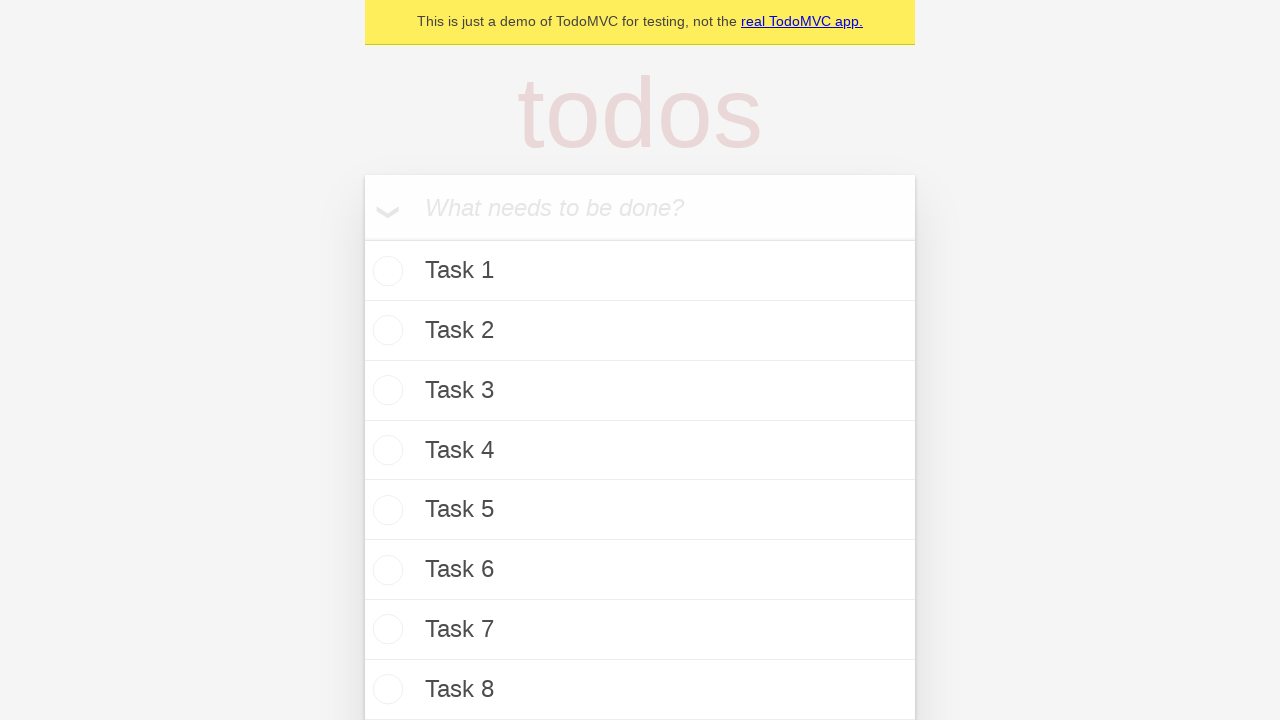

Waited 75ms before adding next task
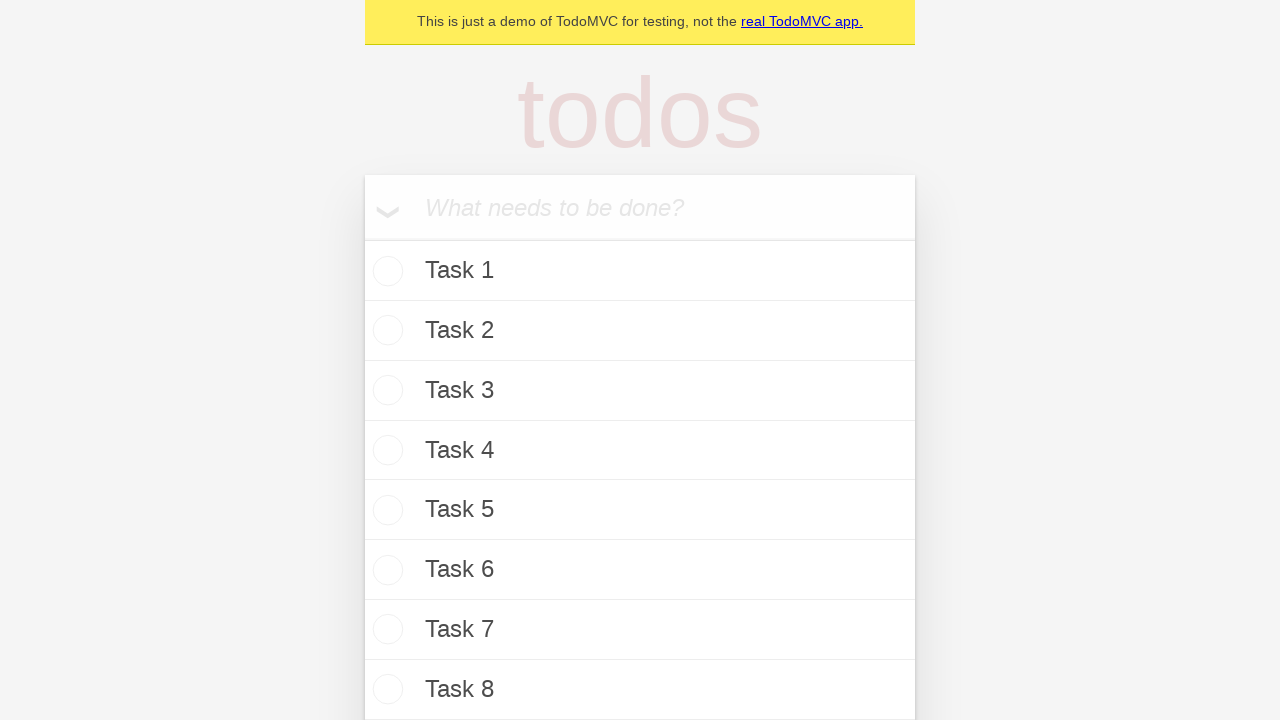

Filled todo input with 'Task 12' on internal:attr=[placeholder="What needs to be done?"i]
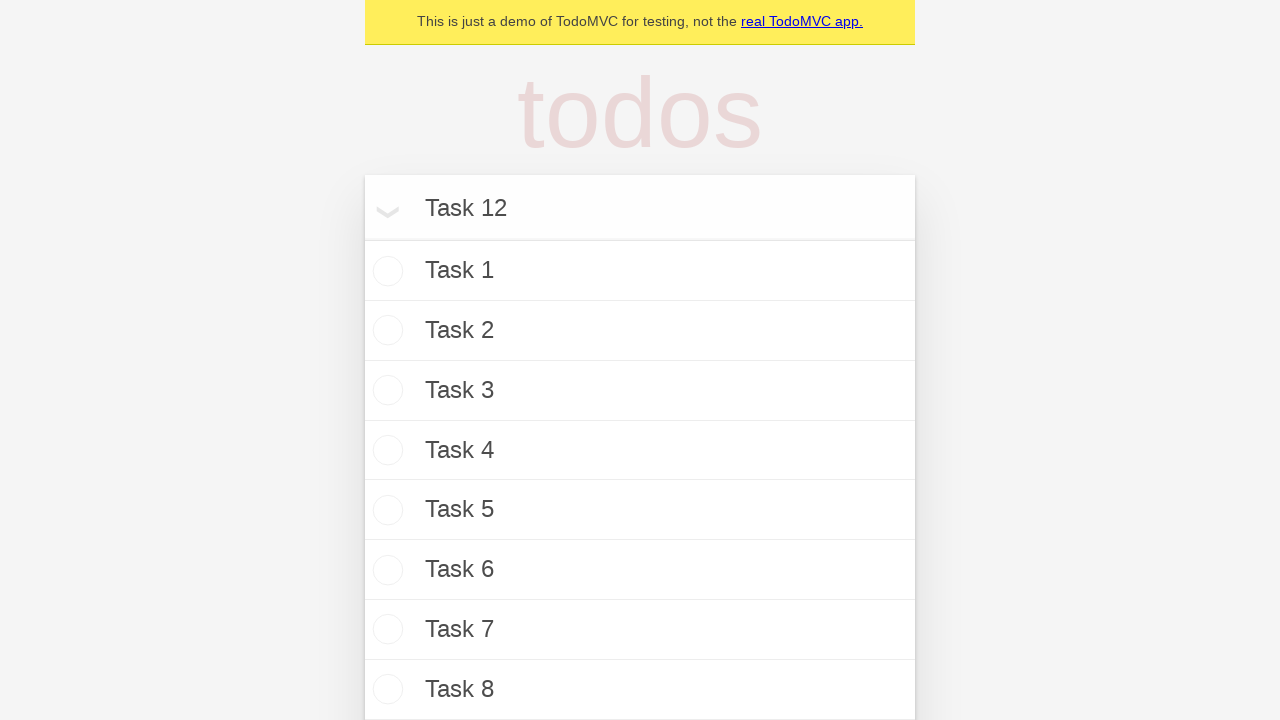

Pressed Enter to add Task 12 on internal:attr=[placeholder="What needs to be done?"i]
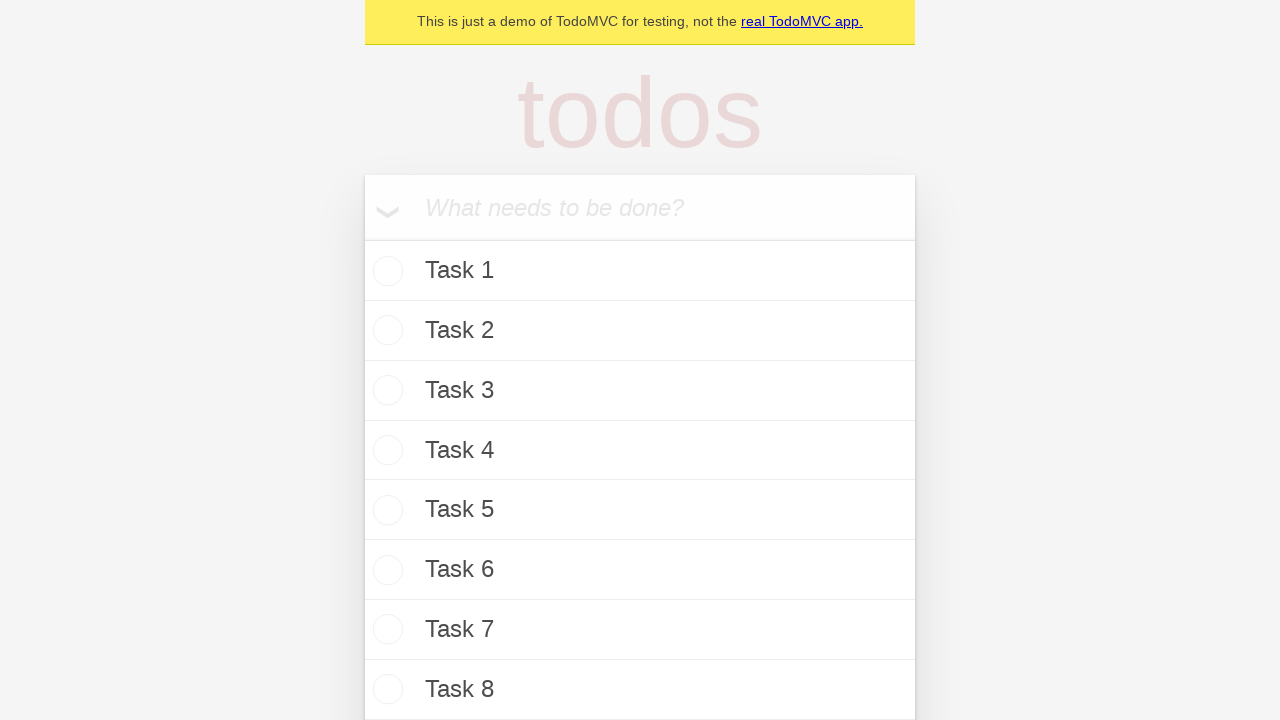

Waited 75ms before adding next task
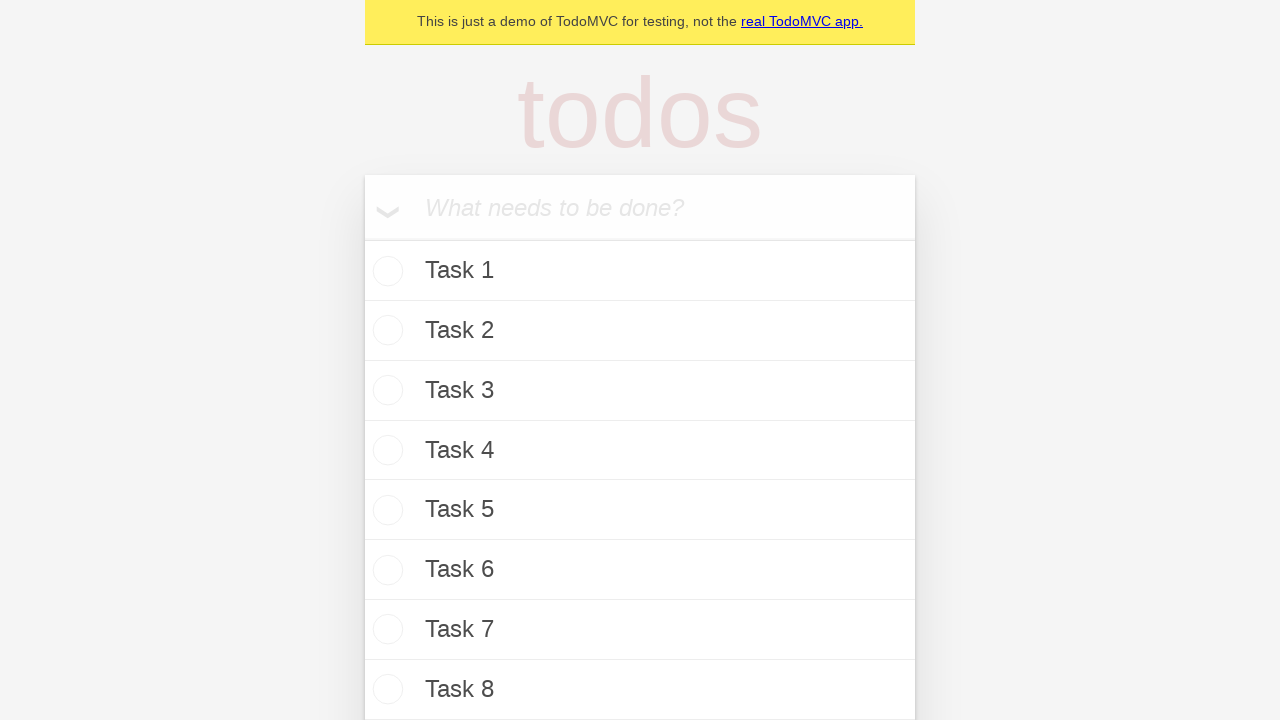

Filled todo input with 'Task 13' on internal:attr=[placeholder="What needs to be done?"i]
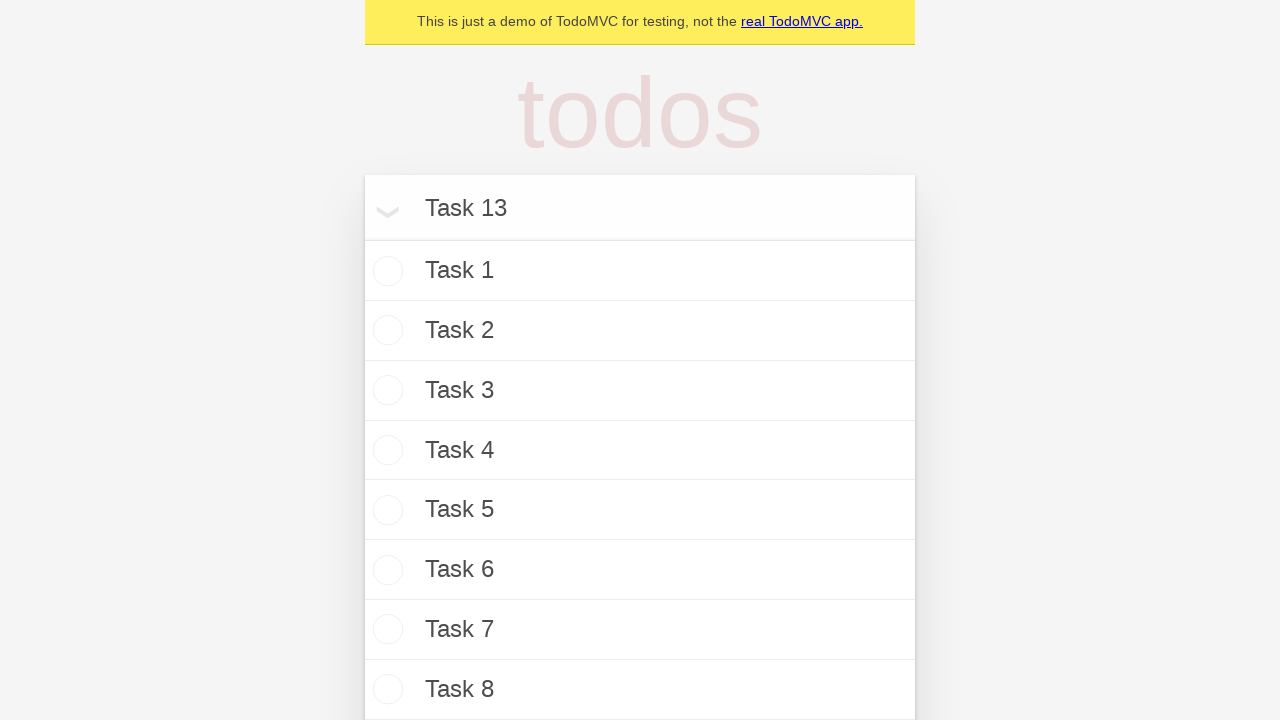

Pressed Enter to add Task 13 on internal:attr=[placeholder="What needs to be done?"i]
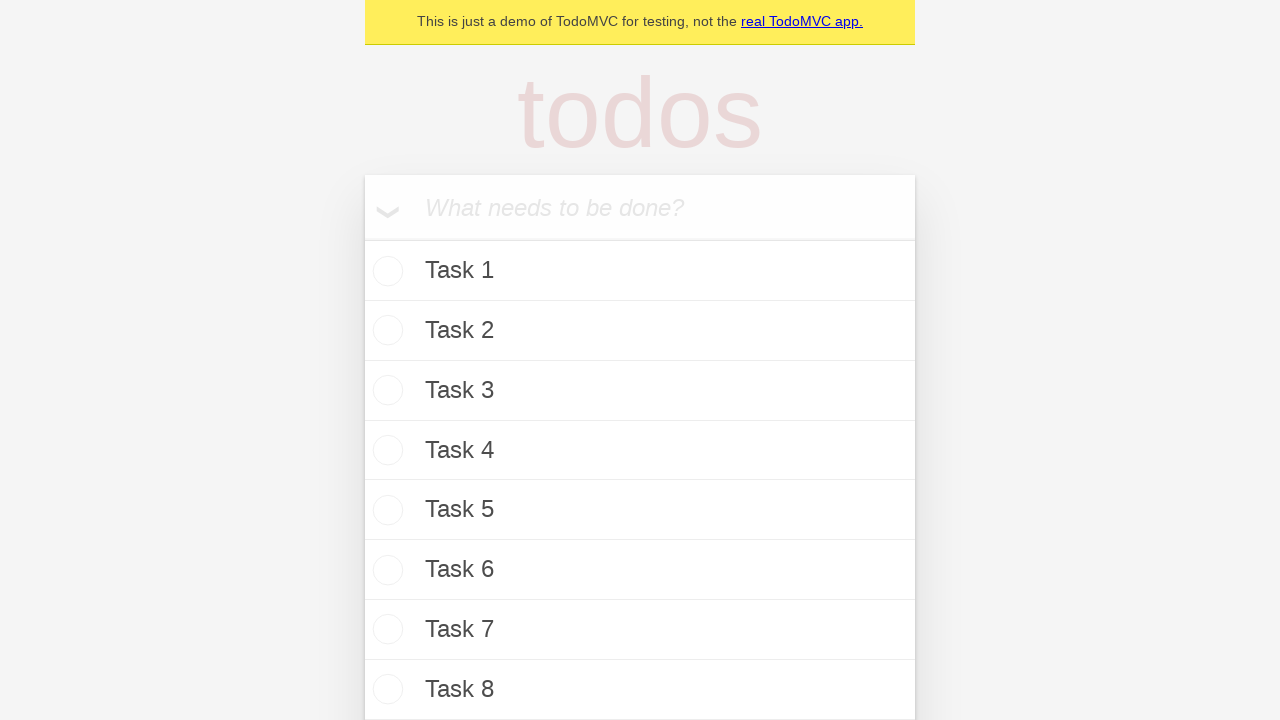

Waited 75ms before adding next task
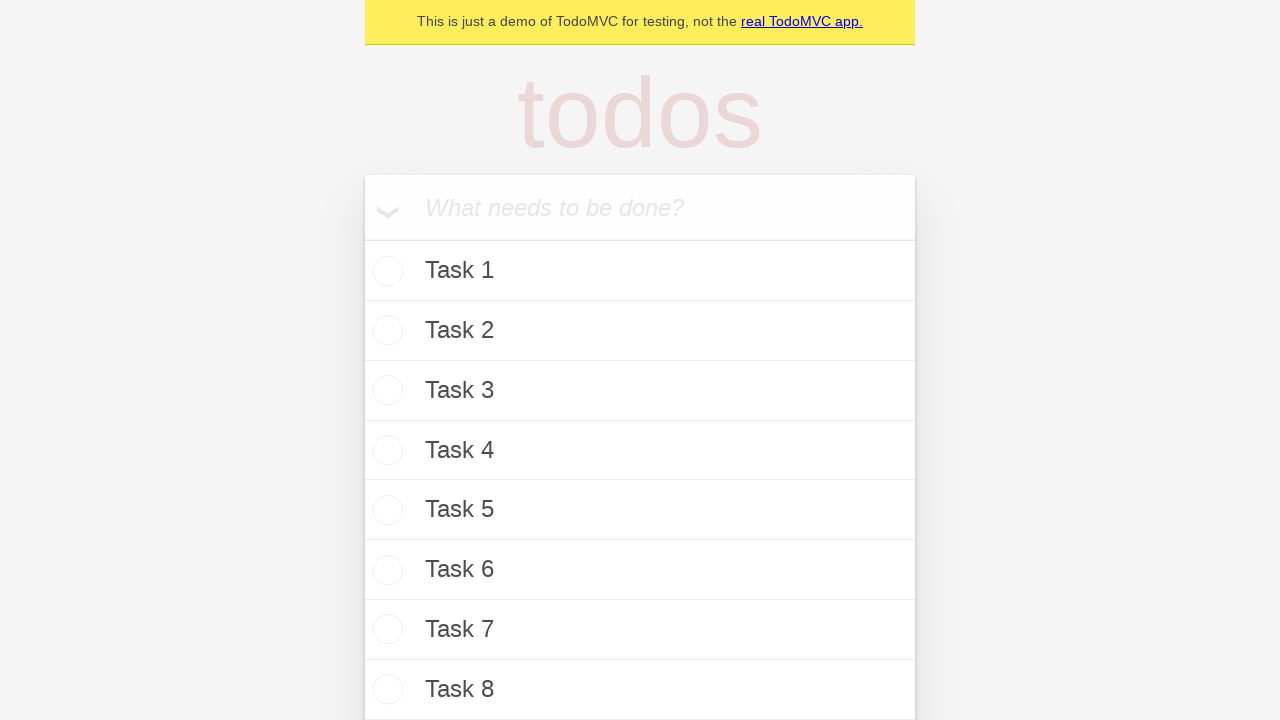

Filled todo input with 'Task 14' on internal:attr=[placeholder="What needs to be done?"i]
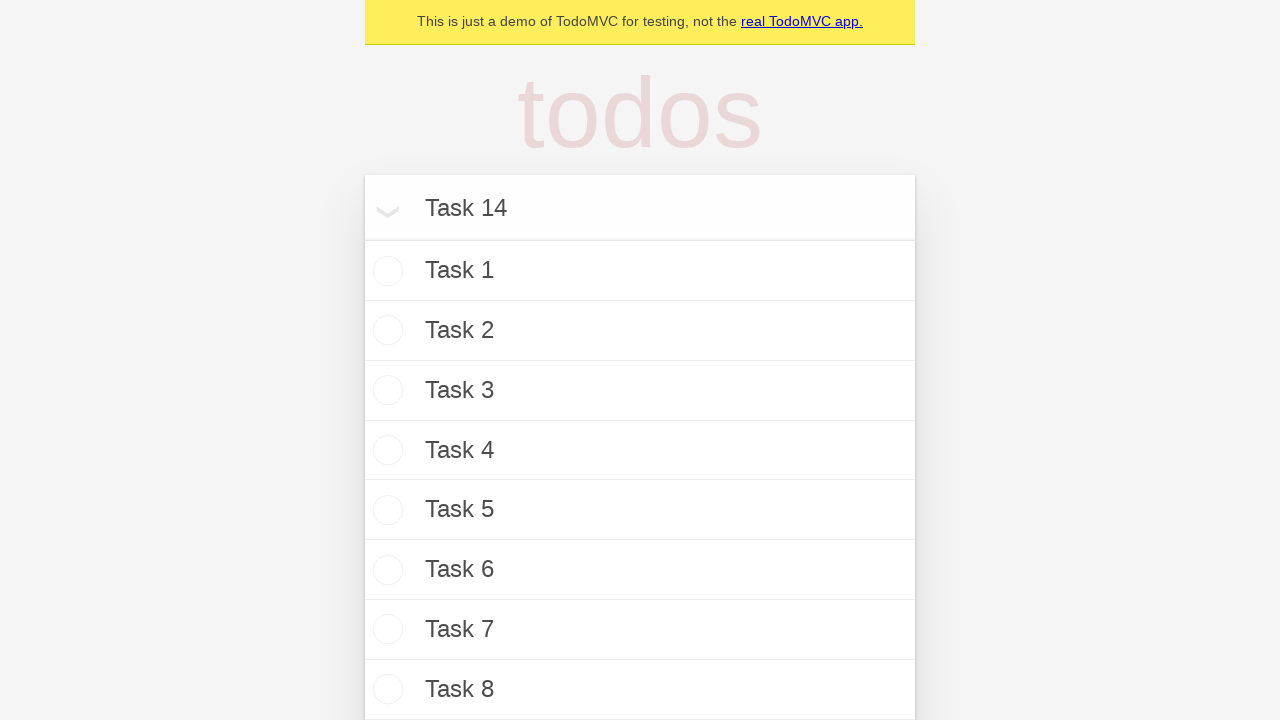

Pressed Enter to add Task 14 on internal:attr=[placeholder="What needs to be done?"i]
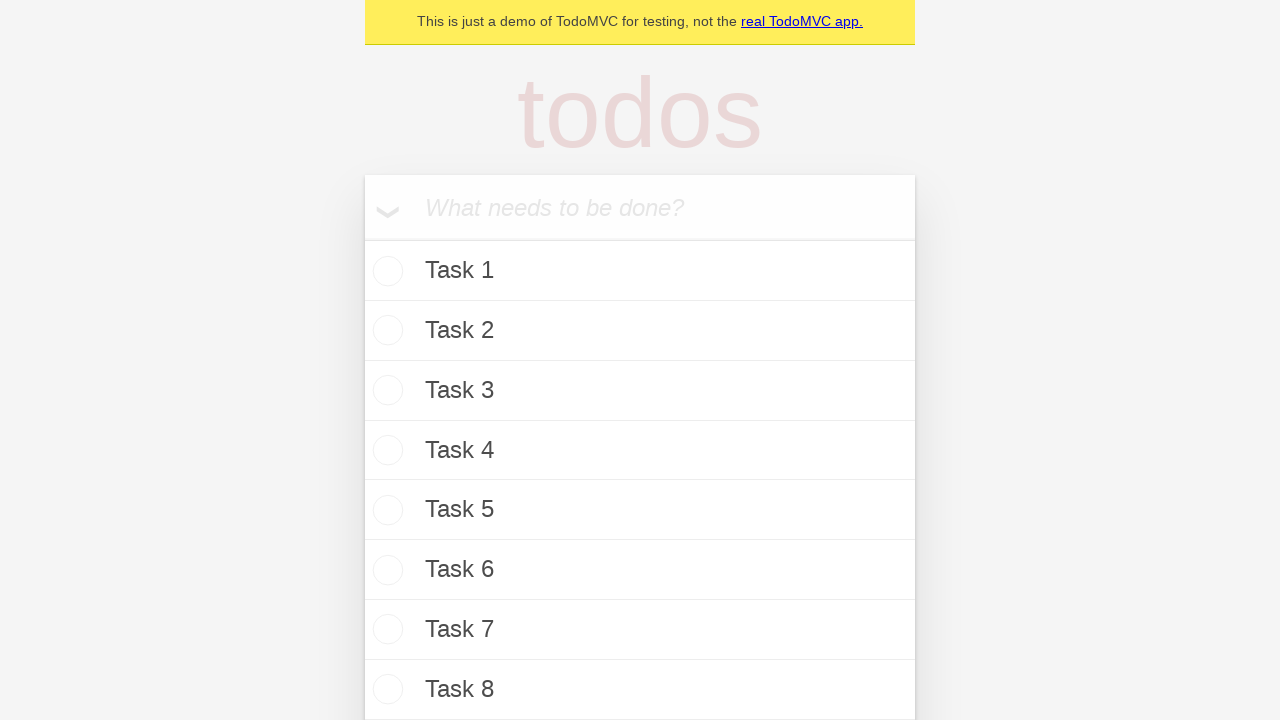

Waited 75ms before adding next task
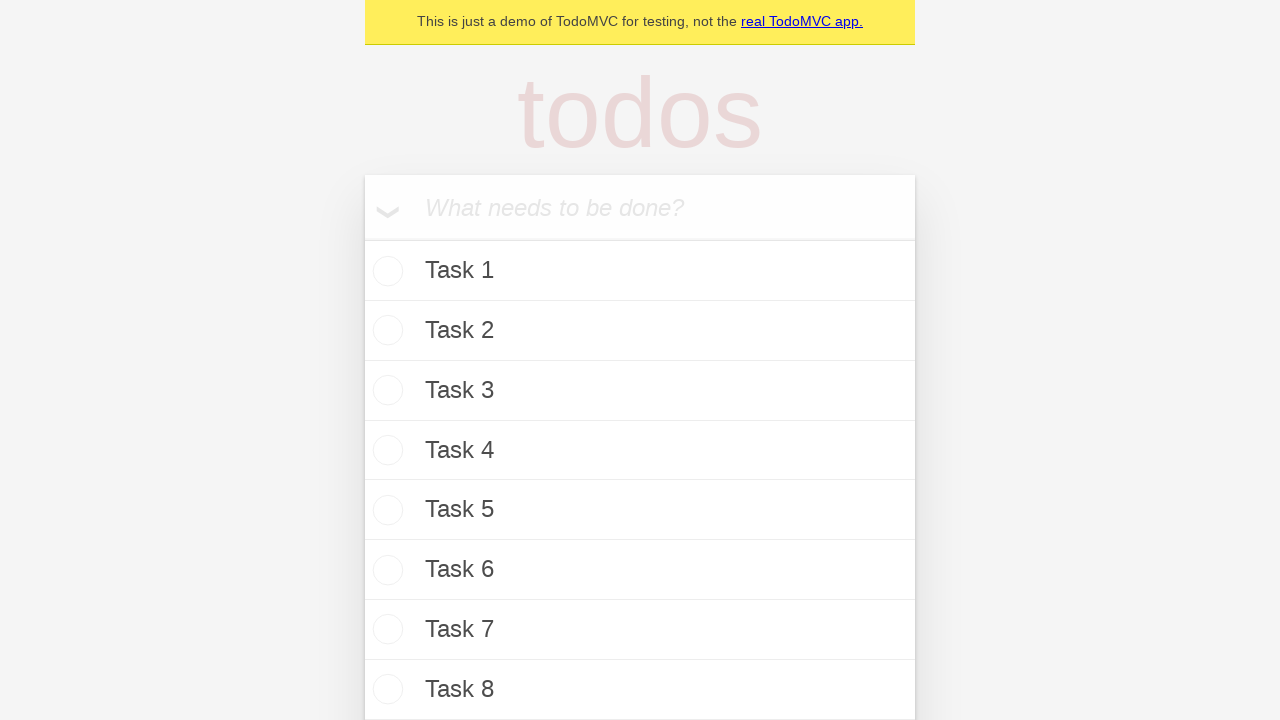

Filled todo input with 'Task 15' on internal:attr=[placeholder="What needs to be done?"i]
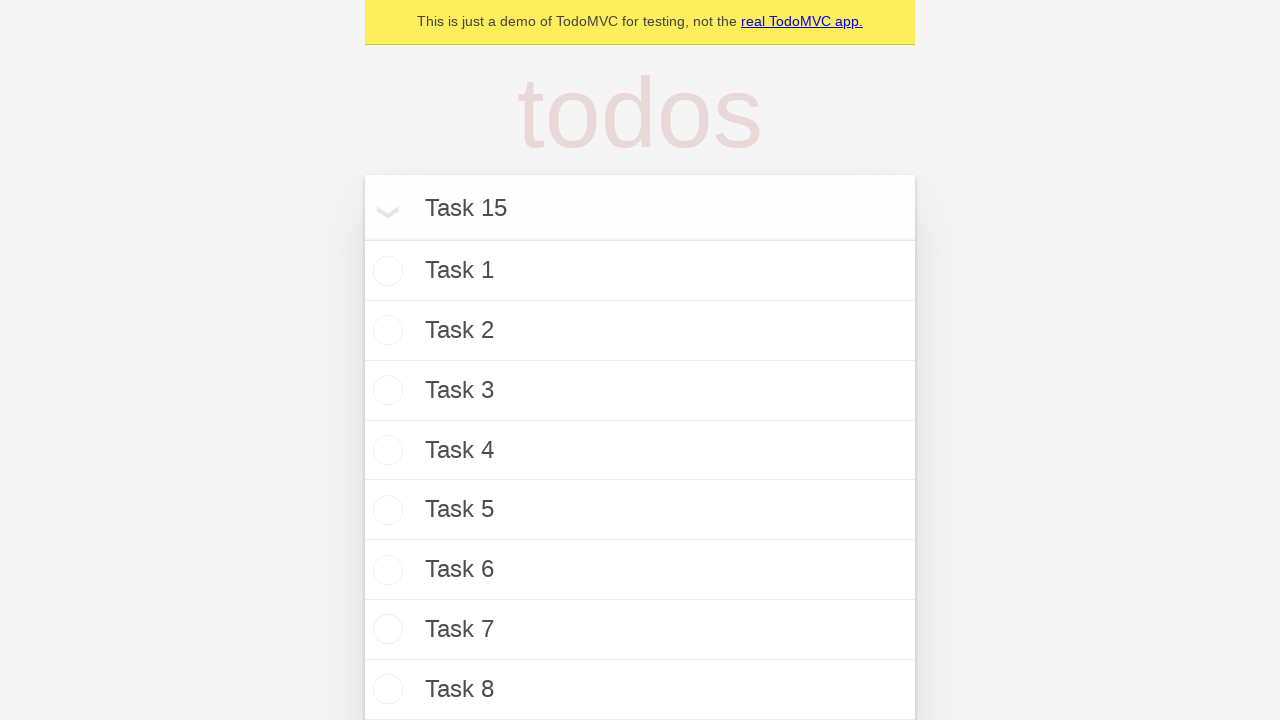

Pressed Enter to add Task 15 on internal:attr=[placeholder="What needs to be done?"i]
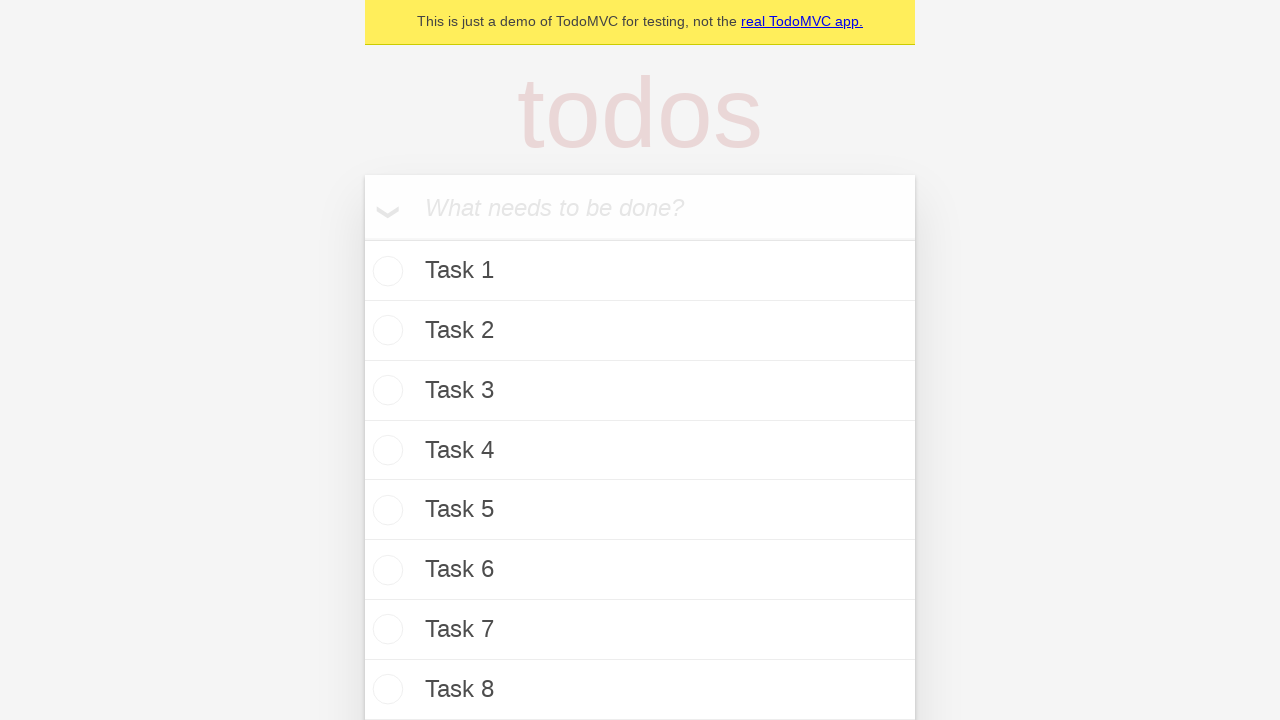

Waited 75ms before adding next task
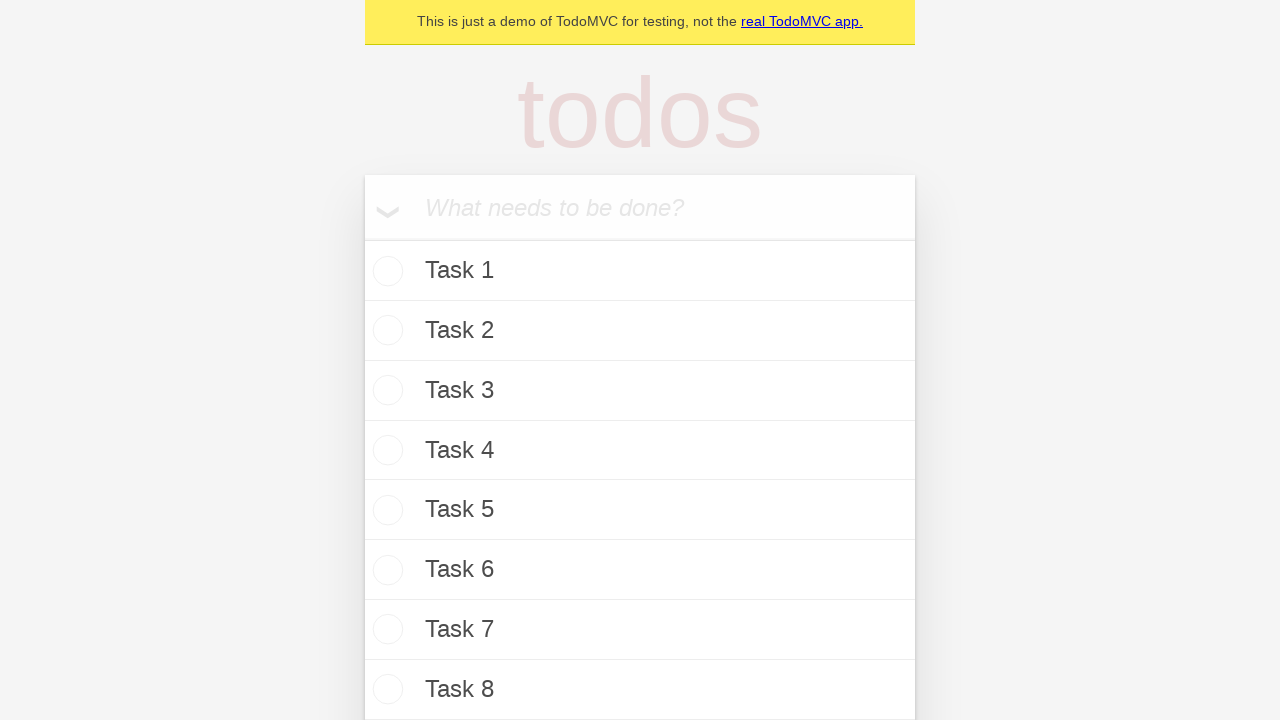

Filled todo input with 'Task 16' on internal:attr=[placeholder="What needs to be done?"i]
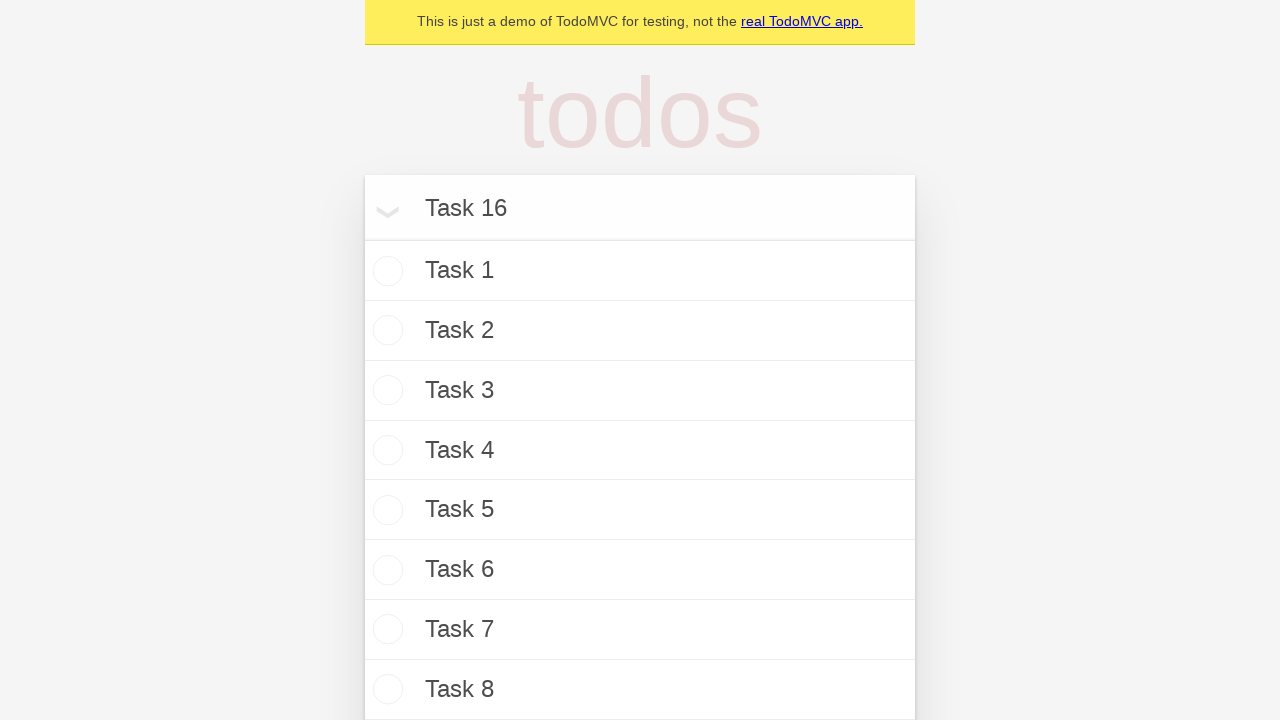

Pressed Enter to add Task 16 on internal:attr=[placeholder="What needs to be done?"i]
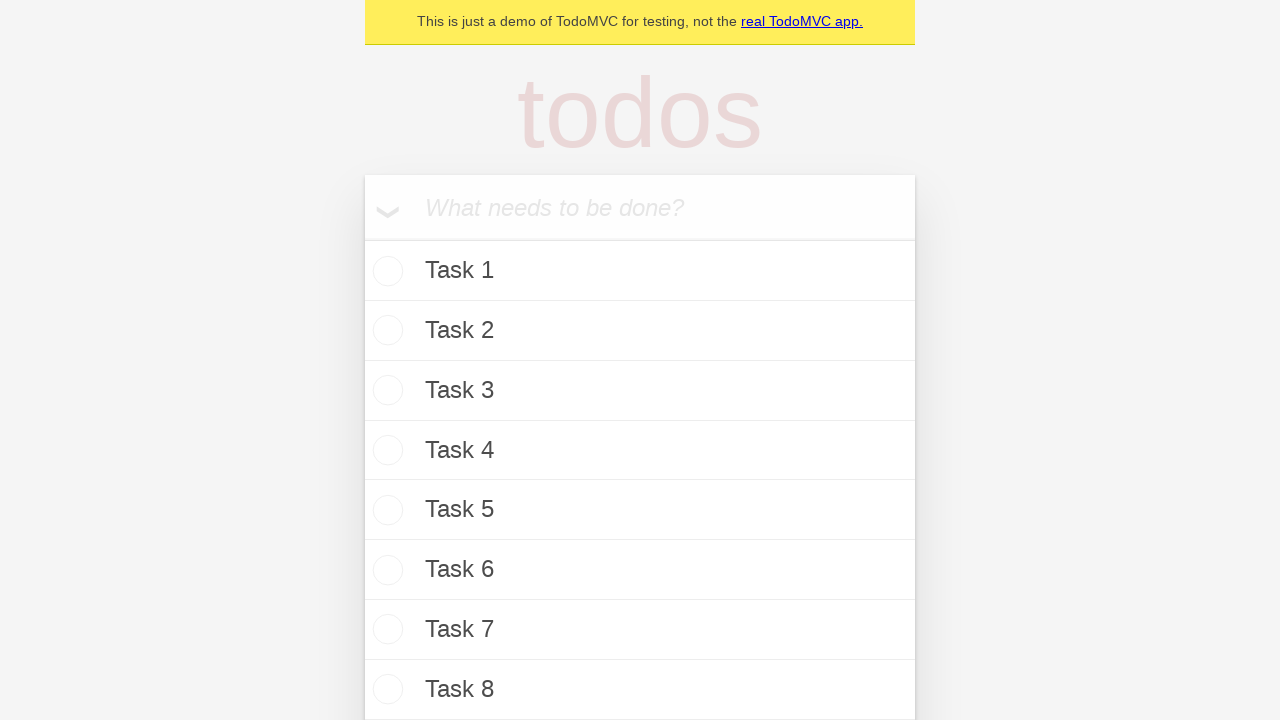

Waited 75ms before adding next task
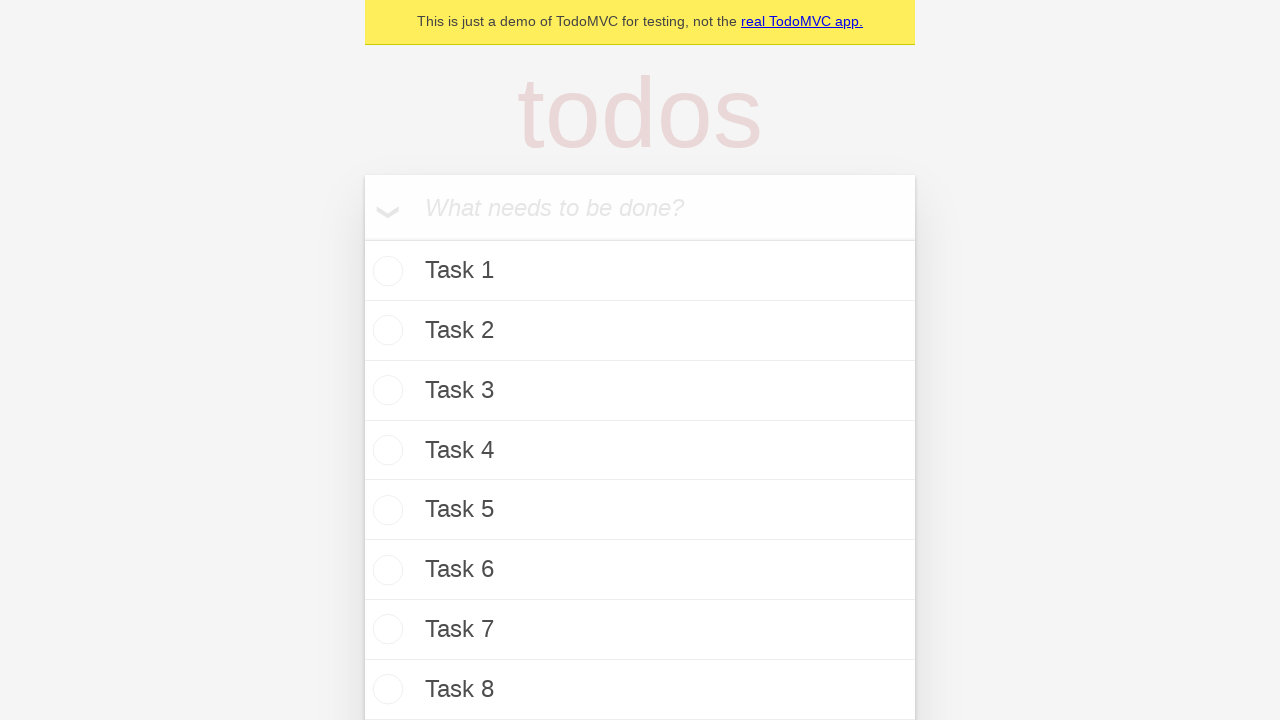

Filled todo input with 'Task 17' on internal:attr=[placeholder="What needs to be done?"i]
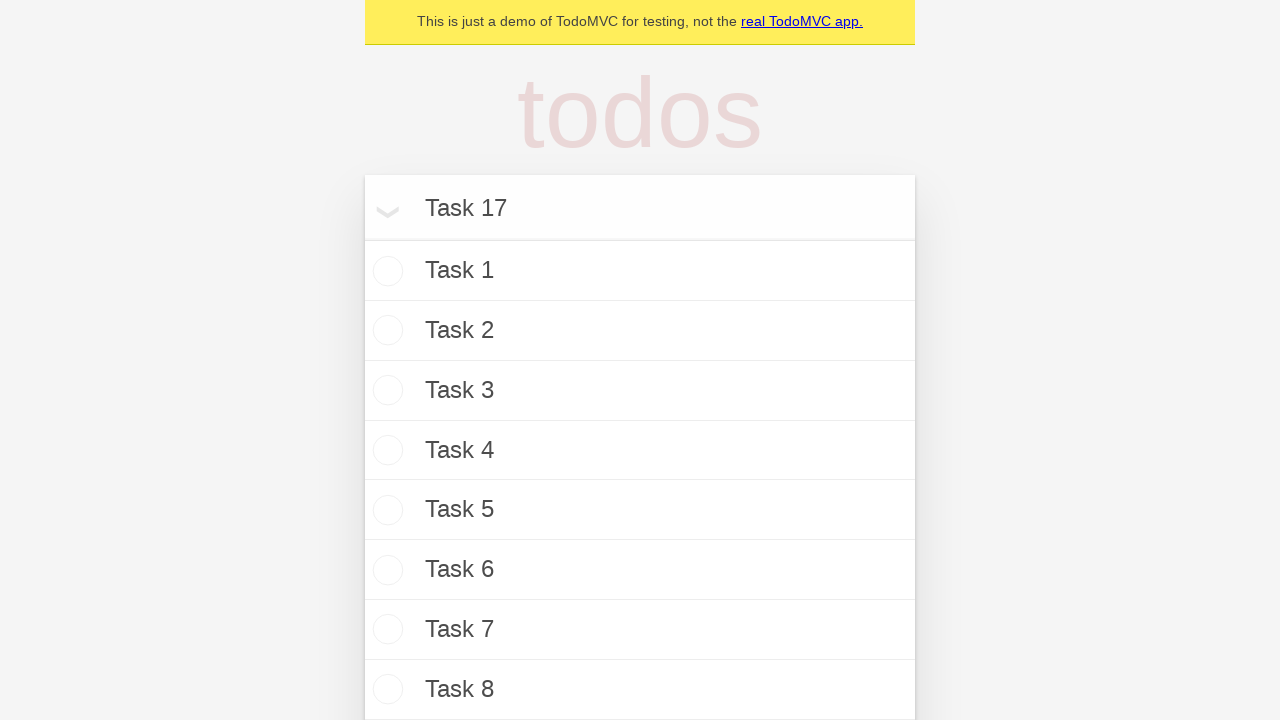

Pressed Enter to add Task 17 on internal:attr=[placeholder="What needs to be done?"i]
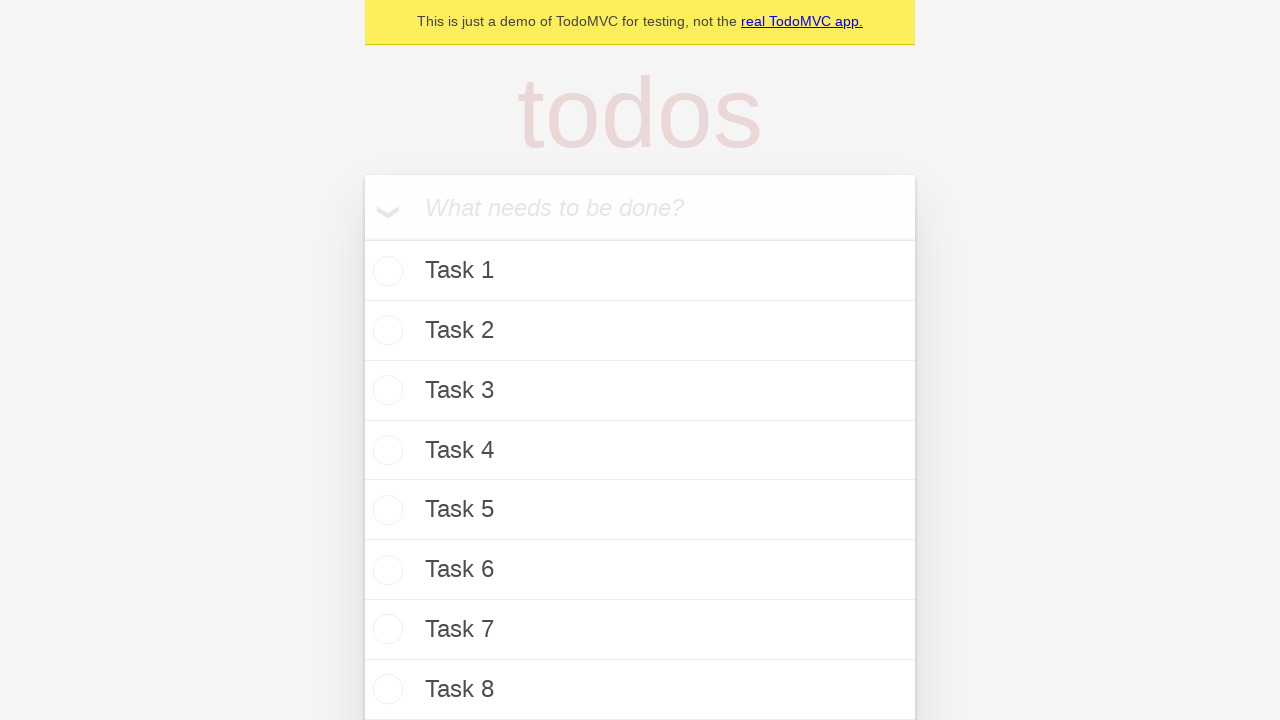

Waited 75ms before adding next task
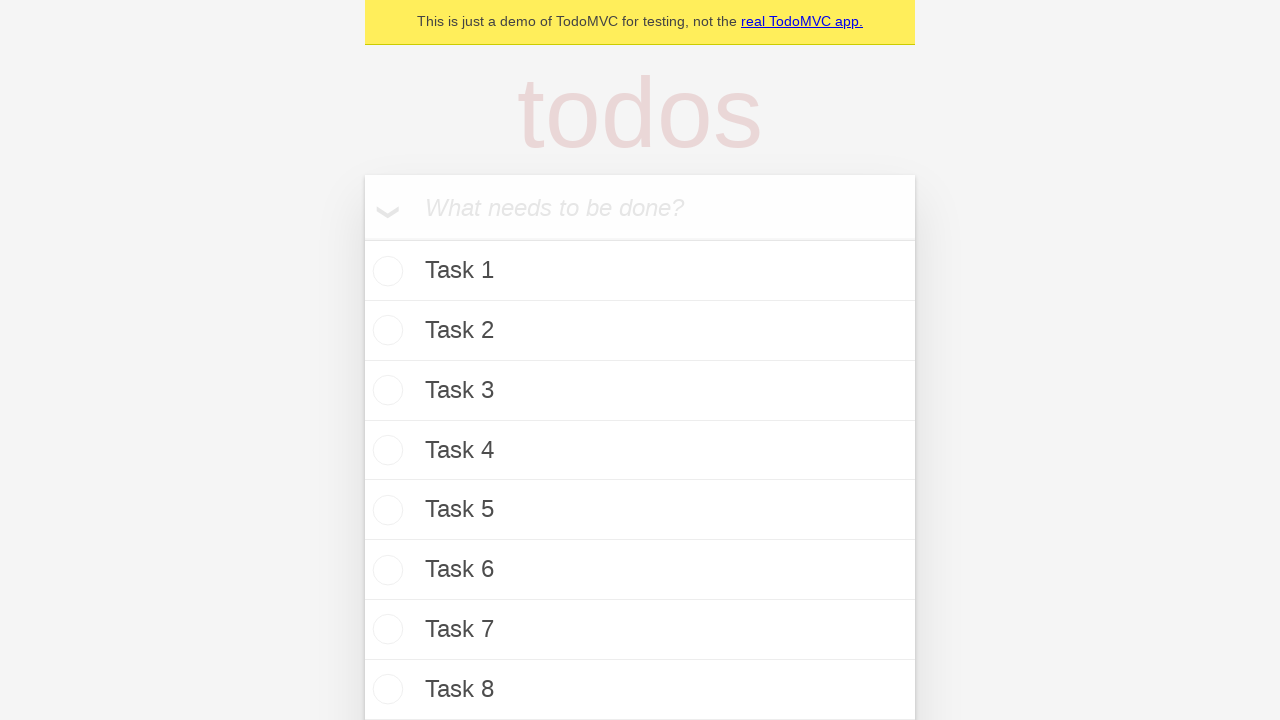

Filled todo input with 'Task 18' on internal:attr=[placeholder="What needs to be done?"i]
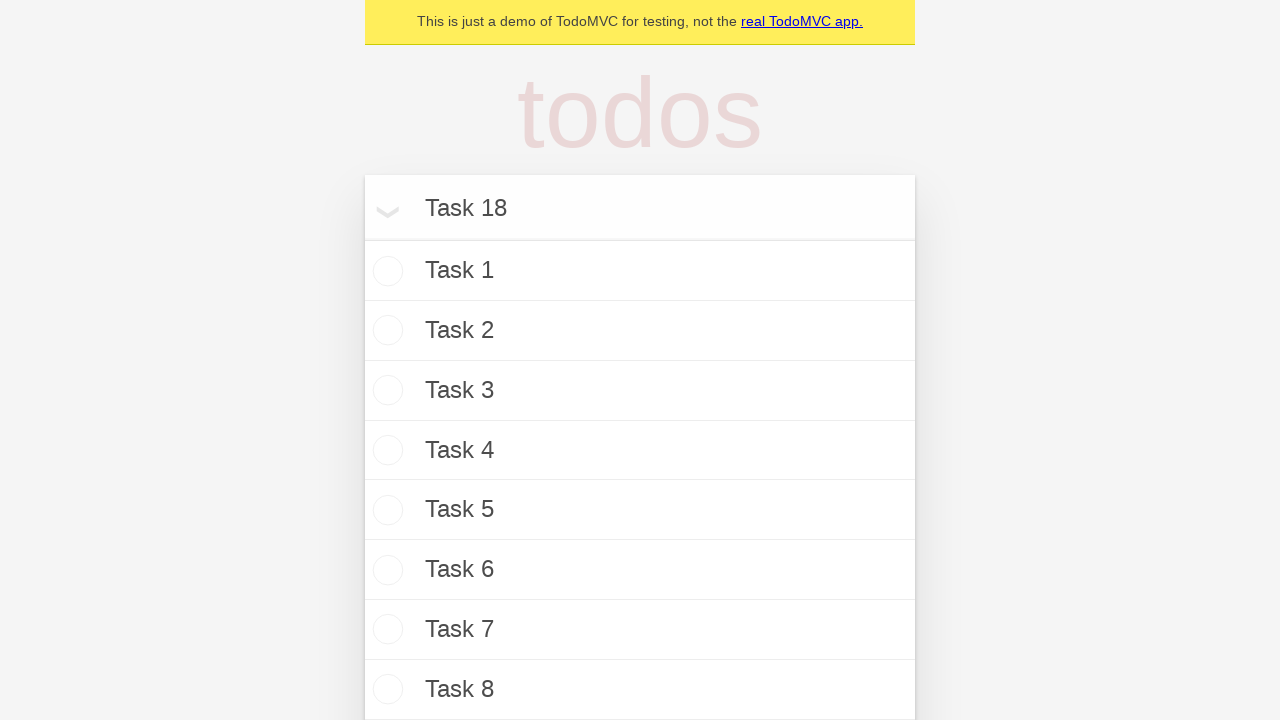

Pressed Enter to add Task 18 on internal:attr=[placeholder="What needs to be done?"i]
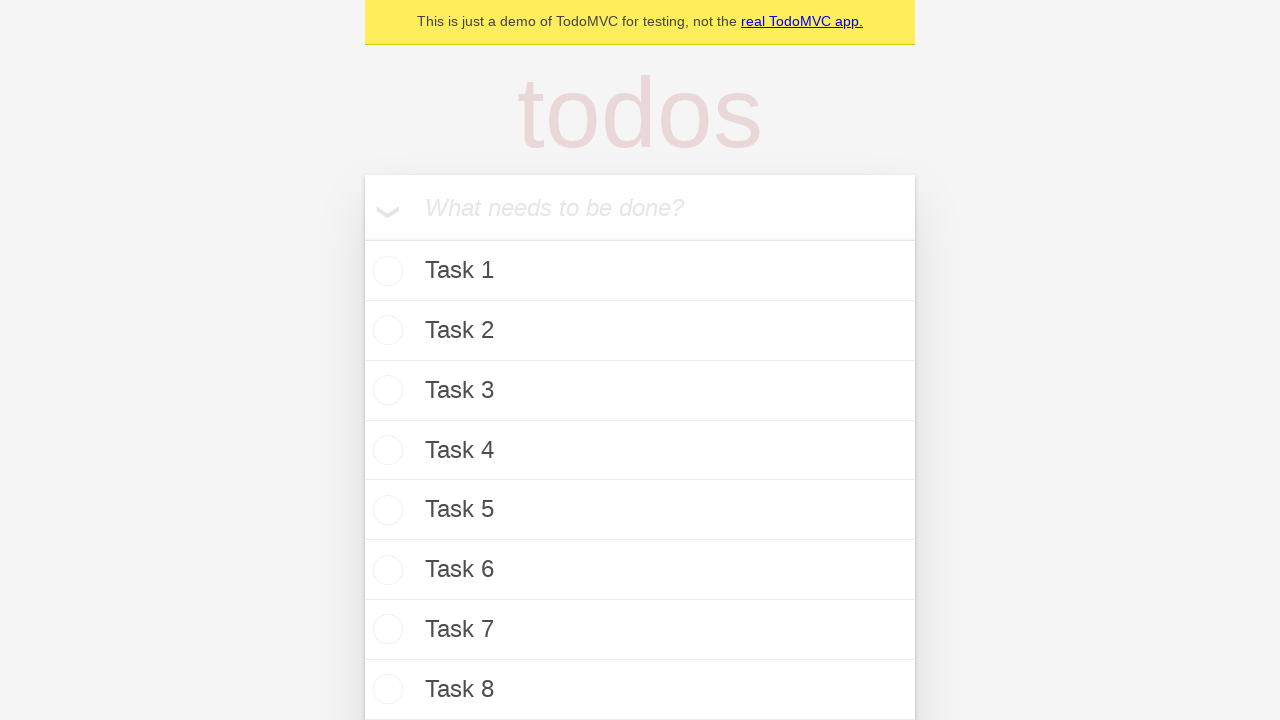

Waited 75ms before adding next task
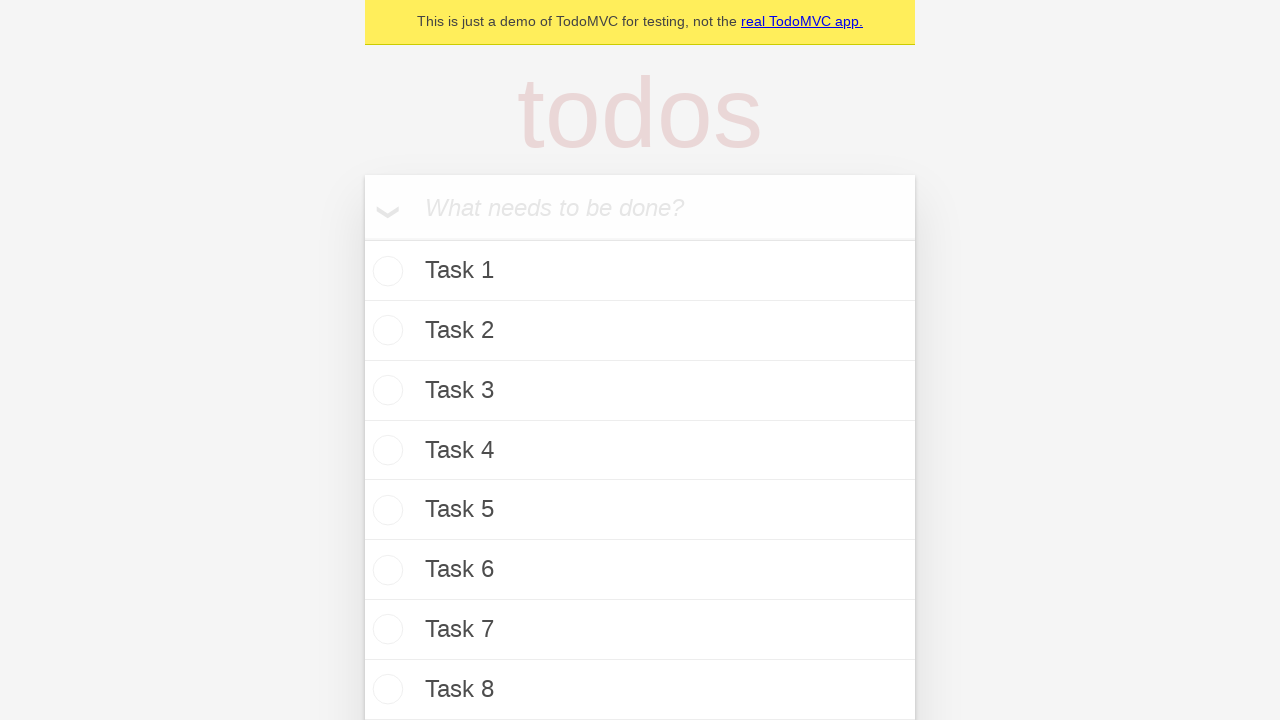

Filled todo input with 'Task 19' on internal:attr=[placeholder="What needs to be done?"i]
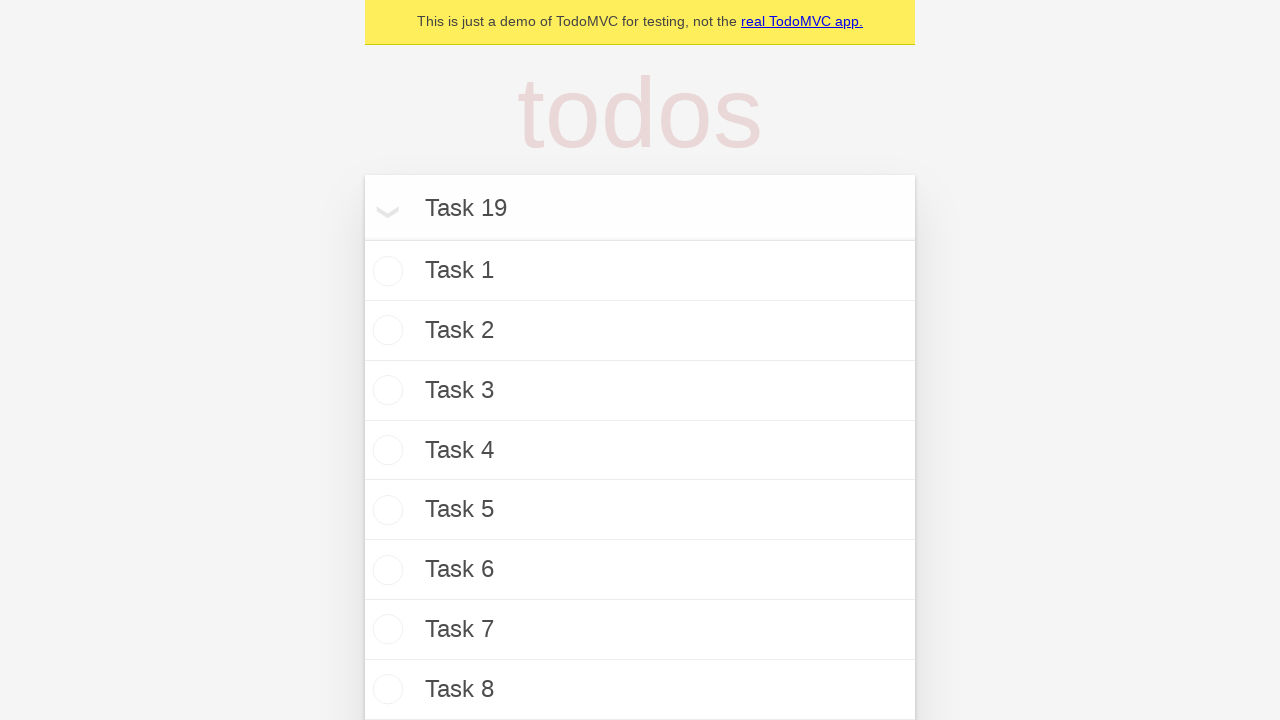

Pressed Enter to add Task 19 on internal:attr=[placeholder="What needs to be done?"i]
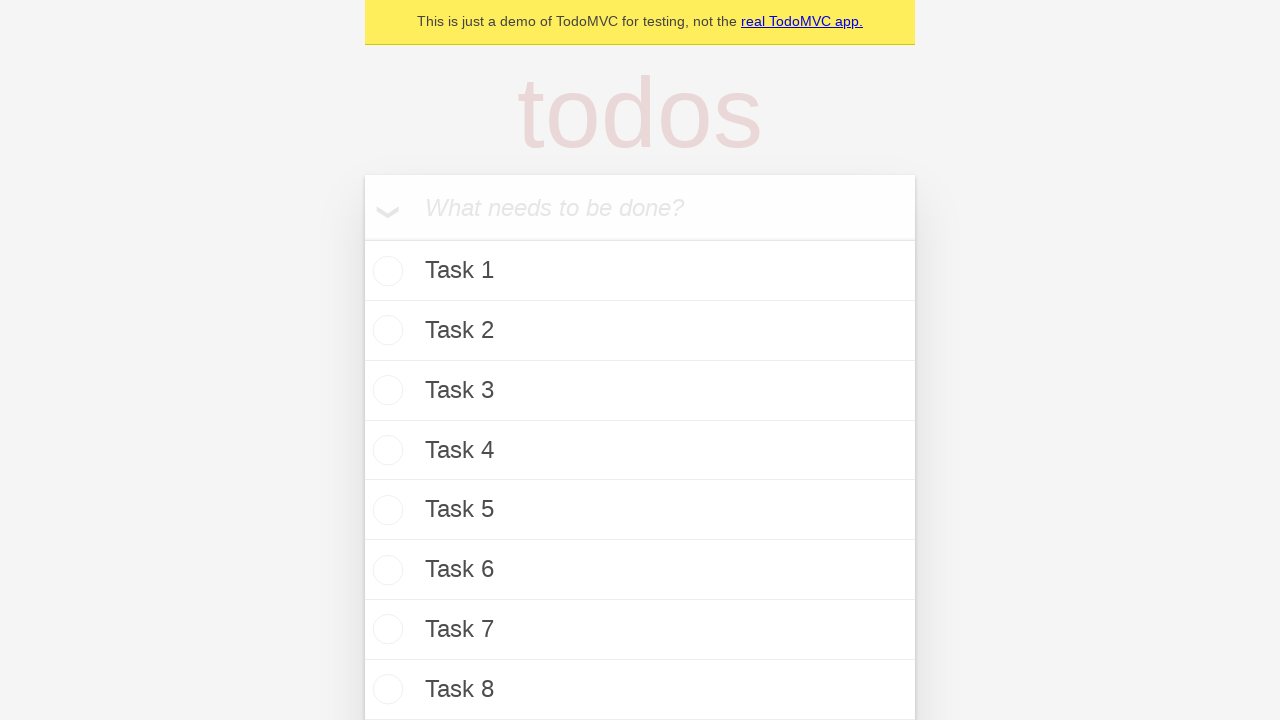

Waited 75ms before adding next task
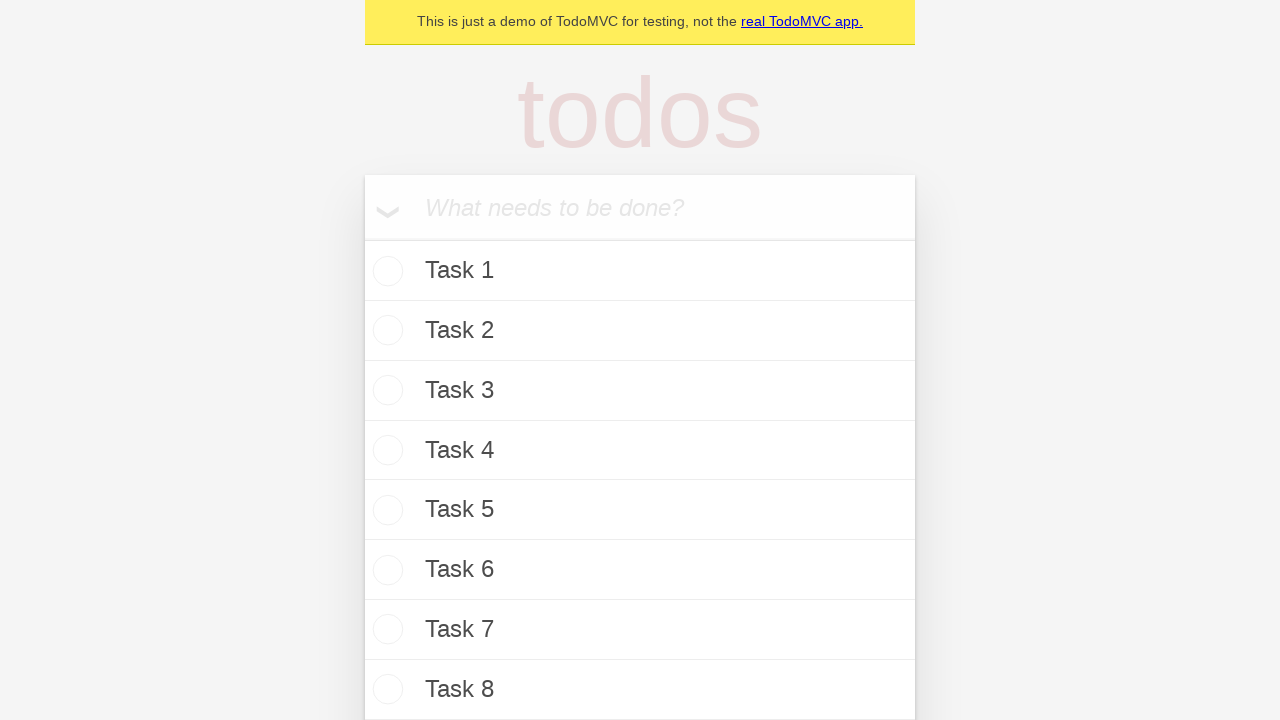

Filled todo input with 'Task 20' on internal:attr=[placeholder="What needs to be done?"i]
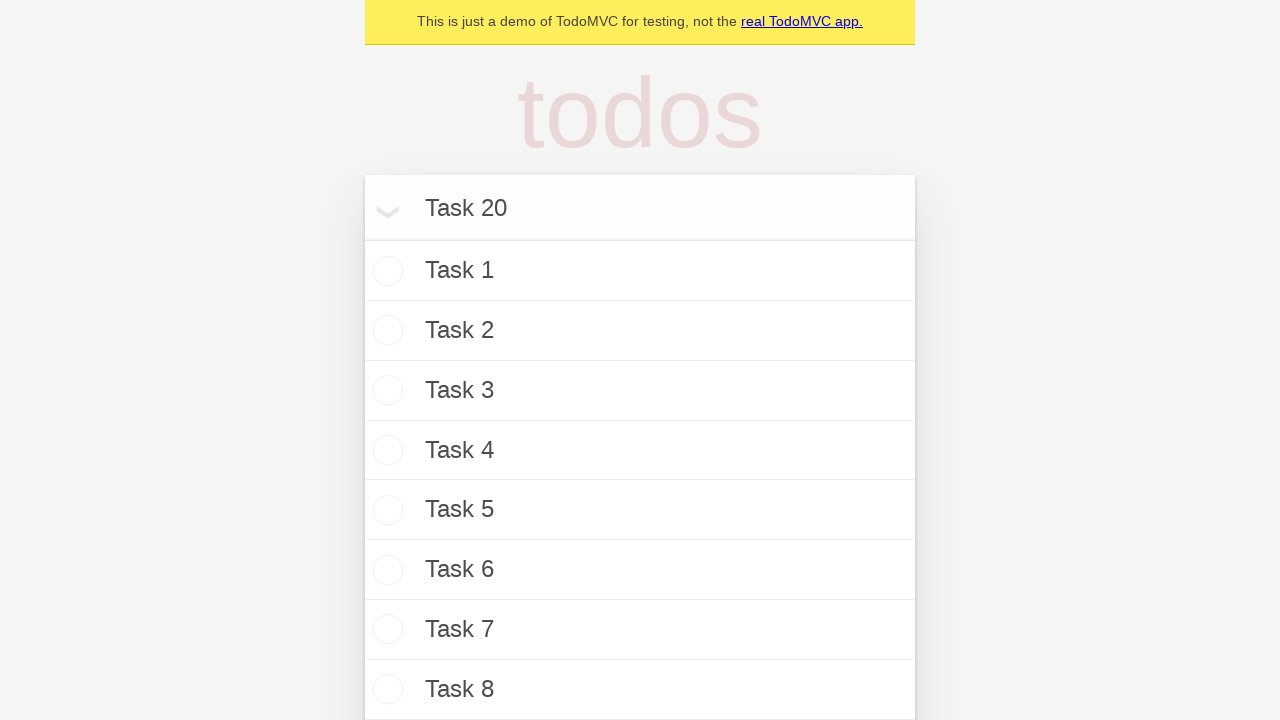

Pressed Enter to add Task 20 on internal:attr=[placeholder="What needs to be done?"i]
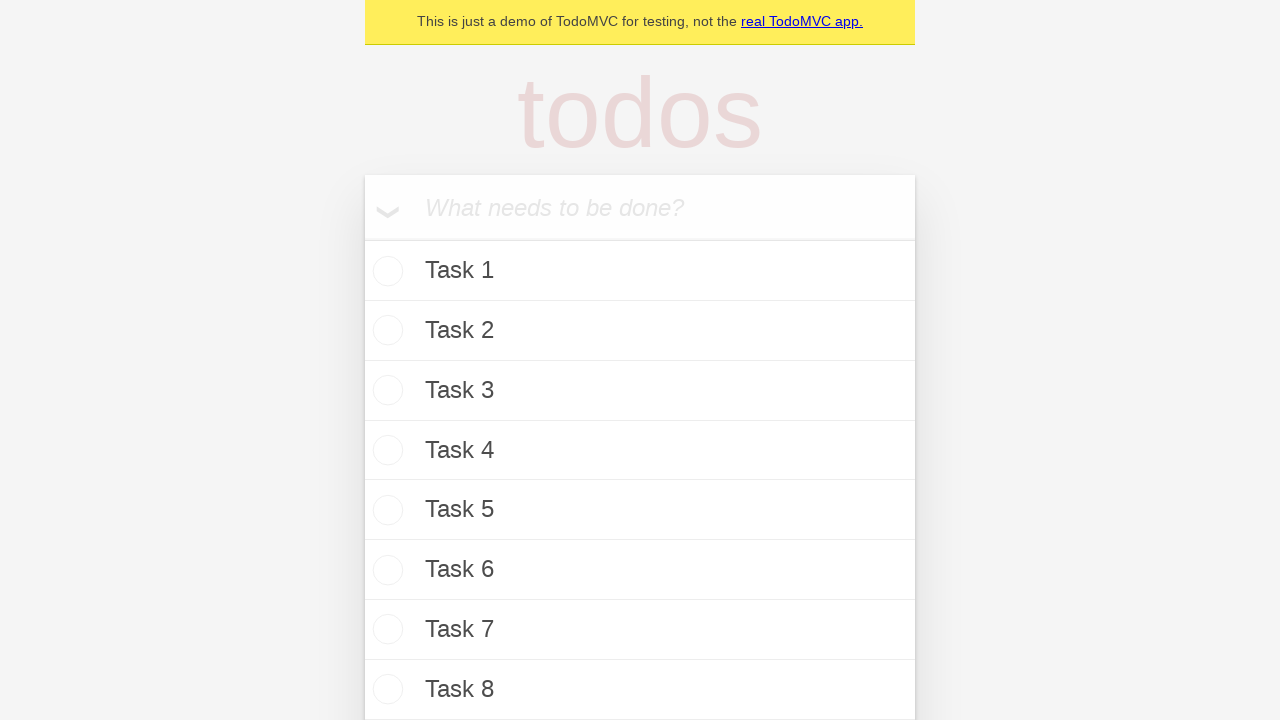

Waited 75ms before adding next task
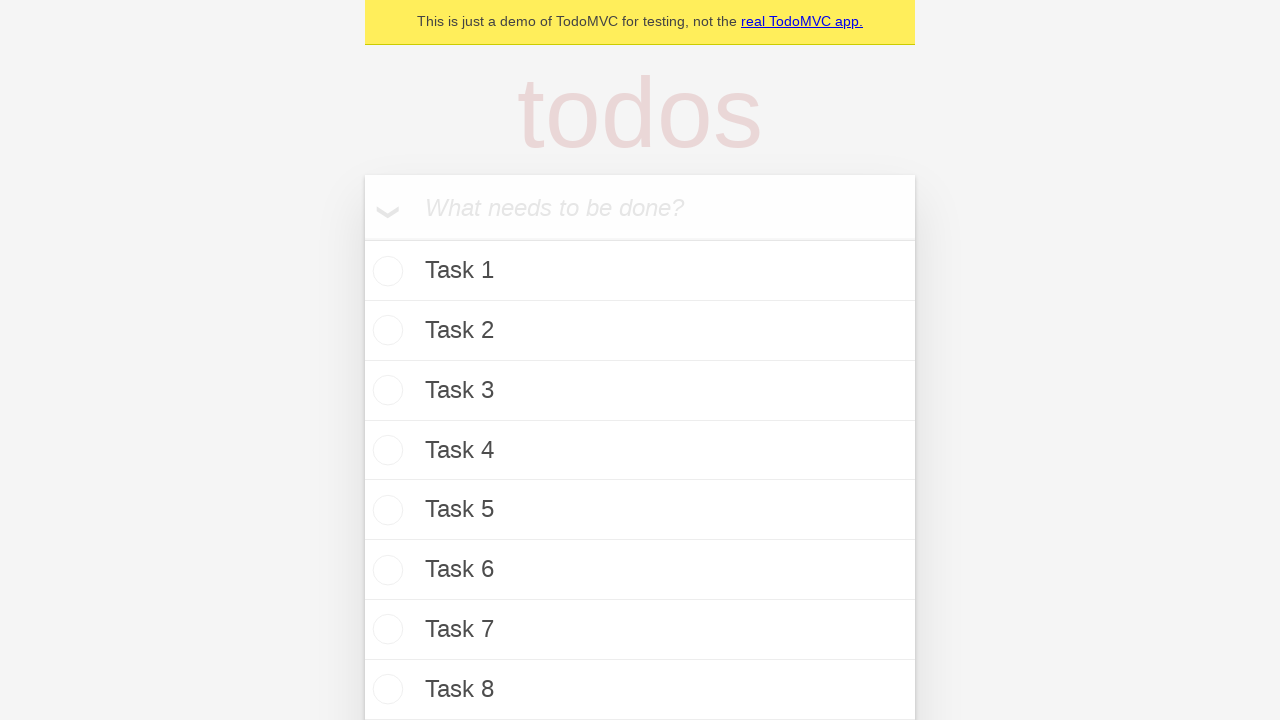

Filled todo input with 'Task 21' on internal:attr=[placeholder="What needs to be done?"i]
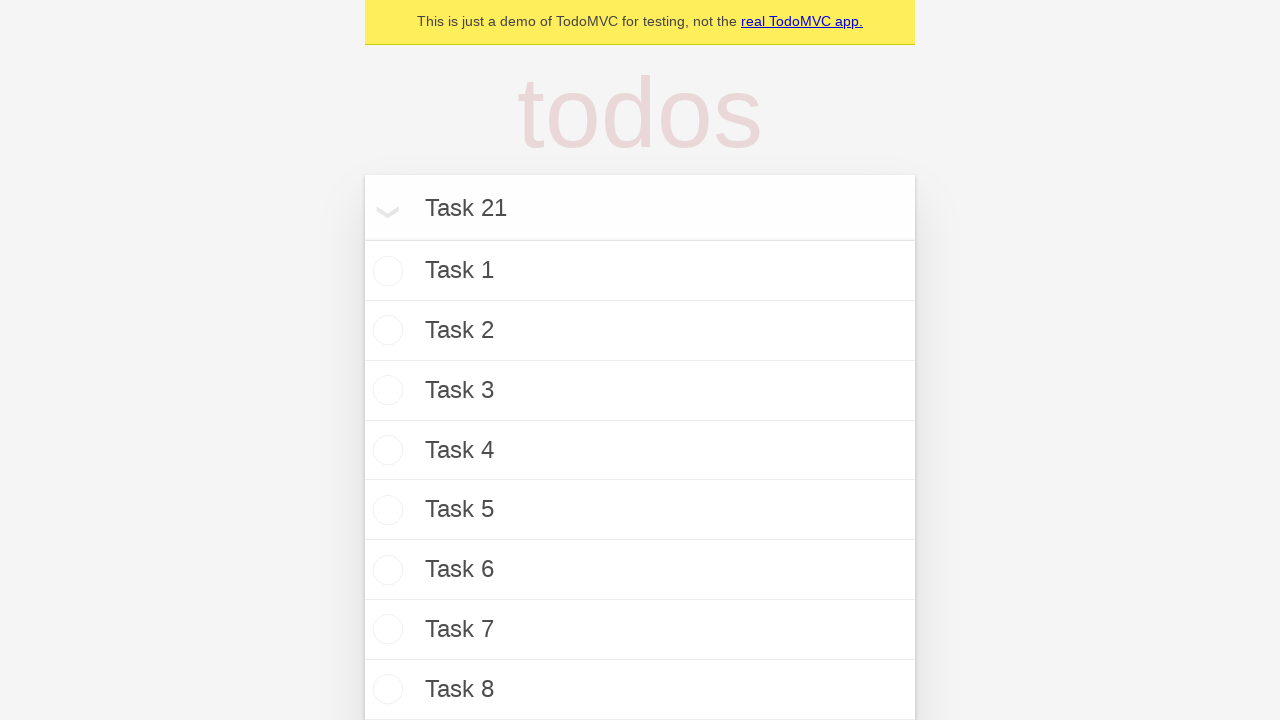

Pressed Enter to add Task 21 on internal:attr=[placeholder="What needs to be done?"i]
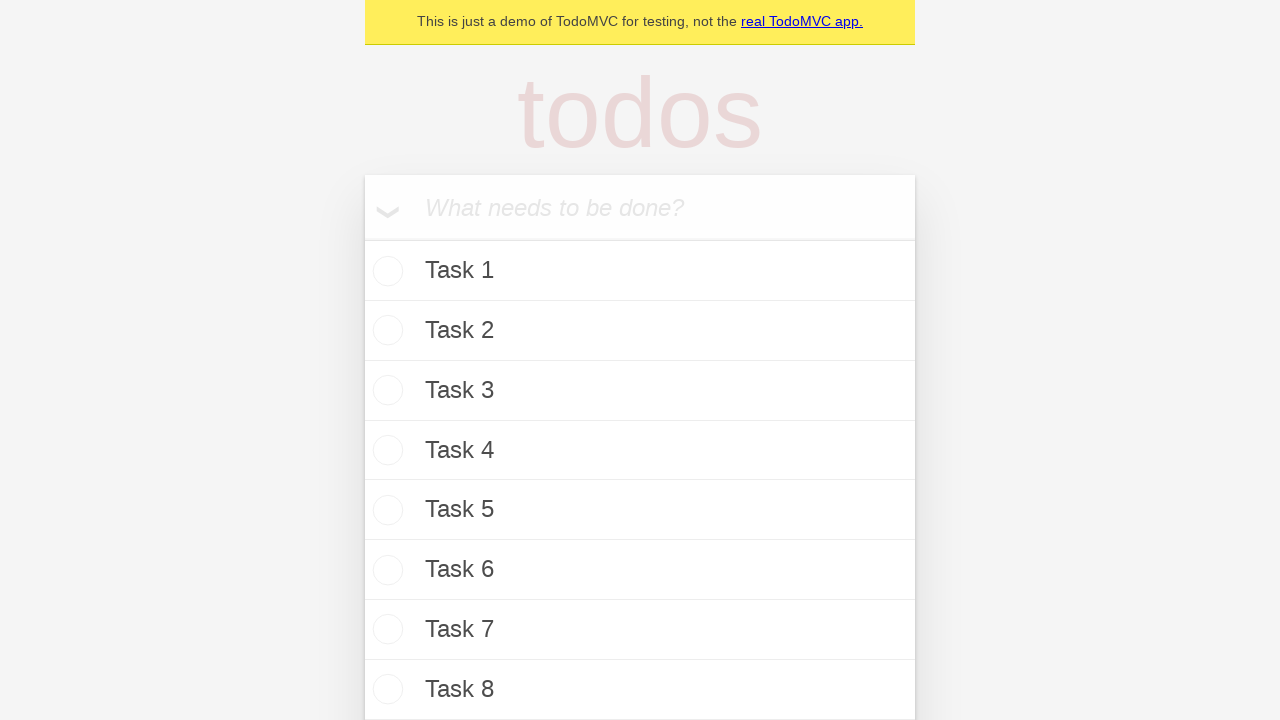

Waited 75ms before adding next task
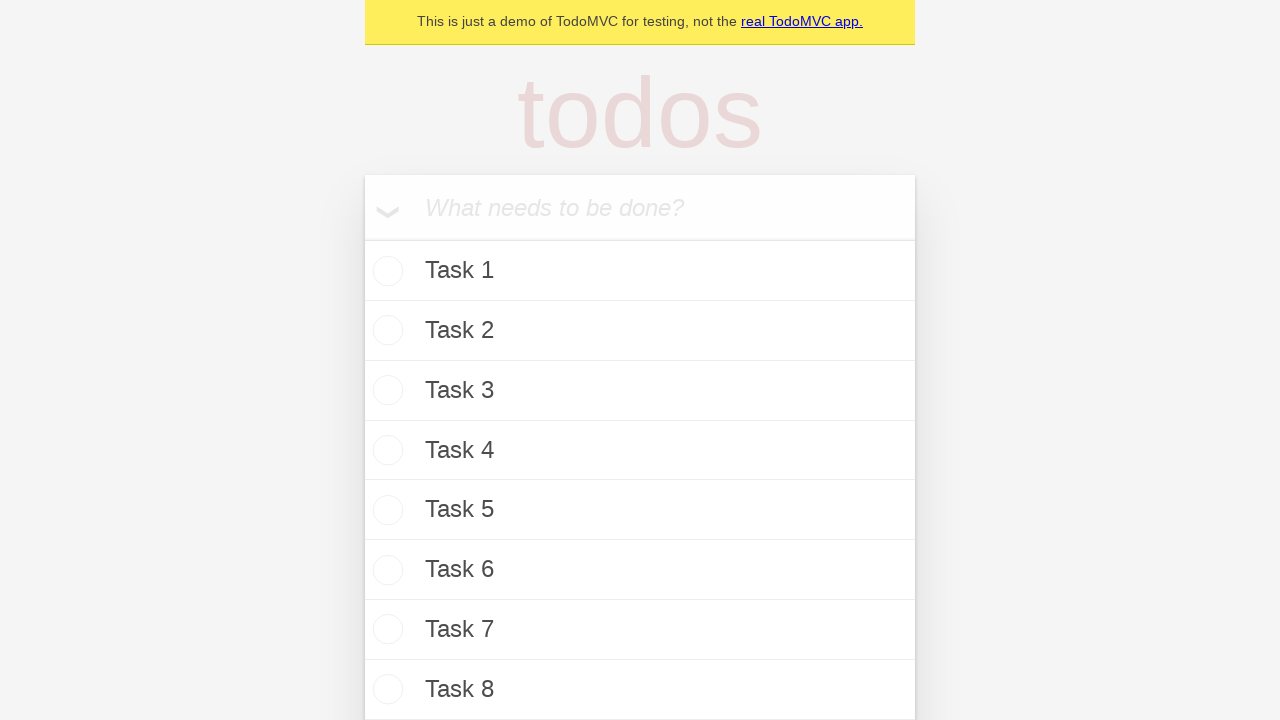

Filled todo input with 'Task 22' on internal:attr=[placeholder="What needs to be done?"i]
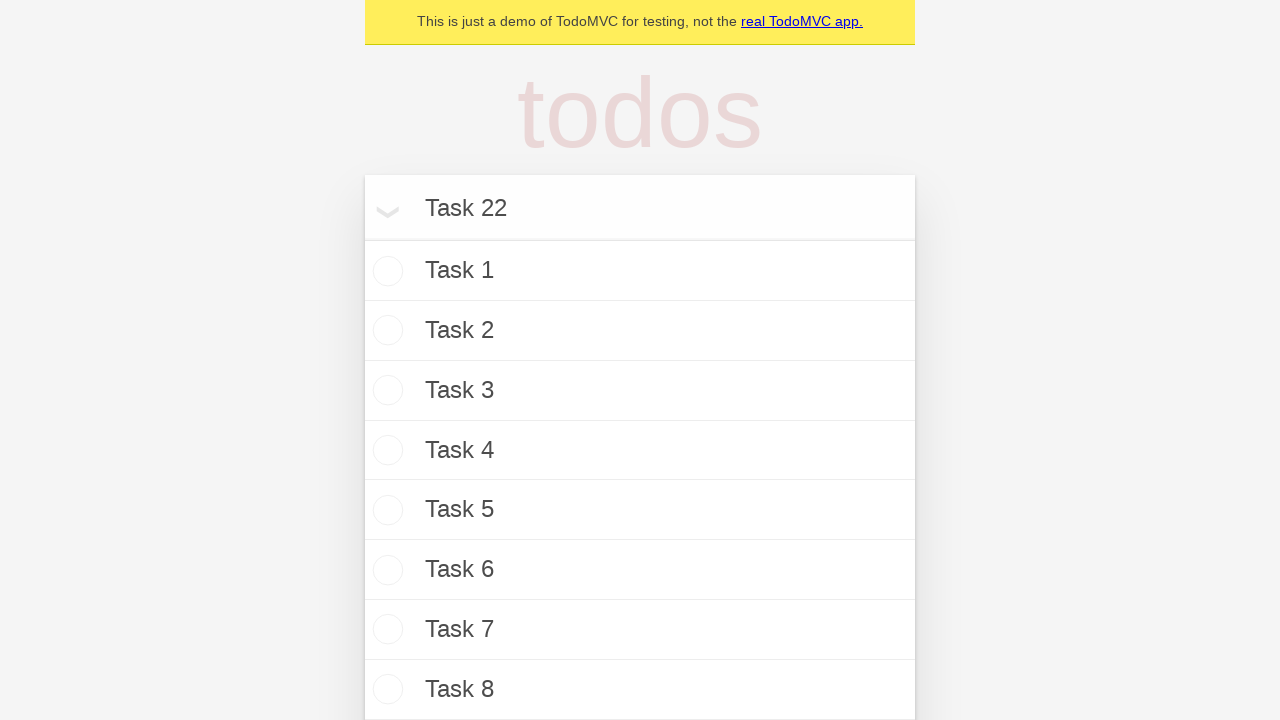

Pressed Enter to add Task 22 on internal:attr=[placeholder="What needs to be done?"i]
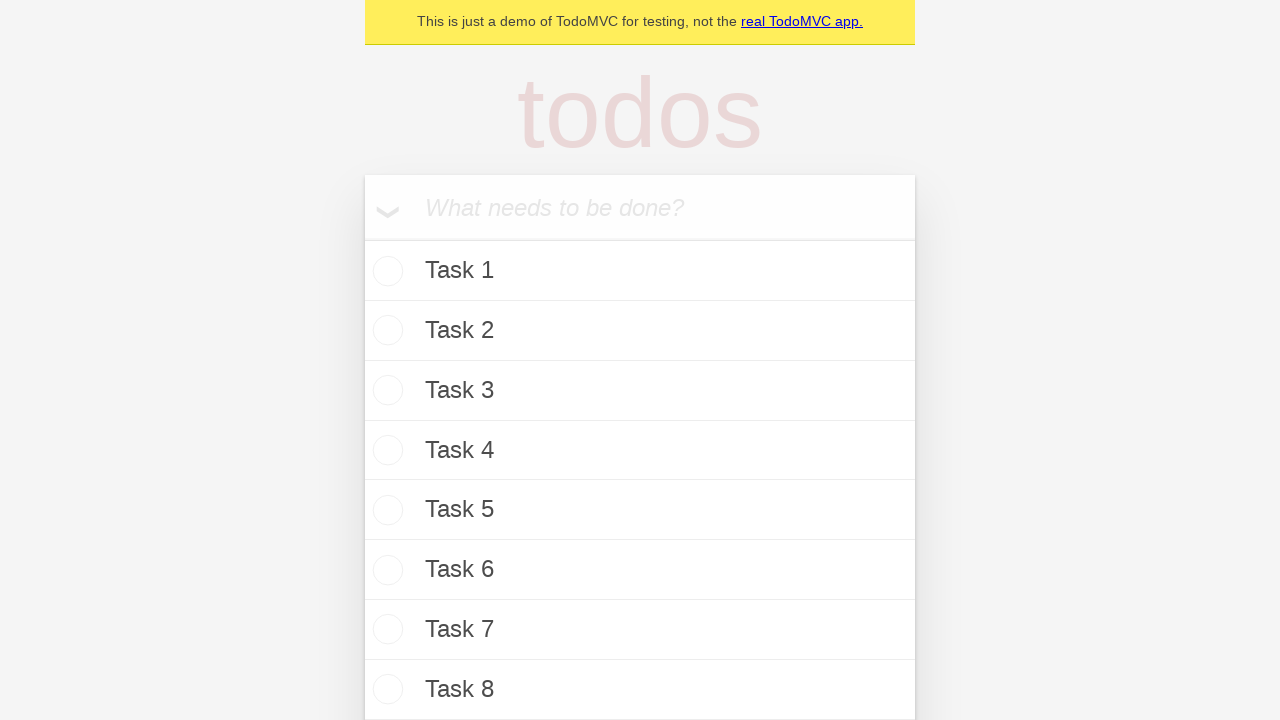

Waited 75ms before adding next task
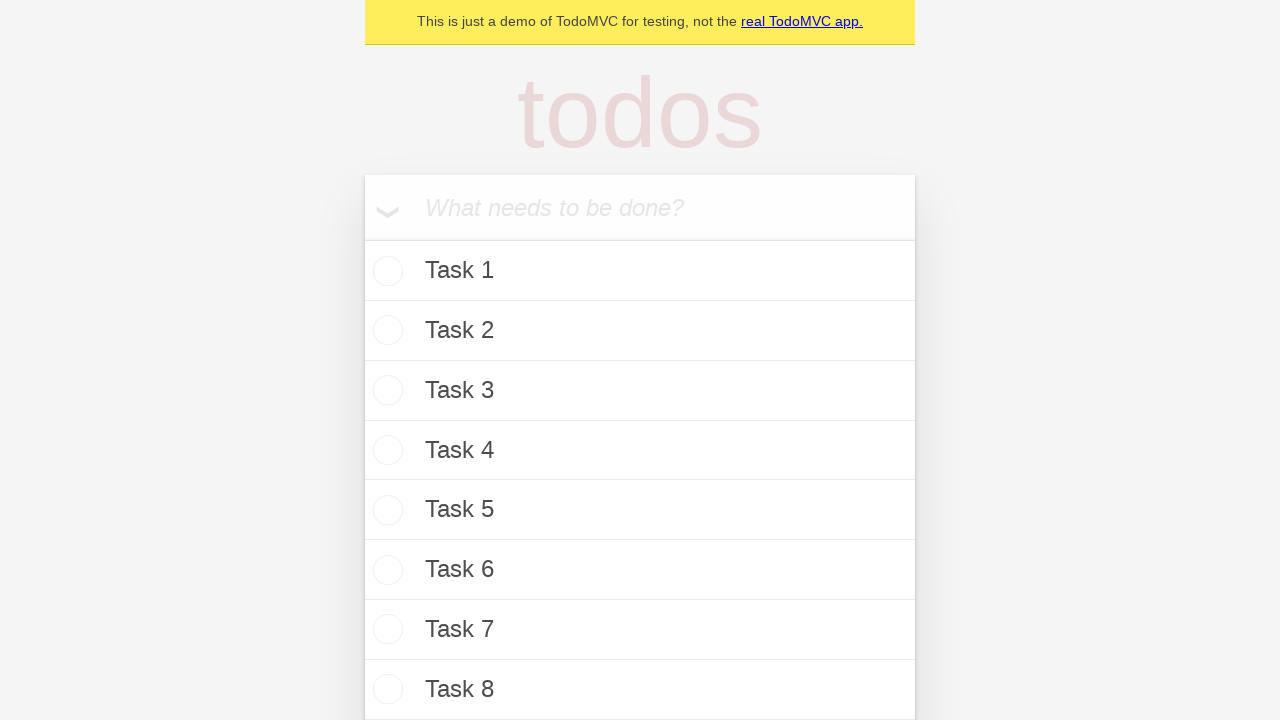

Filled todo input with 'Task 23' on internal:attr=[placeholder="What needs to be done?"i]
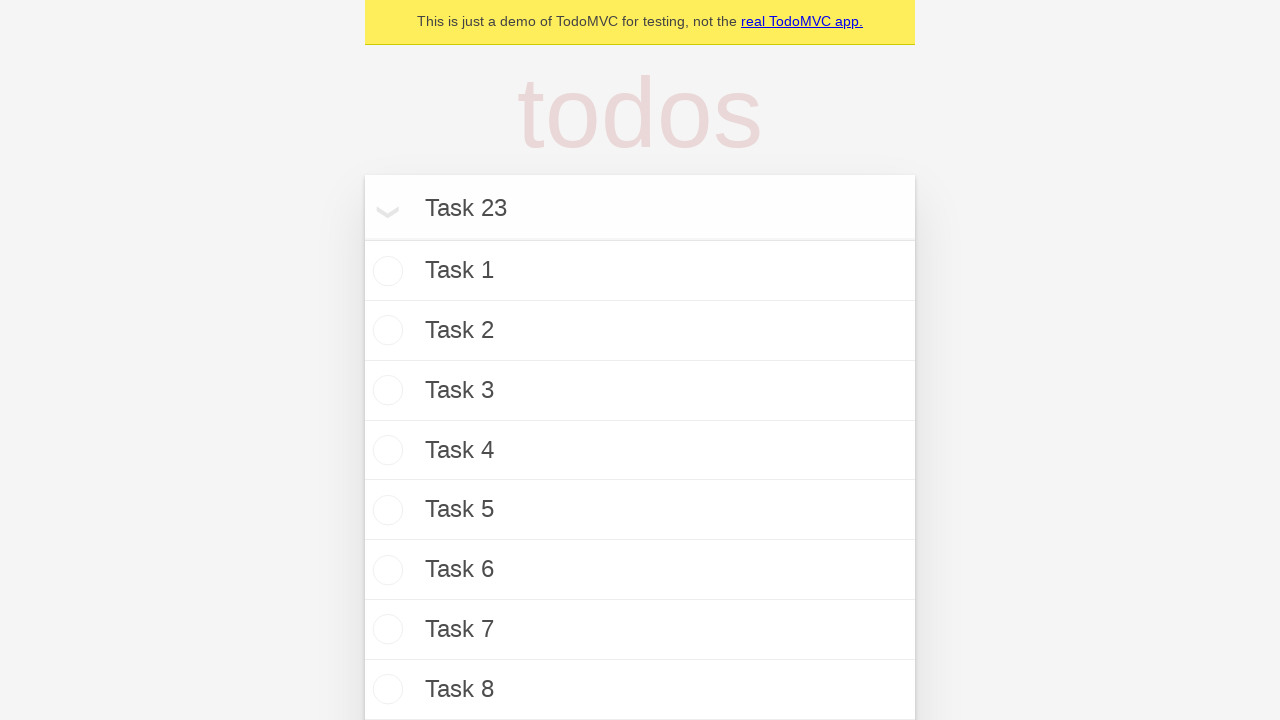

Pressed Enter to add Task 23 on internal:attr=[placeholder="What needs to be done?"i]
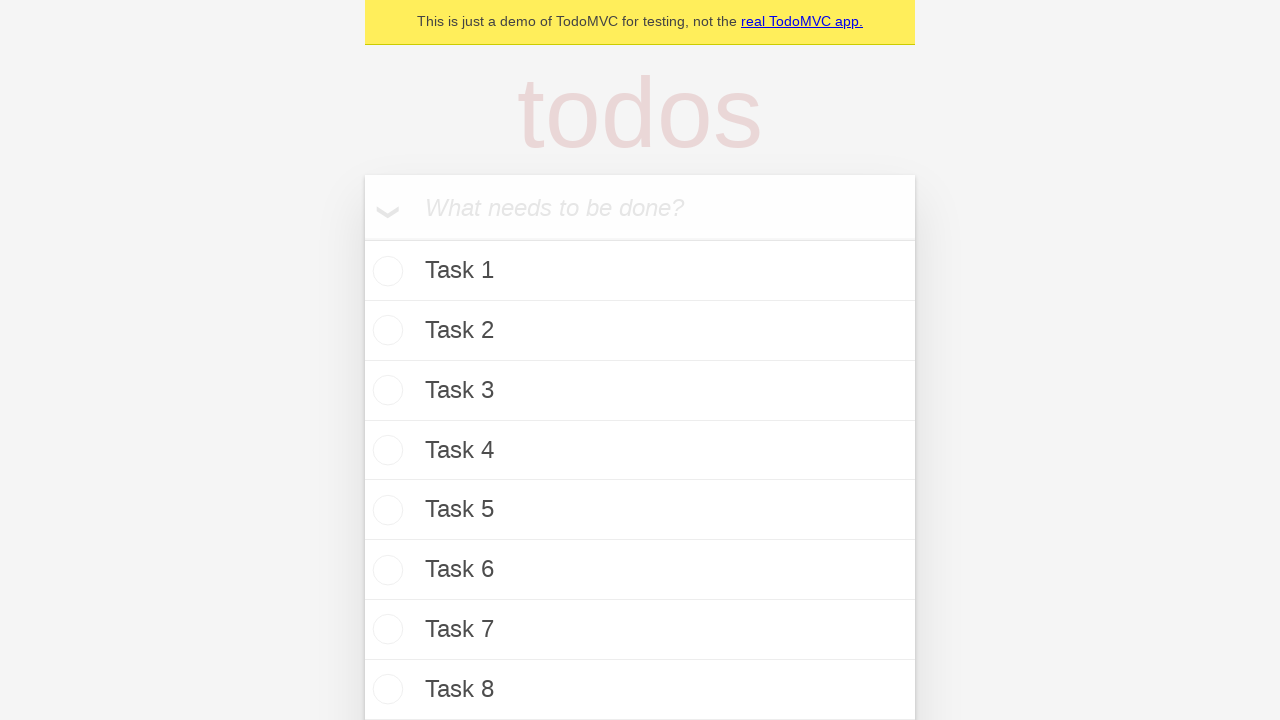

Waited 75ms before adding next task
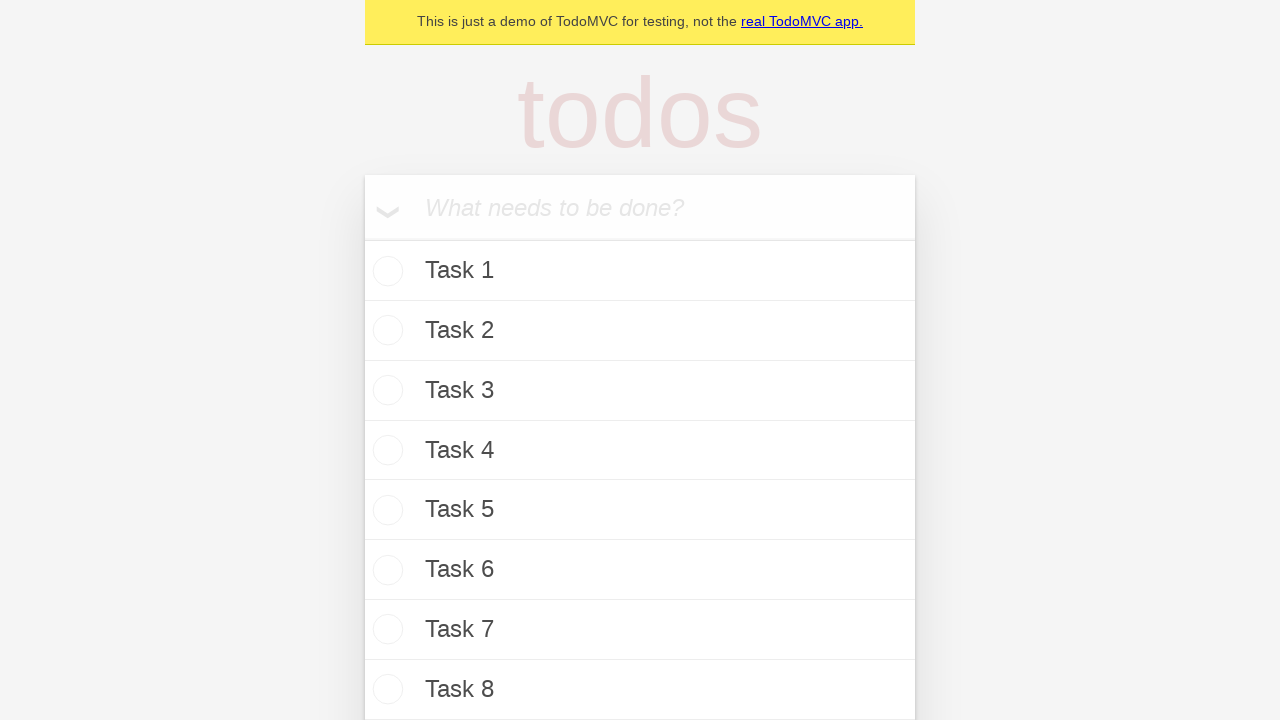

Filled todo input with 'Task 24' on internal:attr=[placeholder="What needs to be done?"i]
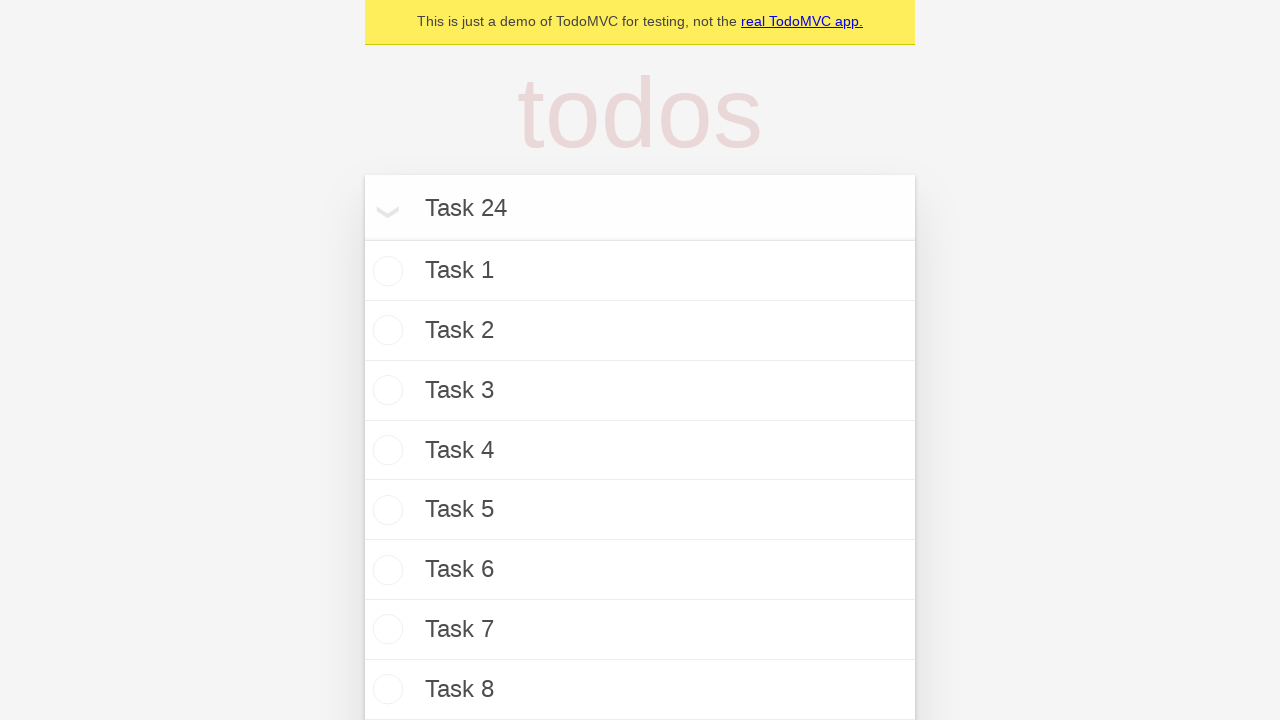

Pressed Enter to add Task 24 on internal:attr=[placeholder="What needs to be done?"i]
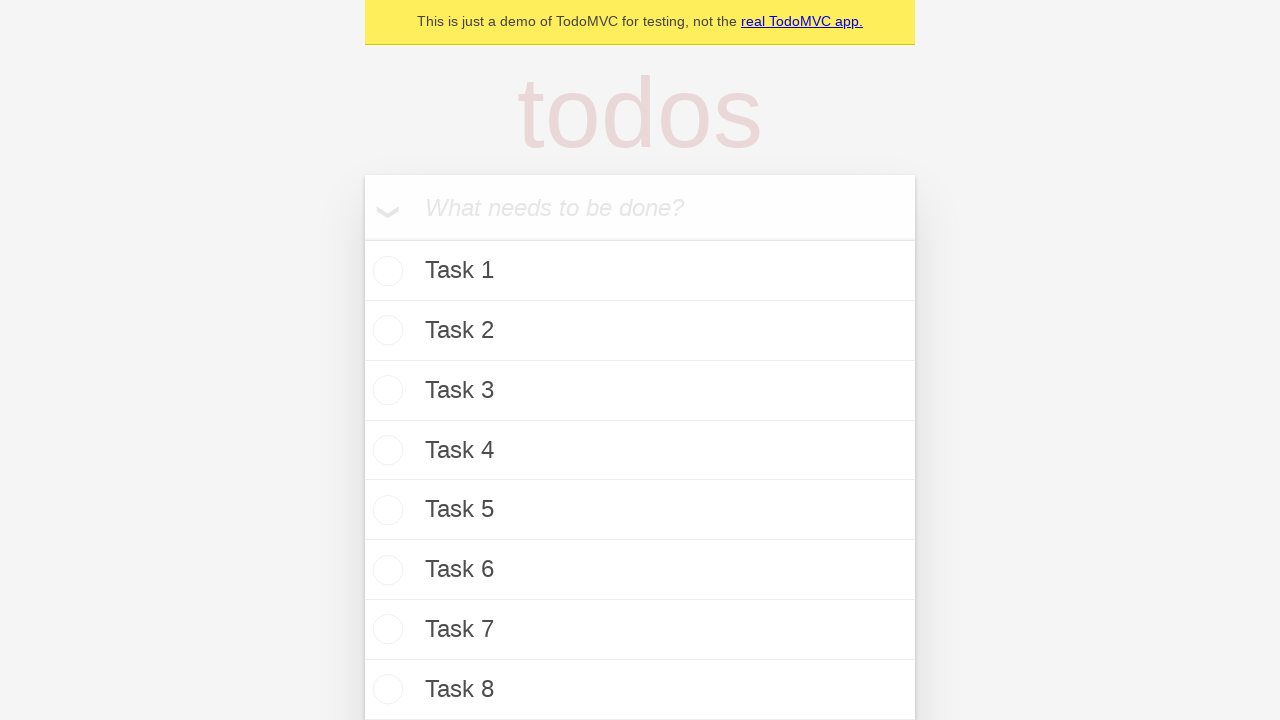

Waited 75ms before adding next task
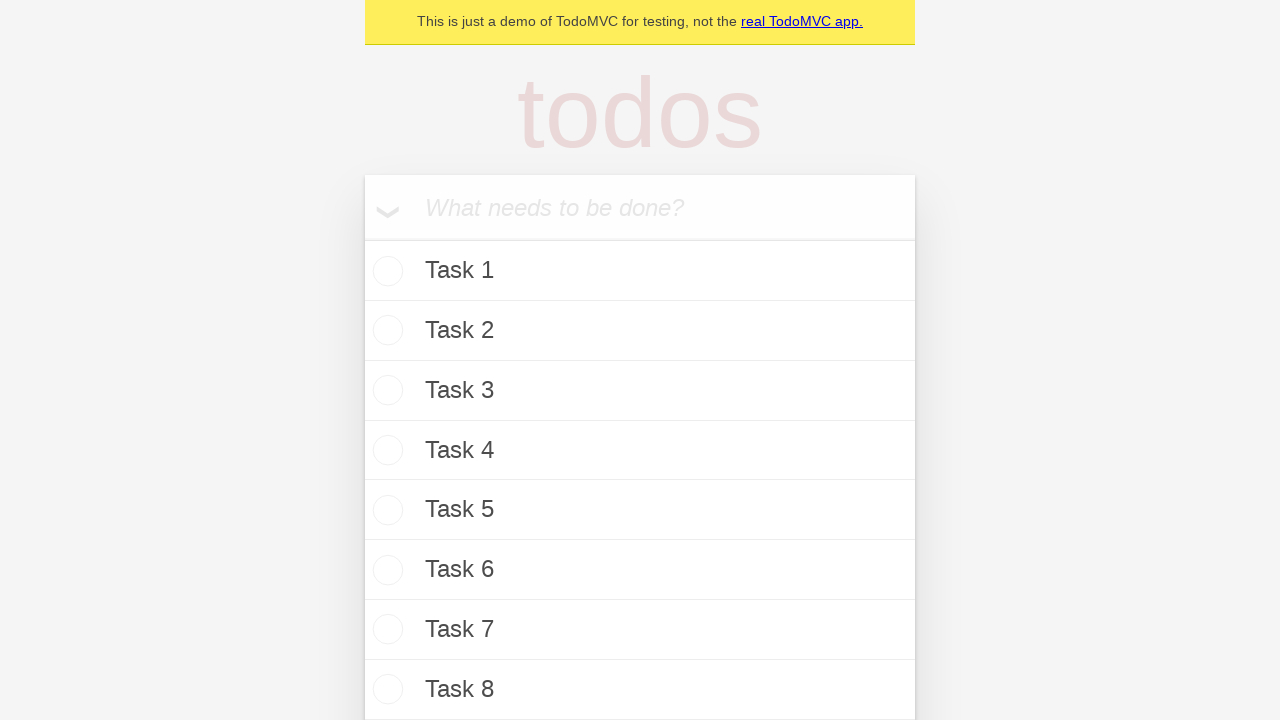

Filled todo input with 'Task 25' on internal:attr=[placeholder="What needs to be done?"i]
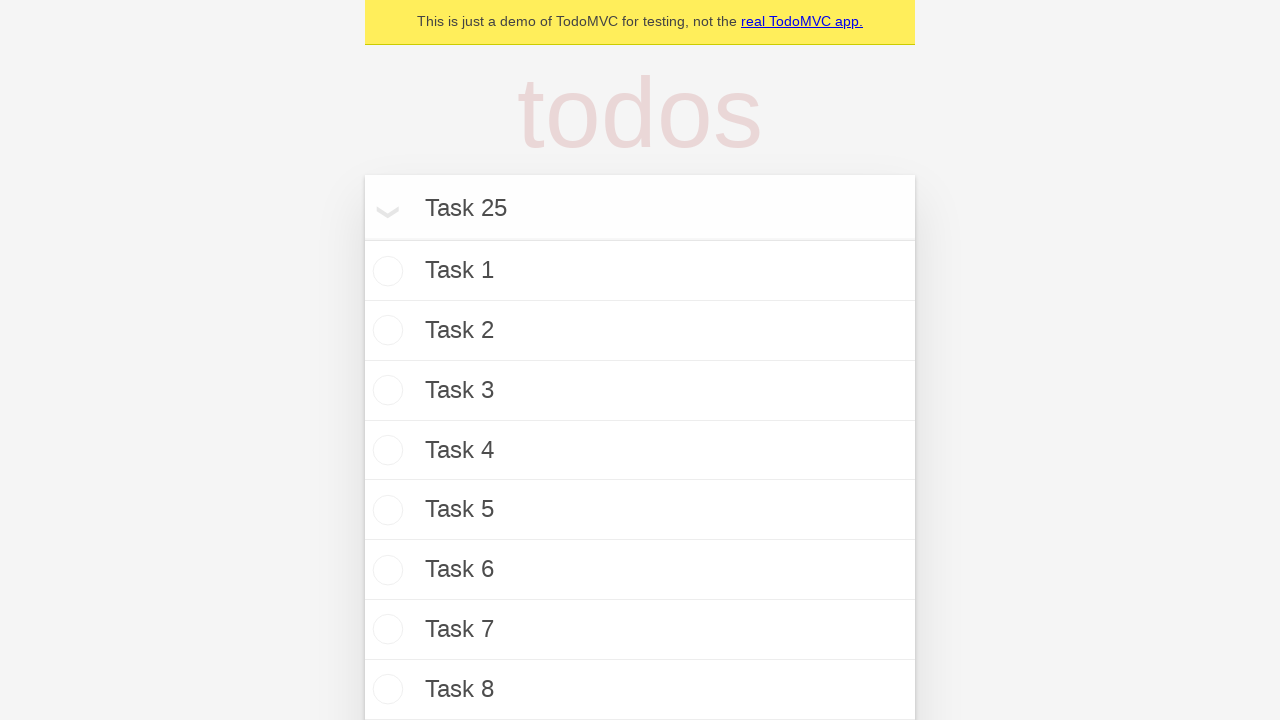

Pressed Enter to add Task 25 on internal:attr=[placeholder="What needs to be done?"i]
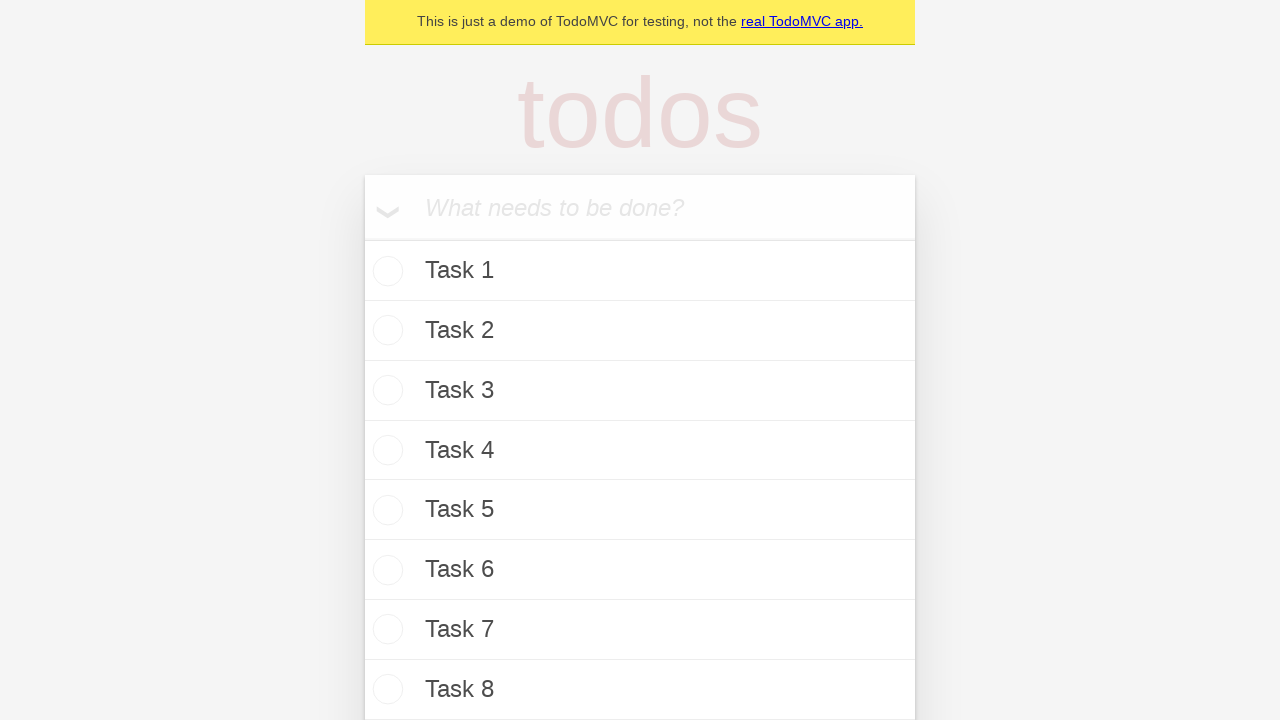

Waited 75ms before adding next task
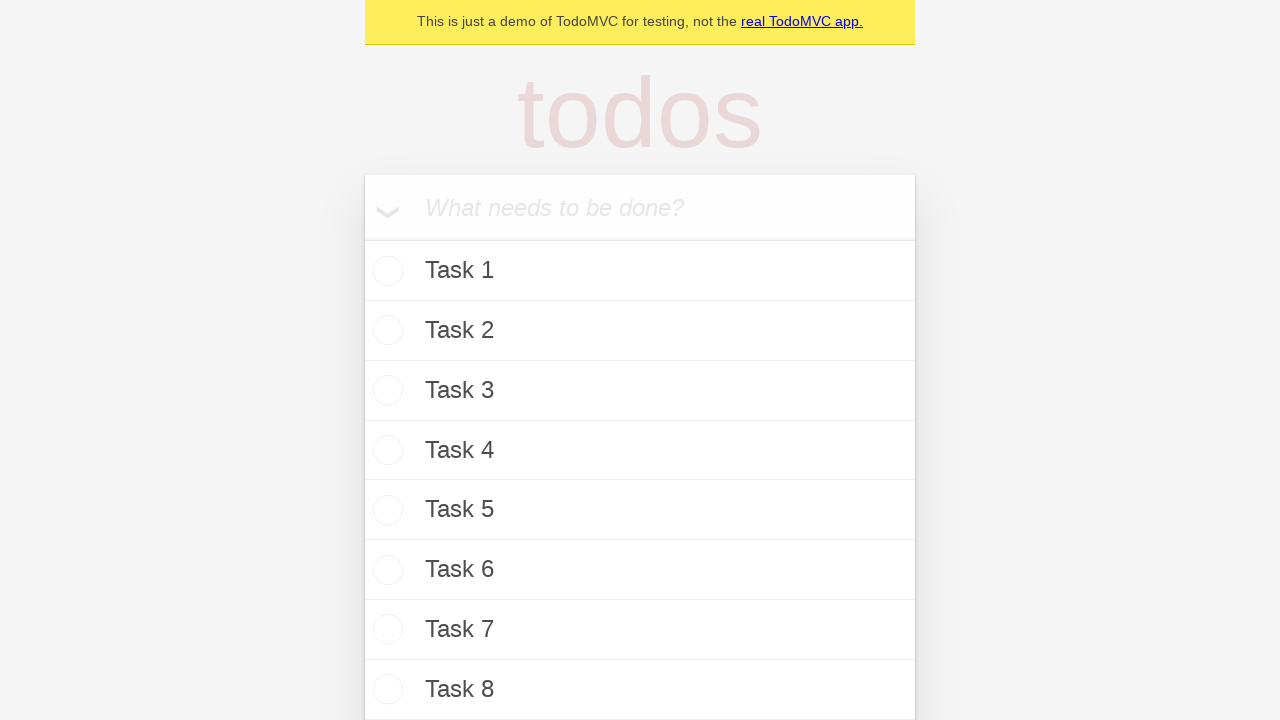

Filled todo input with 'Task 26' on internal:attr=[placeholder="What needs to be done?"i]
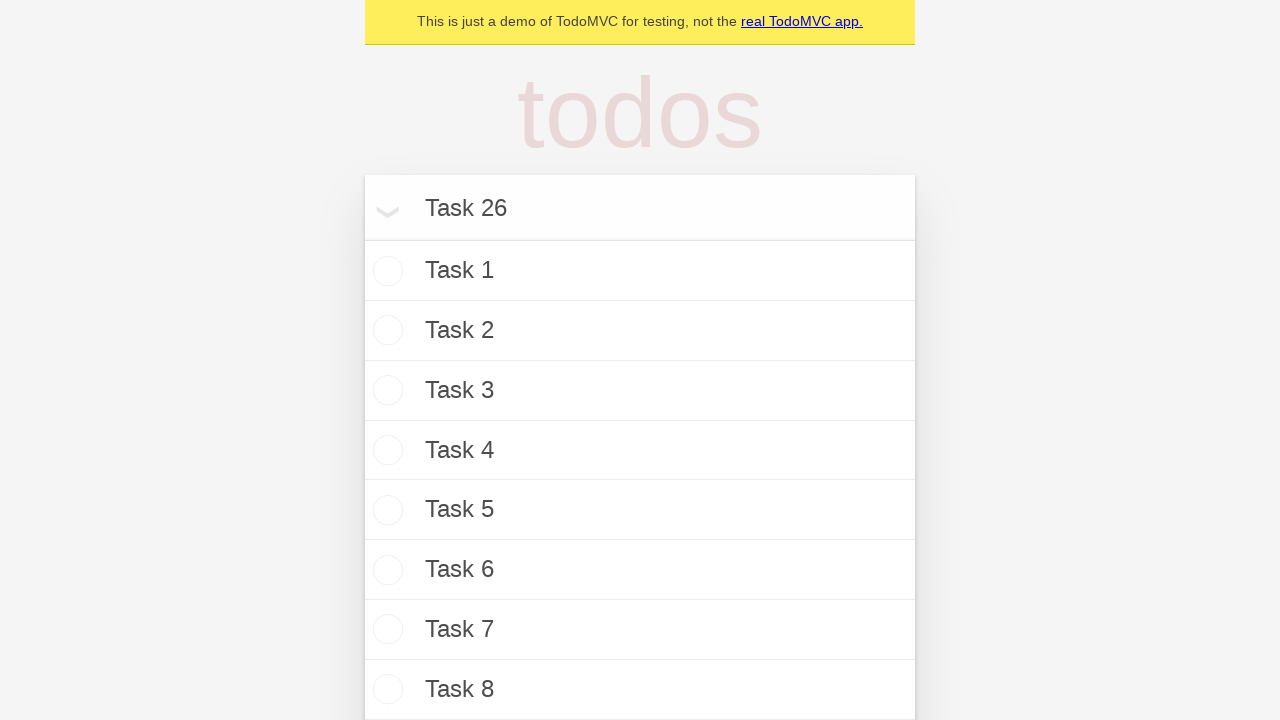

Pressed Enter to add Task 26 on internal:attr=[placeholder="What needs to be done?"i]
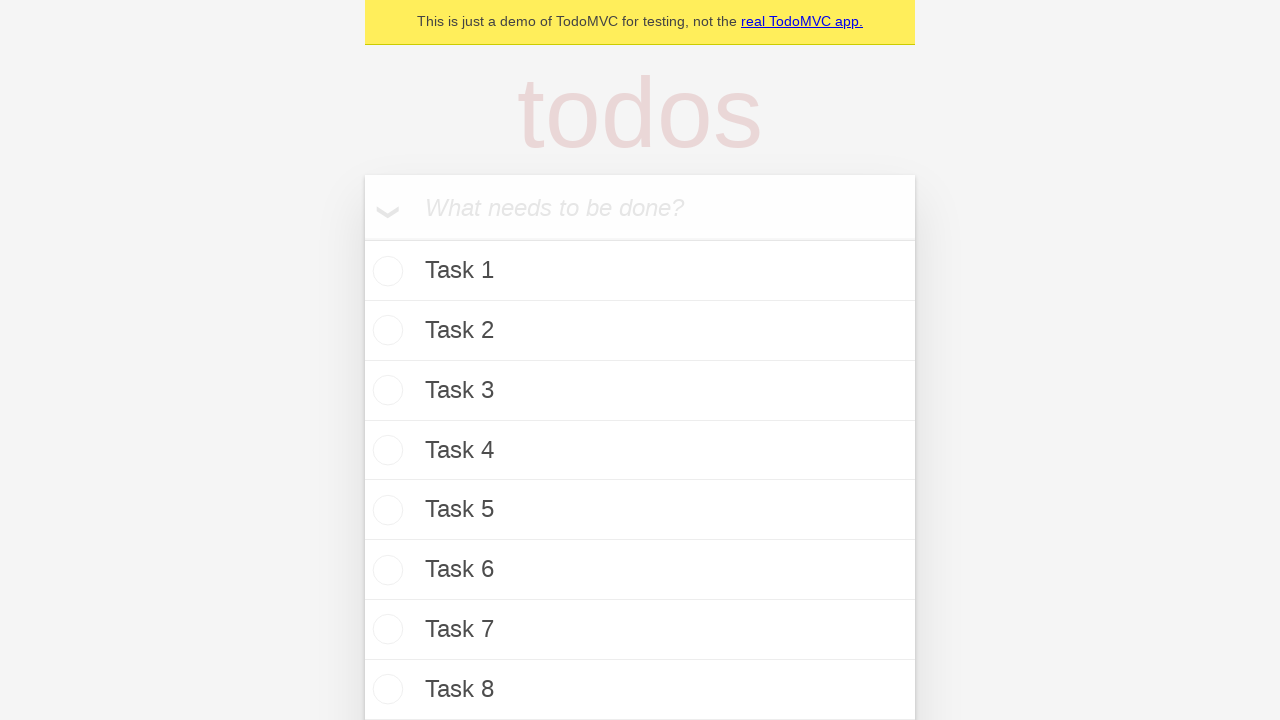

Waited 75ms before adding next task
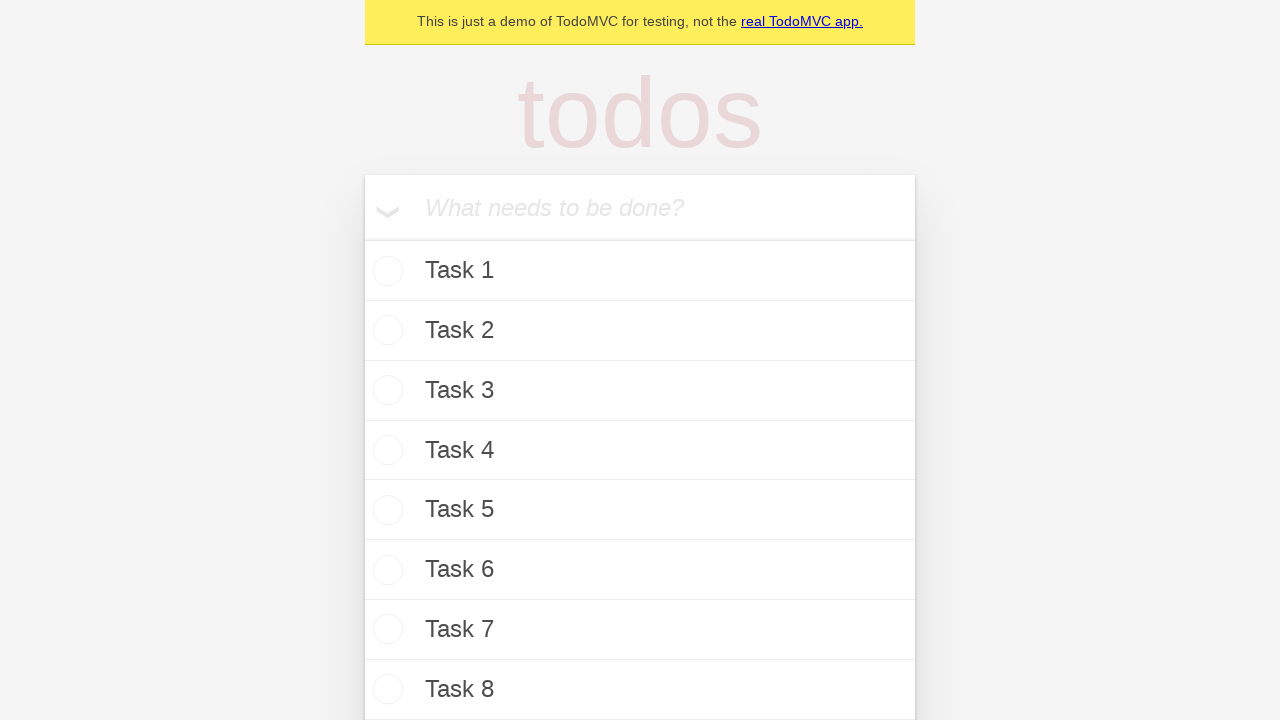

Filled todo input with 'Task 27' on internal:attr=[placeholder="What needs to be done?"i]
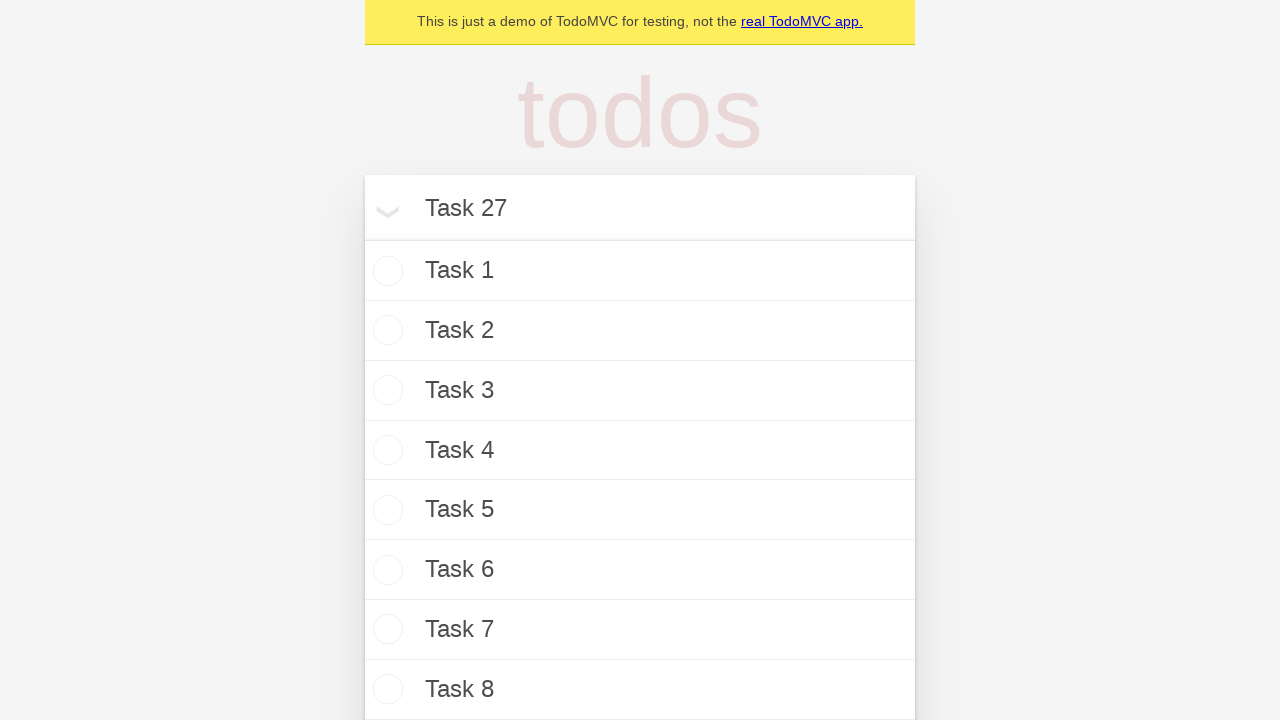

Pressed Enter to add Task 27 on internal:attr=[placeholder="What needs to be done?"i]
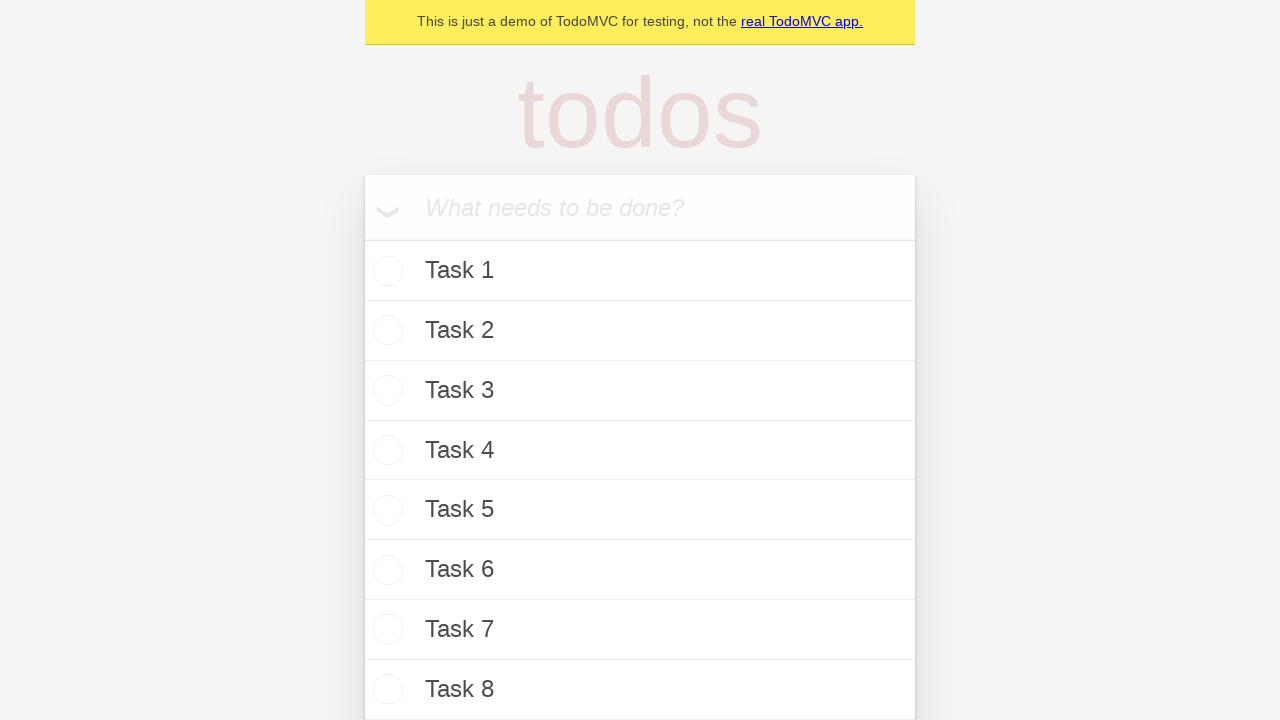

Waited 75ms before adding next task
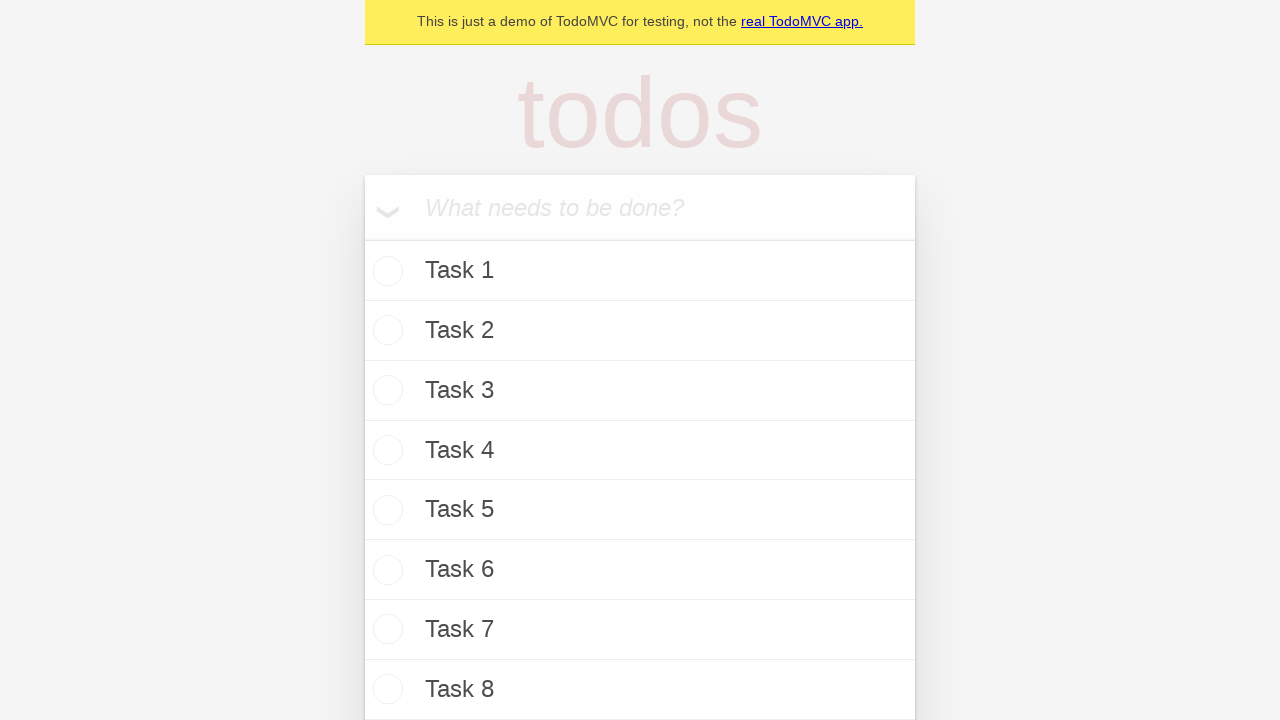

Filled todo input with 'Task 28' on internal:attr=[placeholder="What needs to be done?"i]
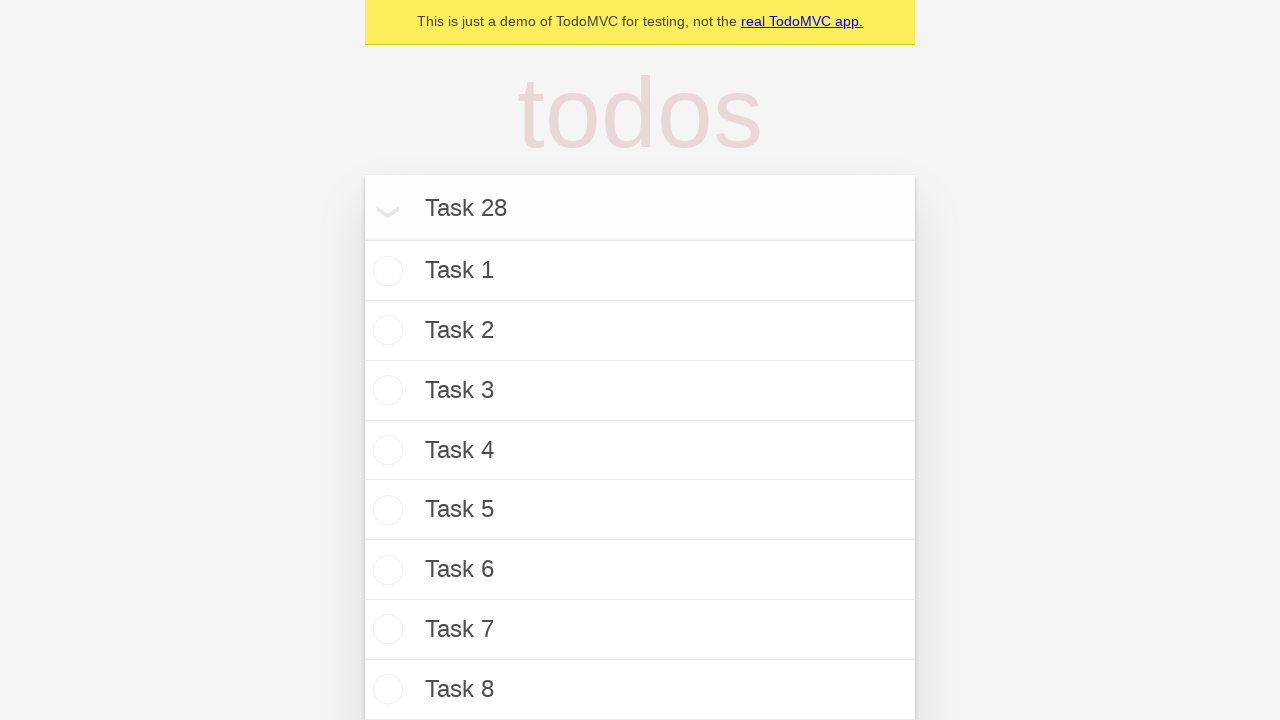

Pressed Enter to add Task 28 on internal:attr=[placeholder="What needs to be done?"i]
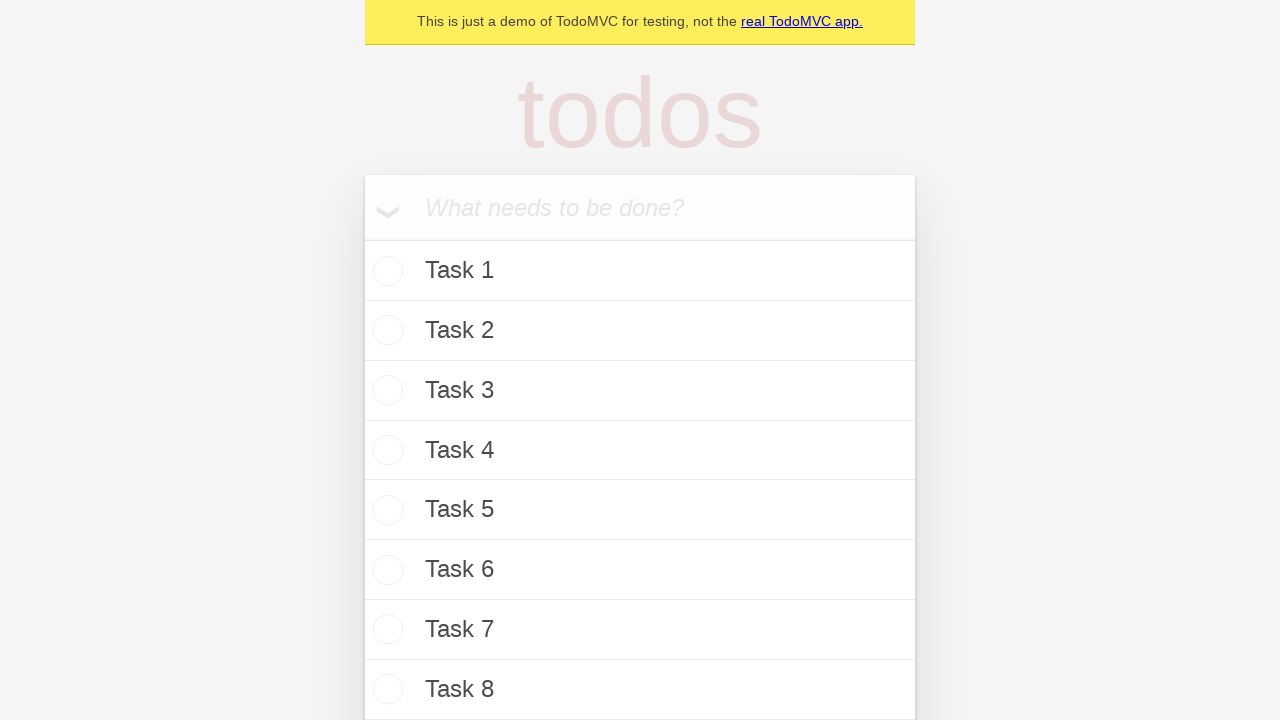

Waited 75ms before adding next task
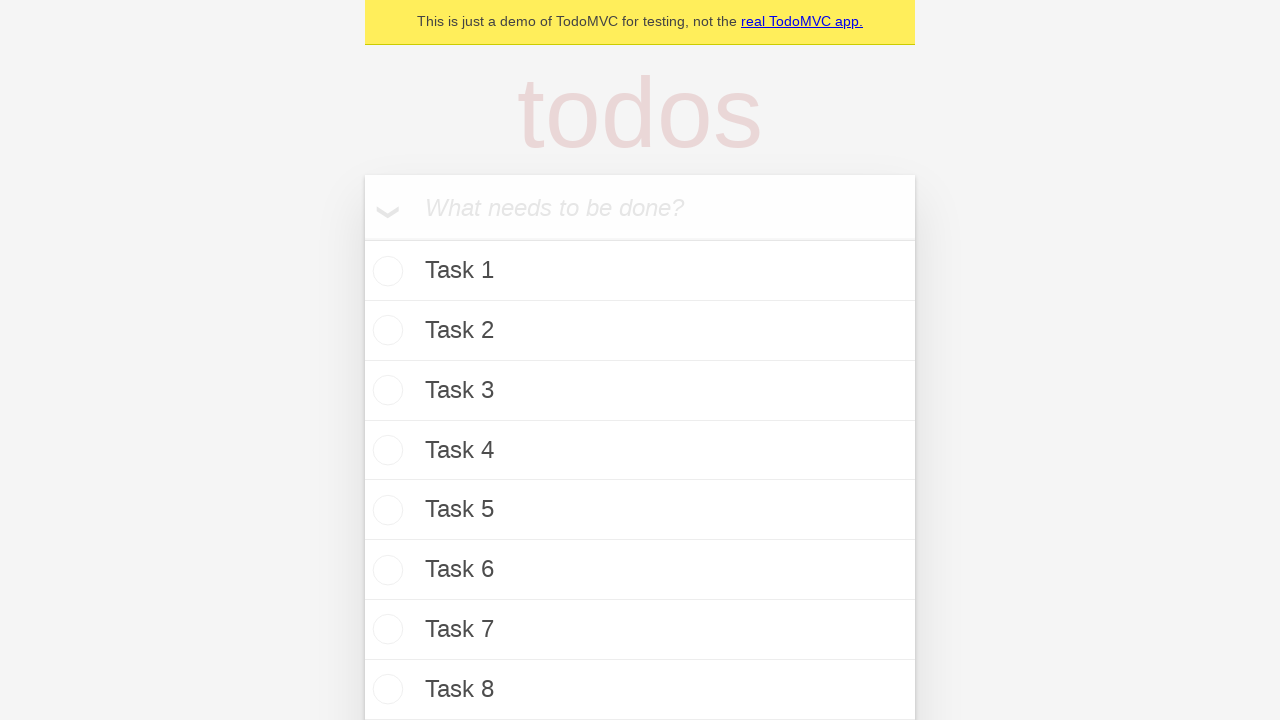

Filled todo input with 'Task 29' on internal:attr=[placeholder="What needs to be done?"i]
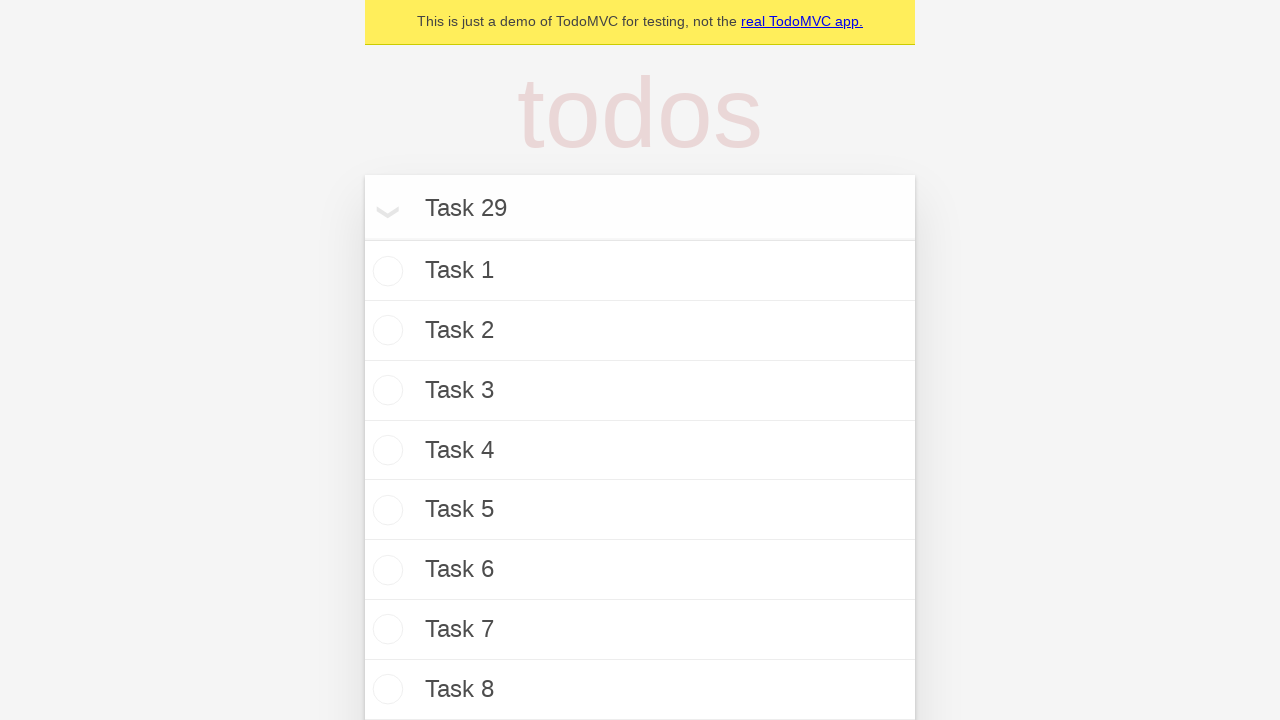

Pressed Enter to add Task 29 on internal:attr=[placeholder="What needs to be done?"i]
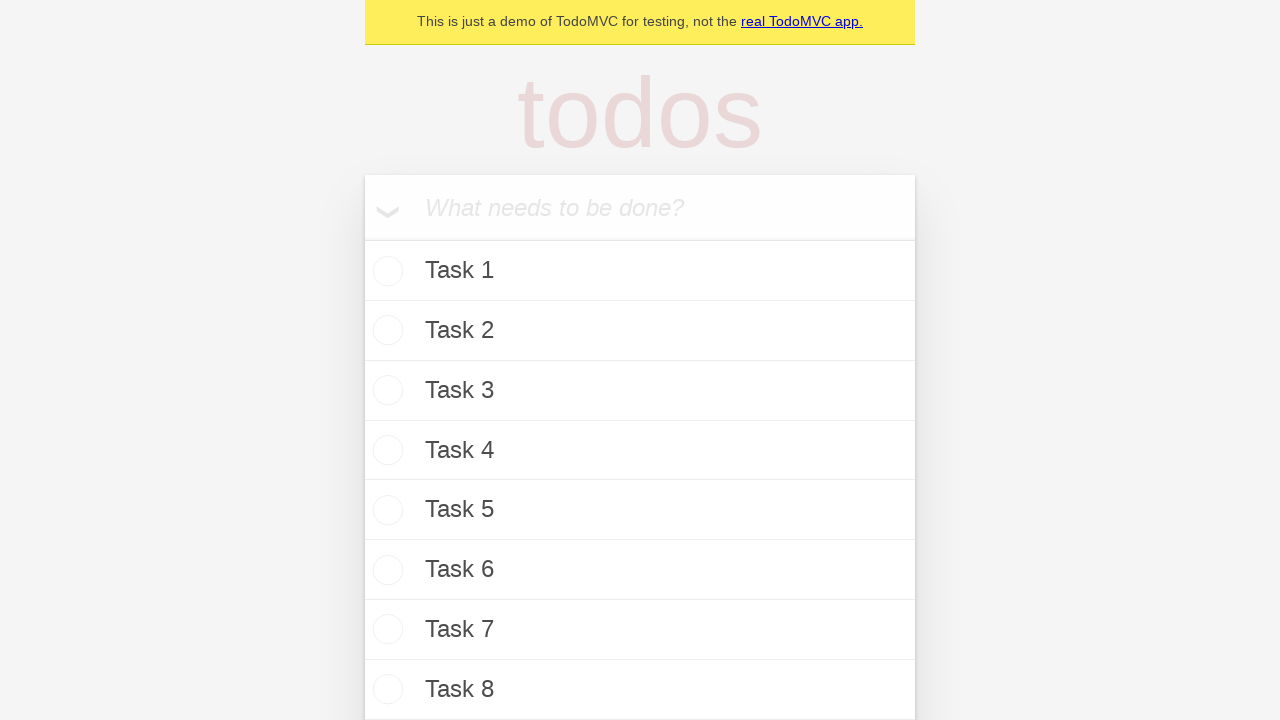

Waited 75ms before adding next task
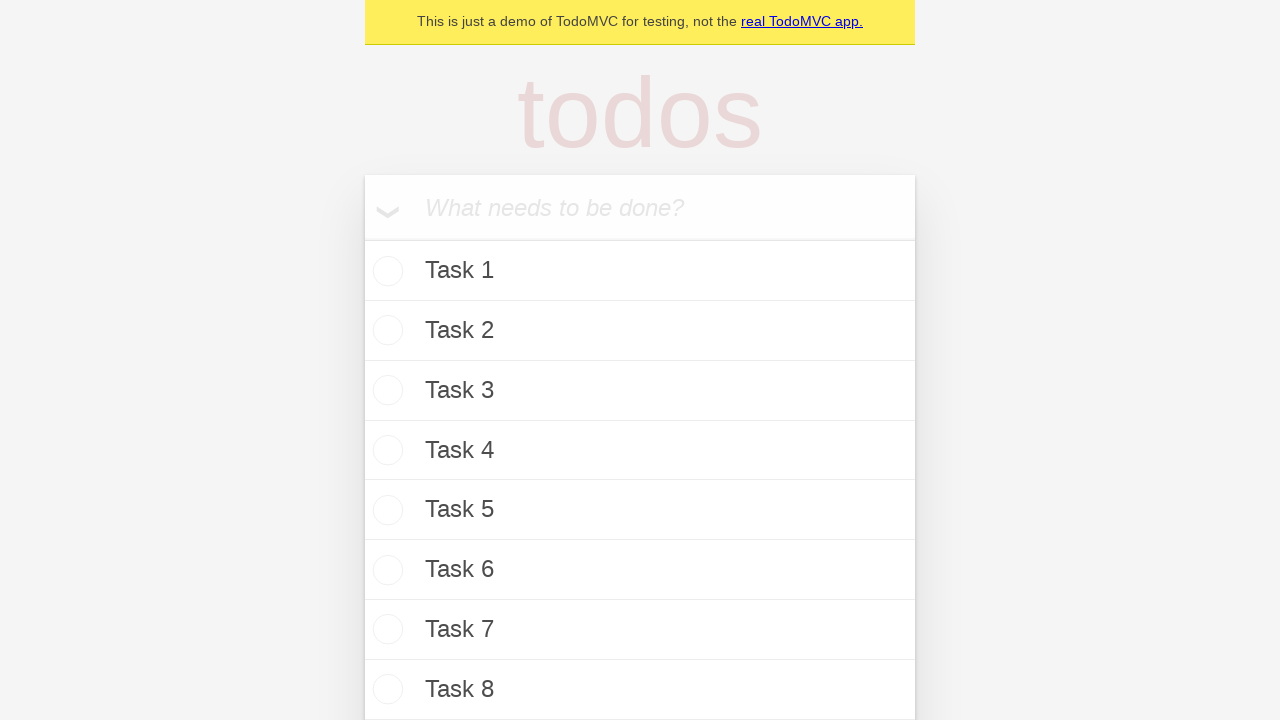

Filled todo input with 'Task 30' on internal:attr=[placeholder="What needs to be done?"i]
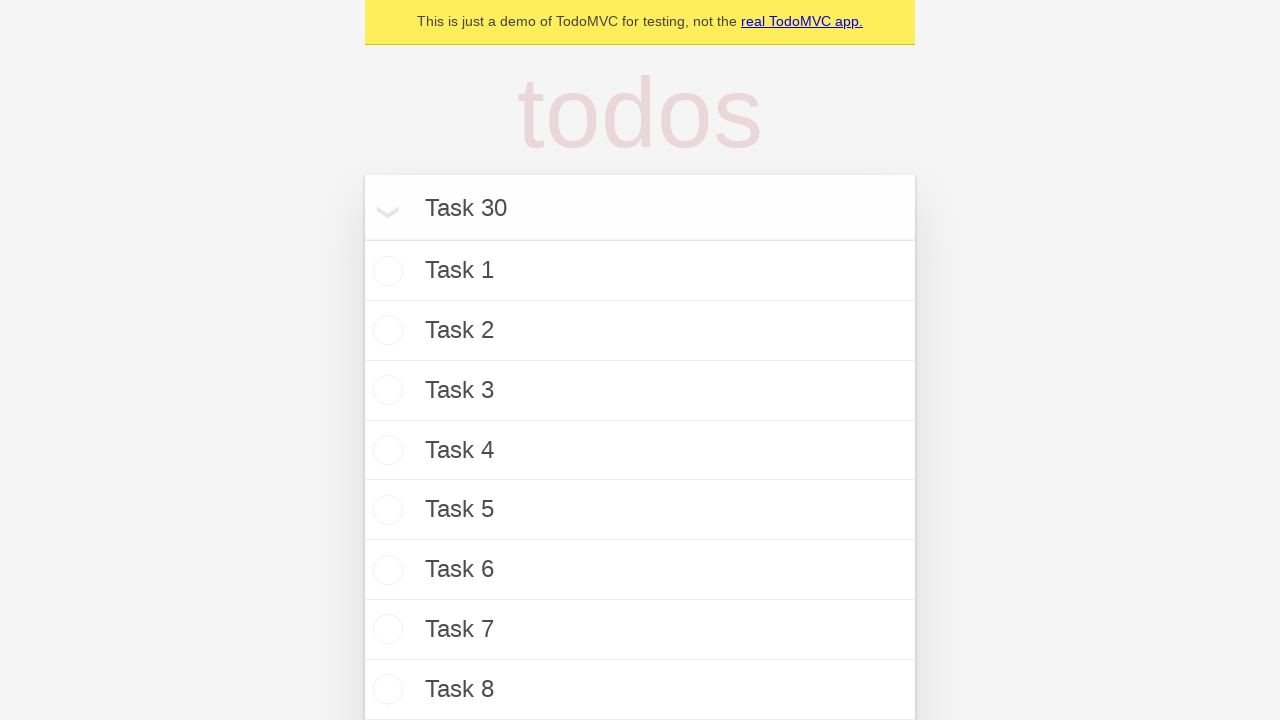

Pressed Enter to add Task 30 on internal:attr=[placeholder="What needs to be done?"i]
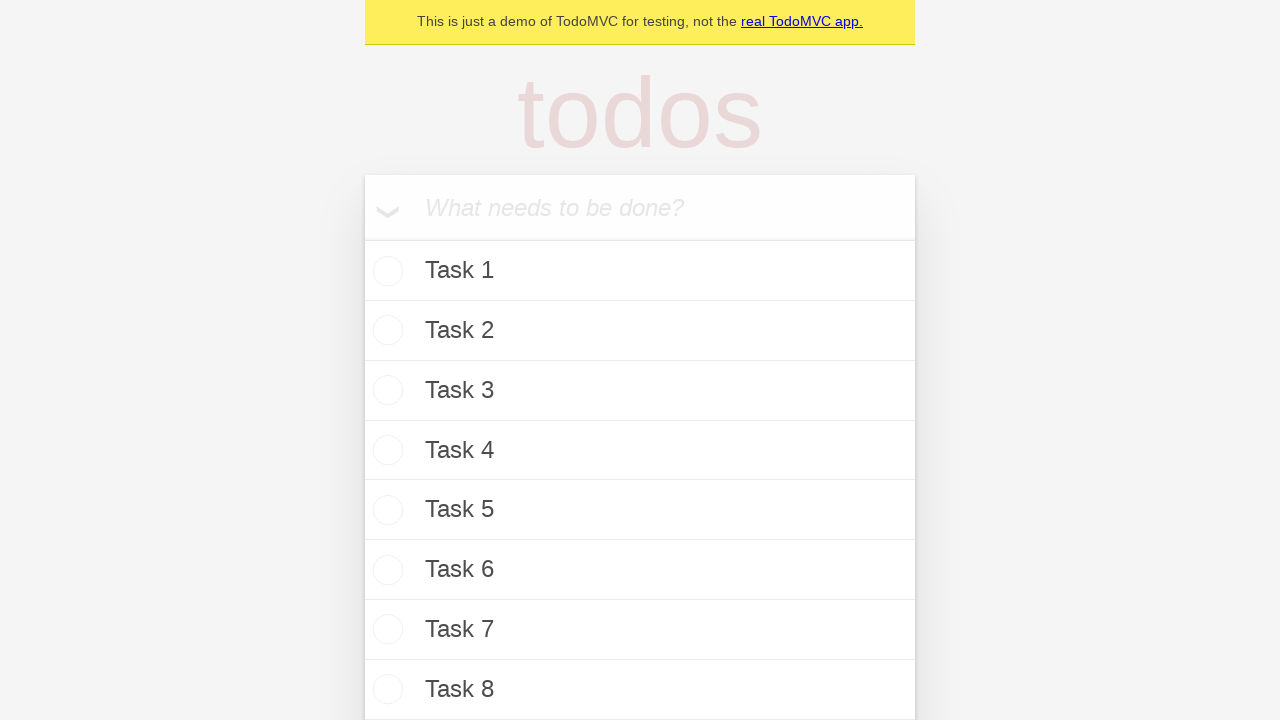

Waited 75ms before adding next task
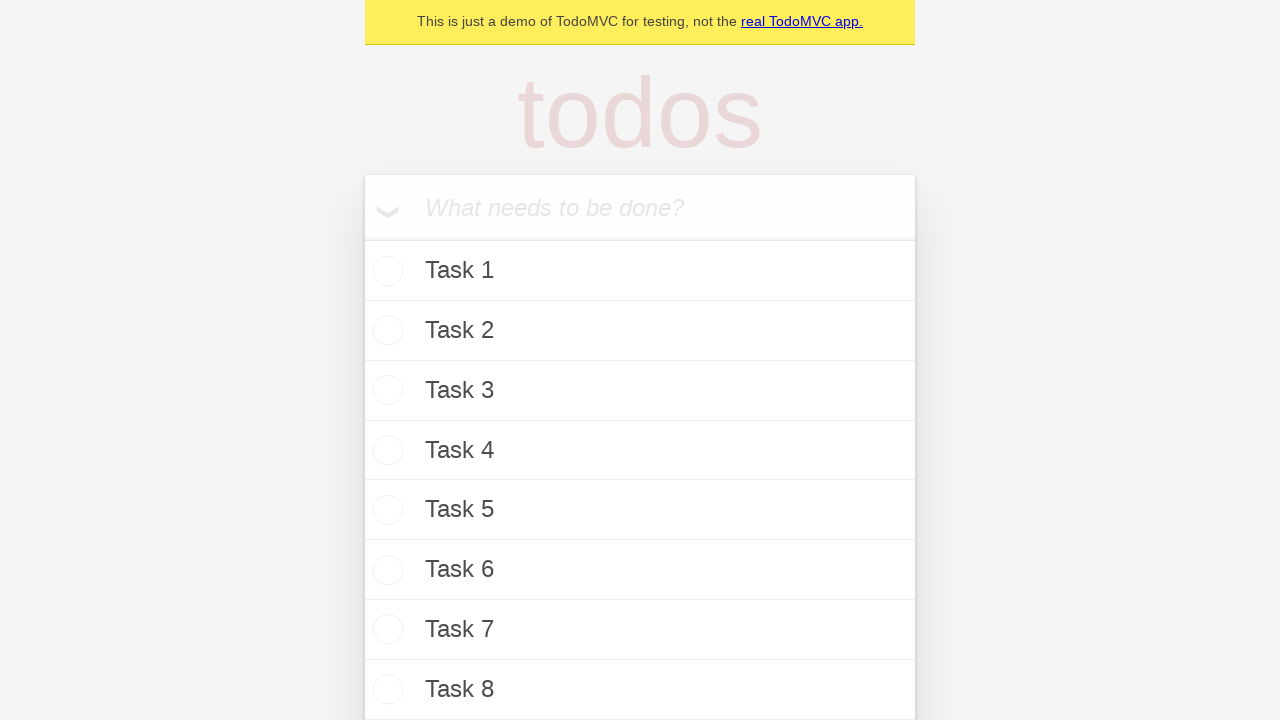

Filled todo input with 'Task 31' on internal:attr=[placeholder="What needs to be done?"i]
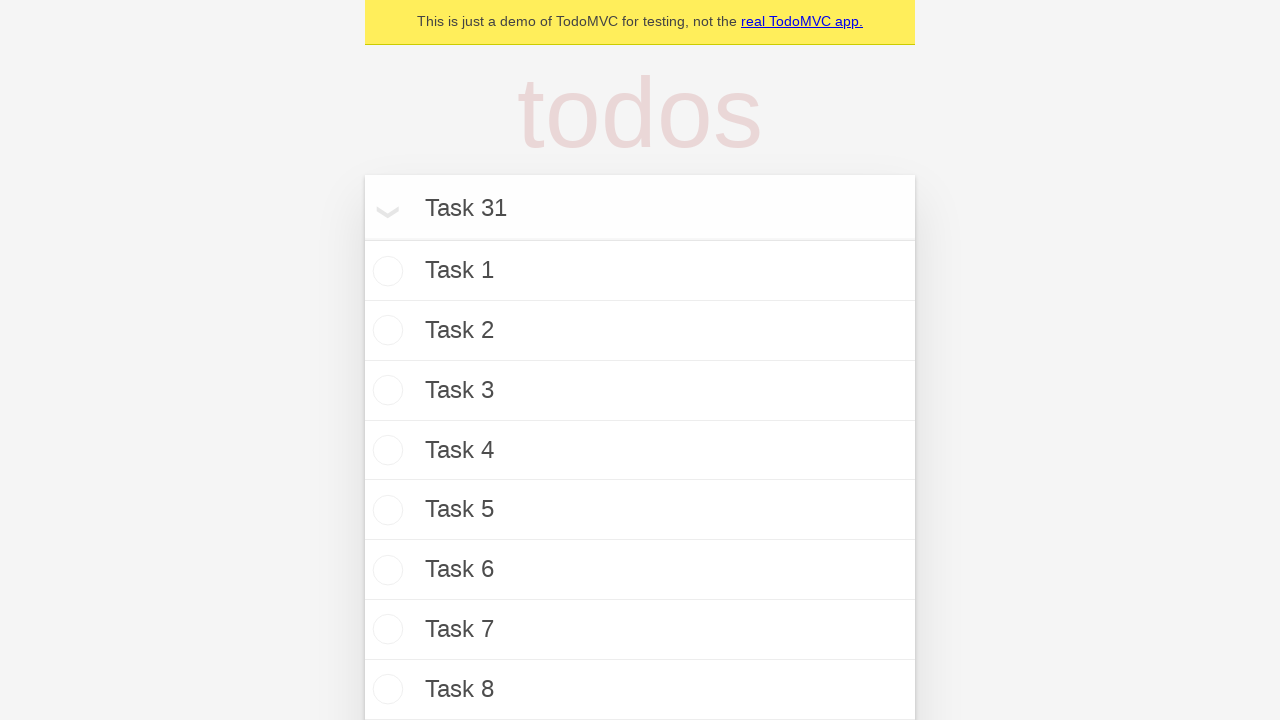

Pressed Enter to add Task 31 on internal:attr=[placeholder="What needs to be done?"i]
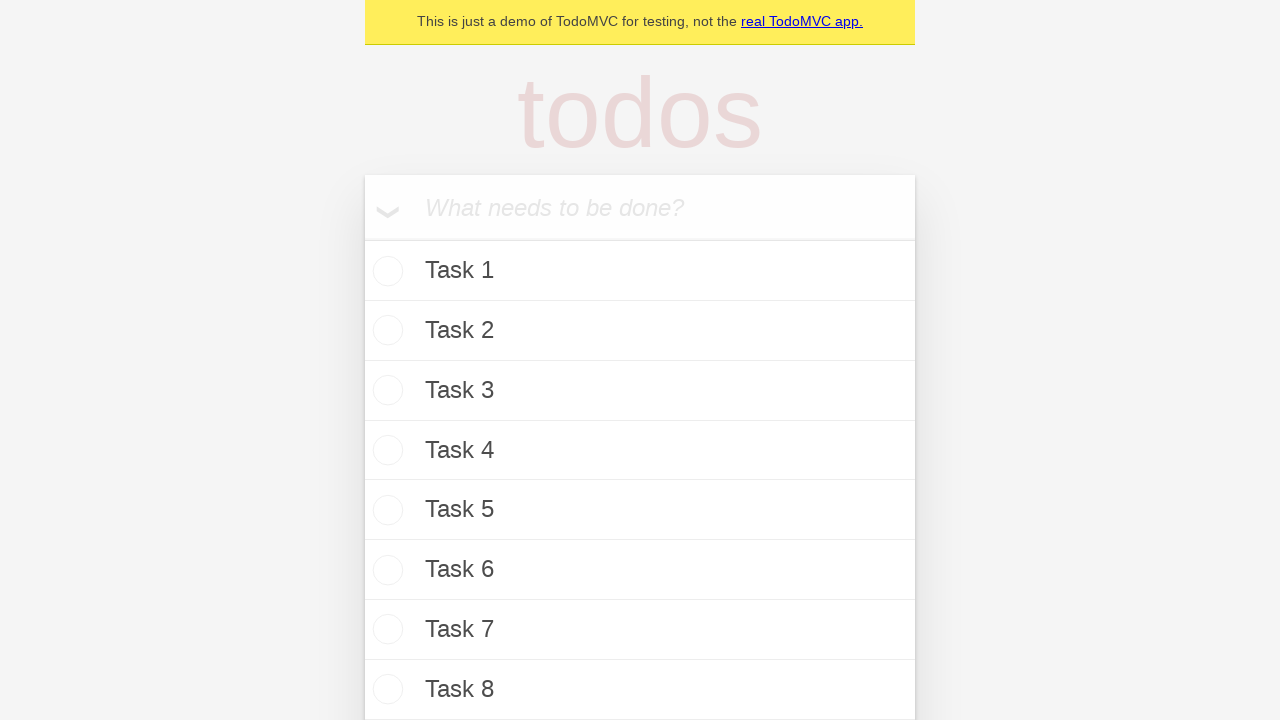

Waited 75ms before adding next task
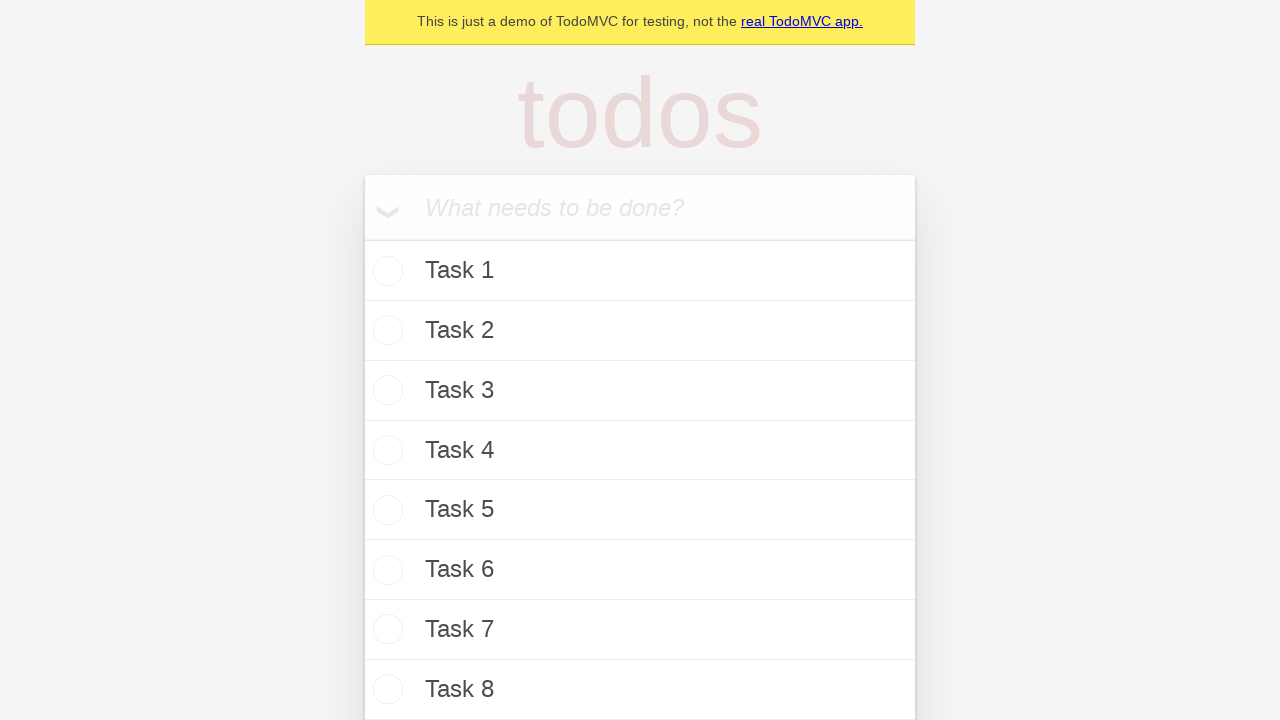

Filled todo input with 'Task 32' on internal:attr=[placeholder="What needs to be done?"i]
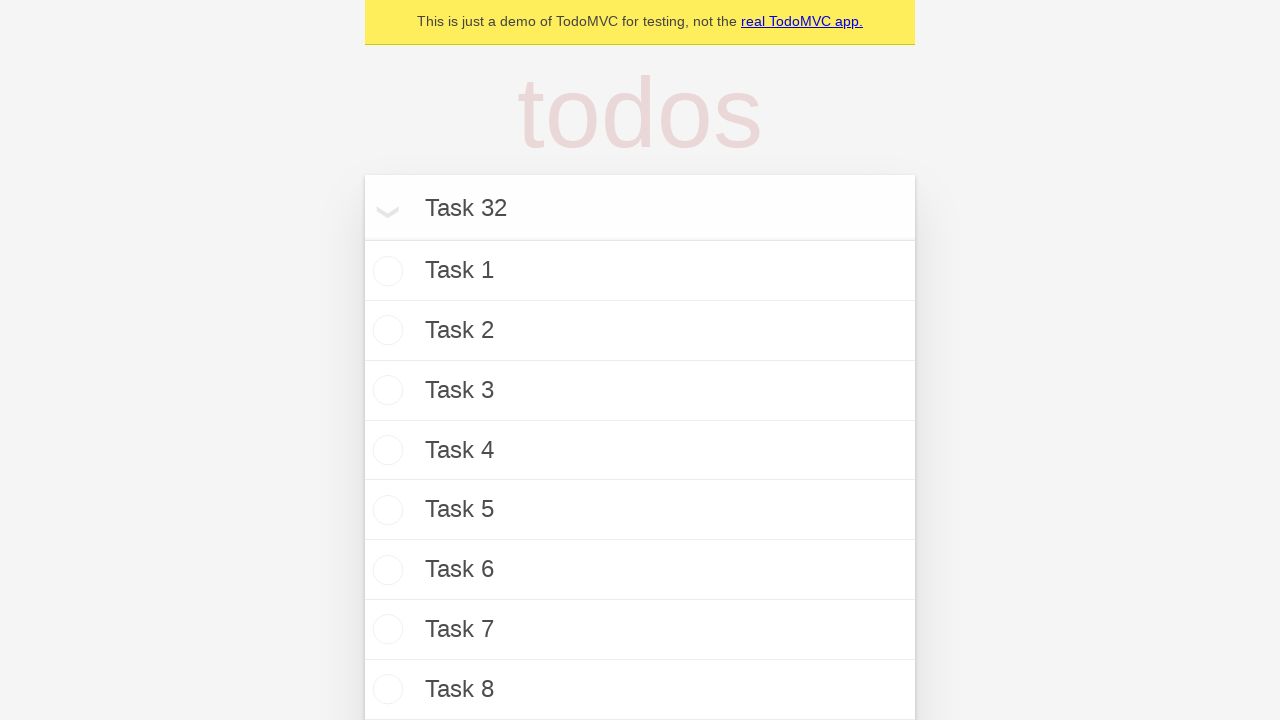

Pressed Enter to add Task 32 on internal:attr=[placeholder="What needs to be done?"i]
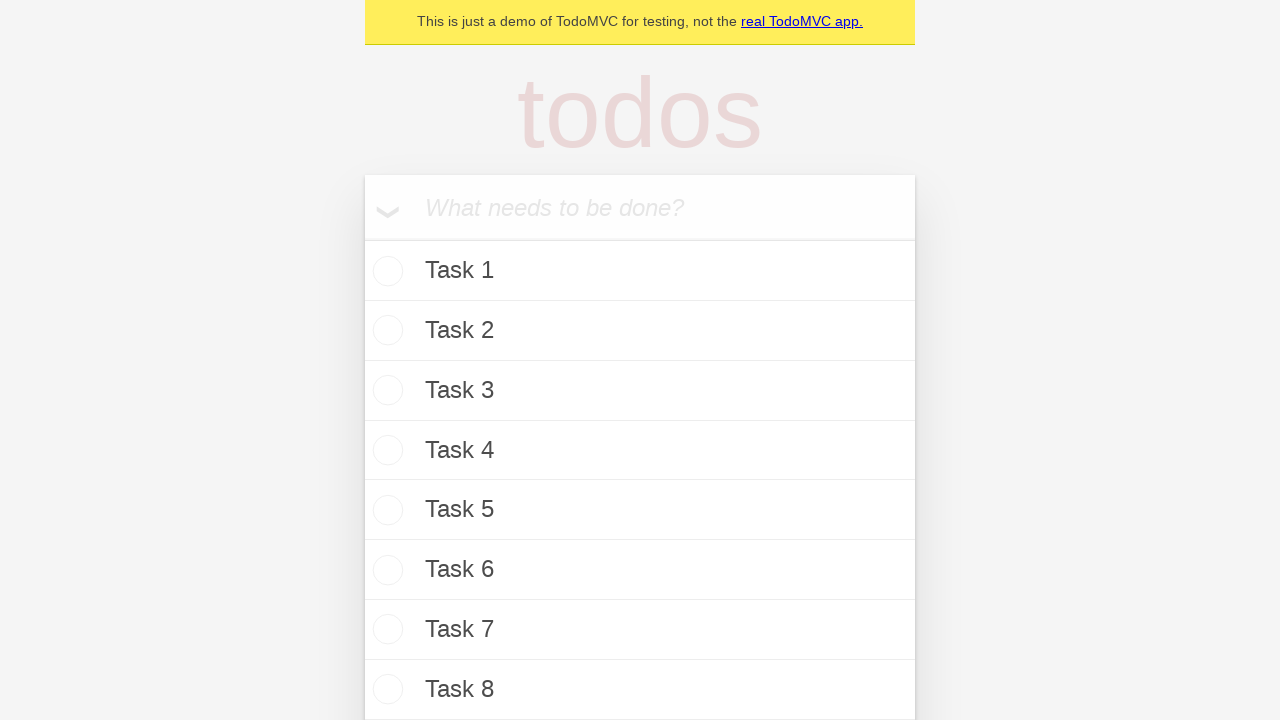

Waited 75ms before adding next task
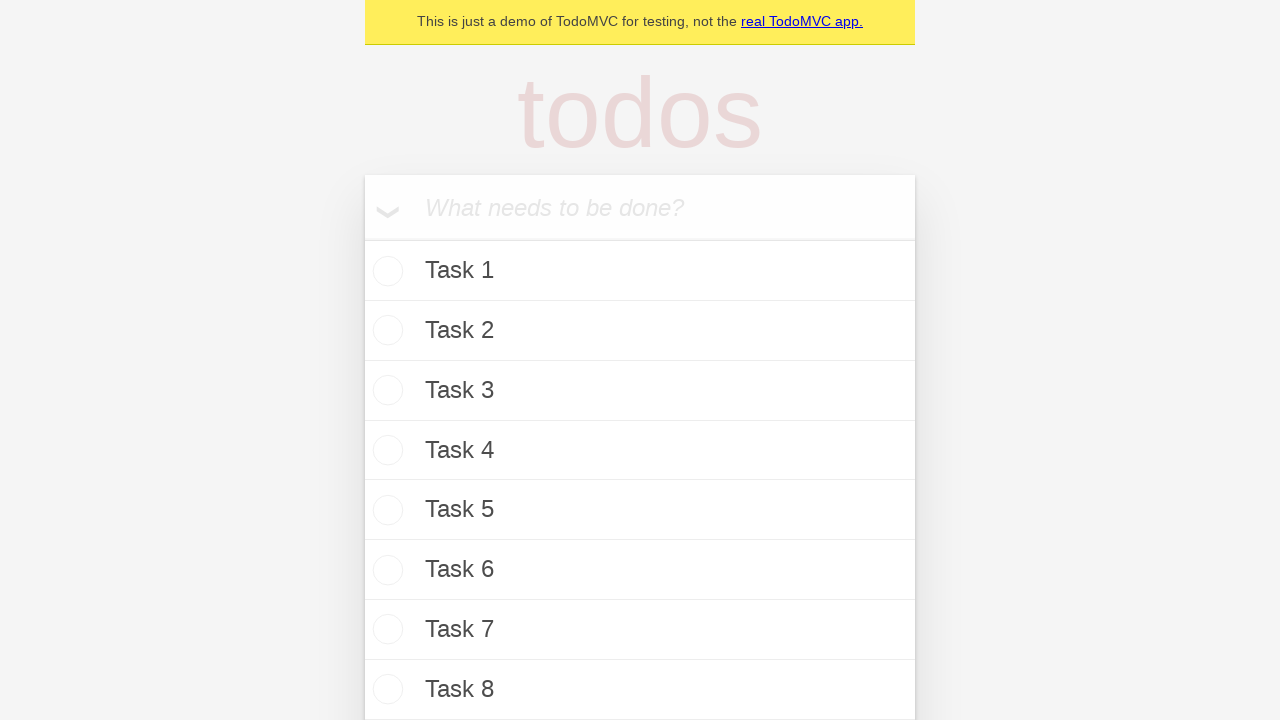

Filled todo input with 'Task 33' on internal:attr=[placeholder="What needs to be done?"i]
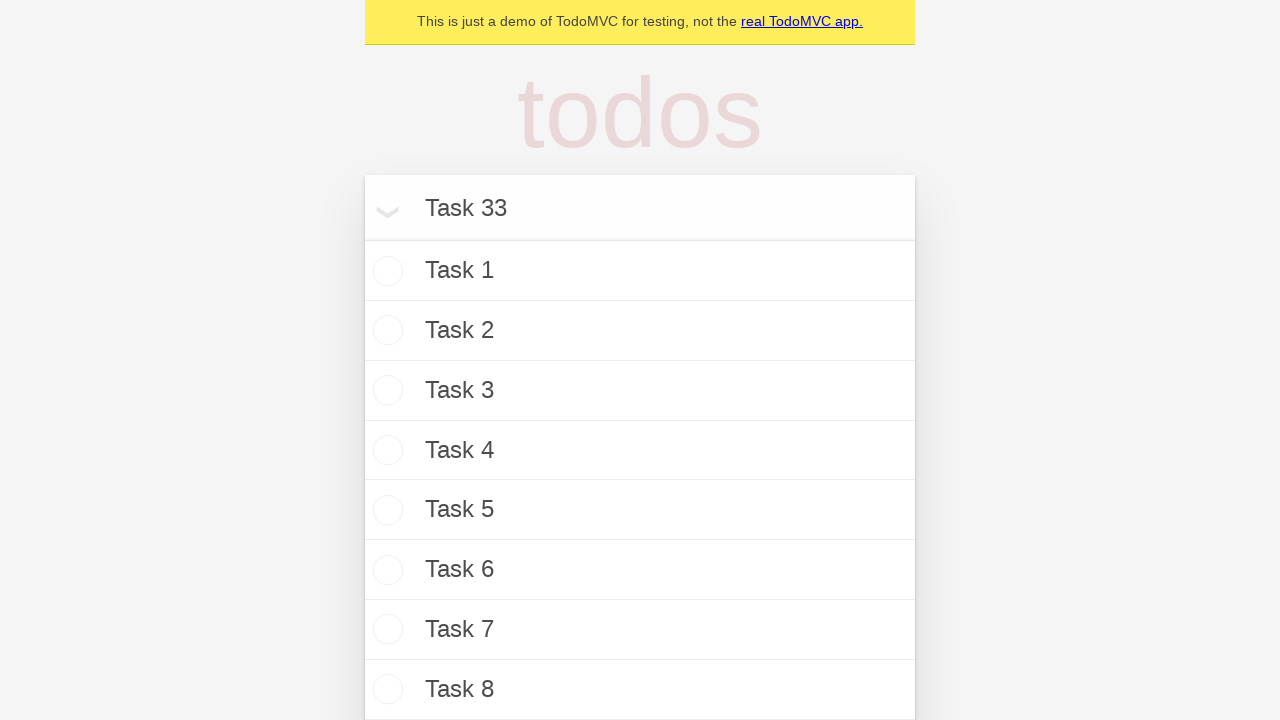

Pressed Enter to add Task 33 on internal:attr=[placeholder="What needs to be done?"i]
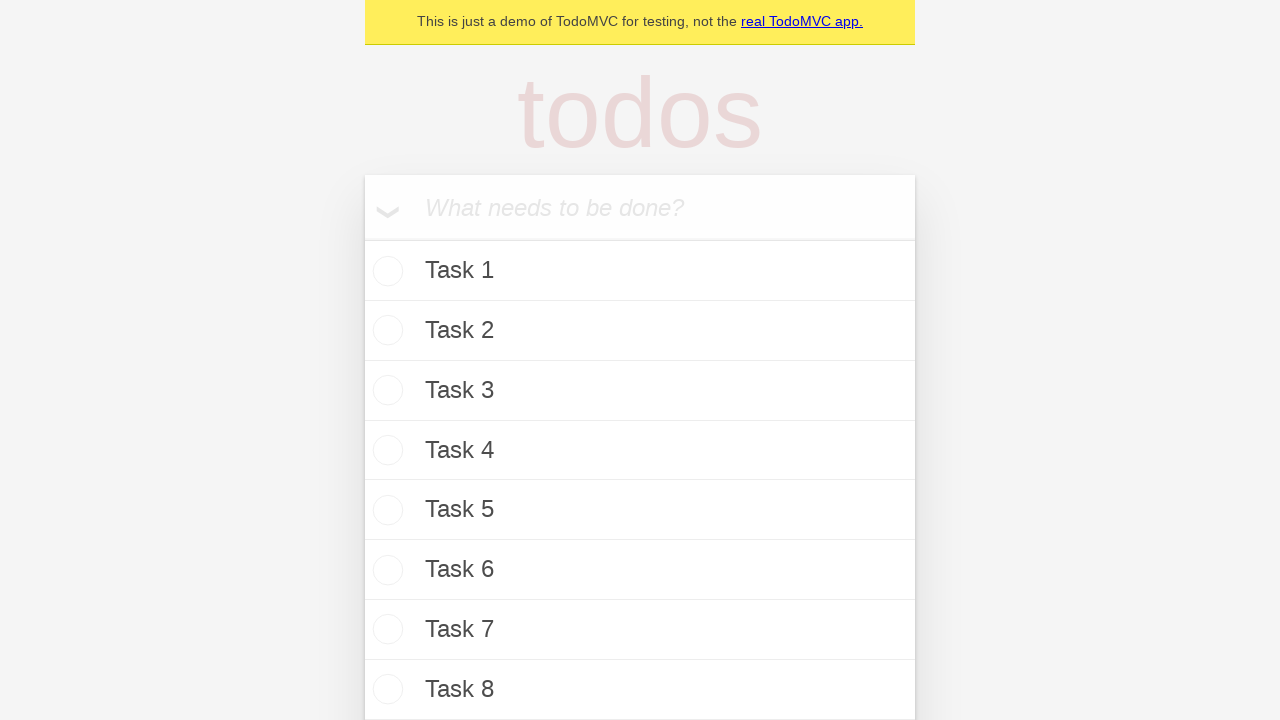

Waited 75ms before adding next task
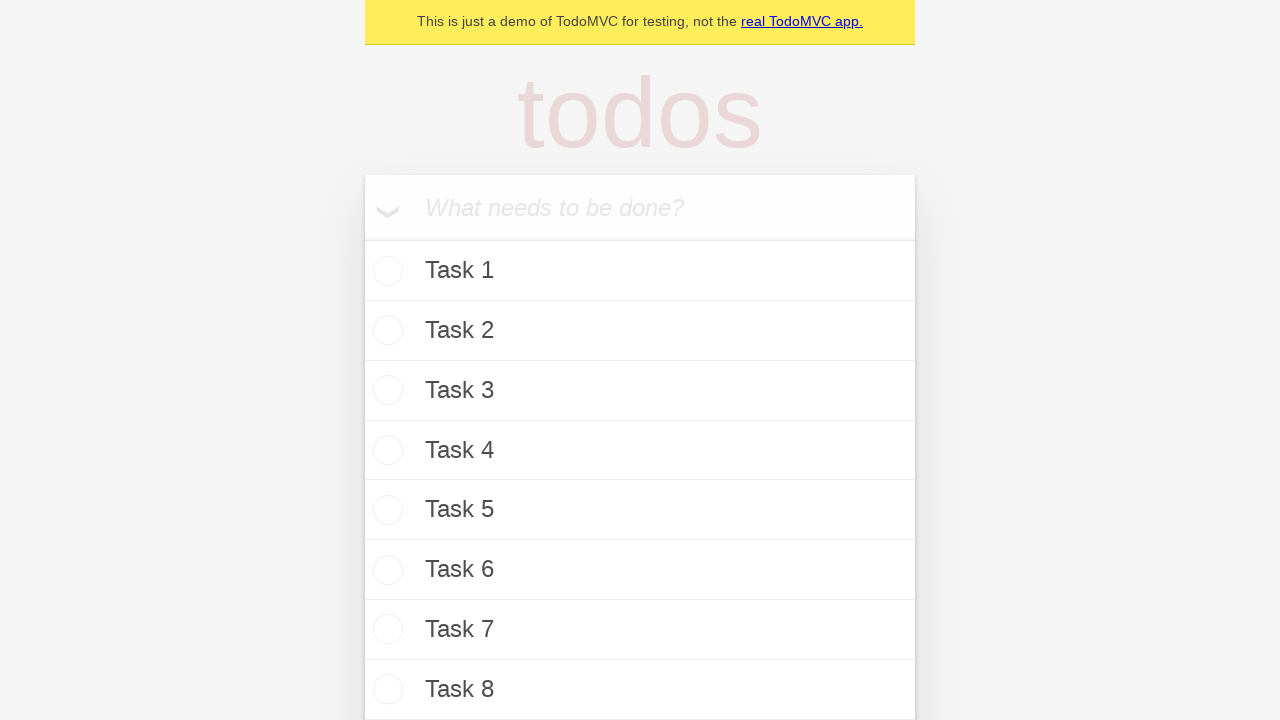

Filled todo input with 'Task 34' on internal:attr=[placeholder="What needs to be done?"i]
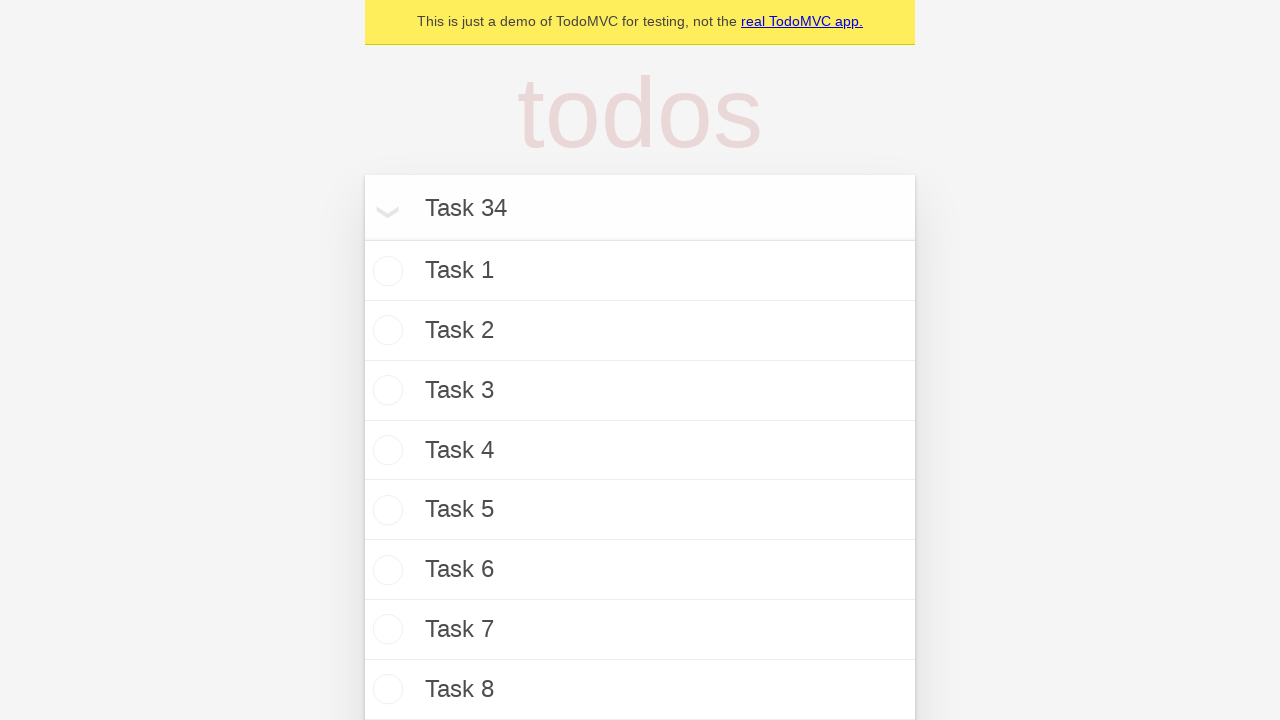

Pressed Enter to add Task 34 on internal:attr=[placeholder="What needs to be done?"i]
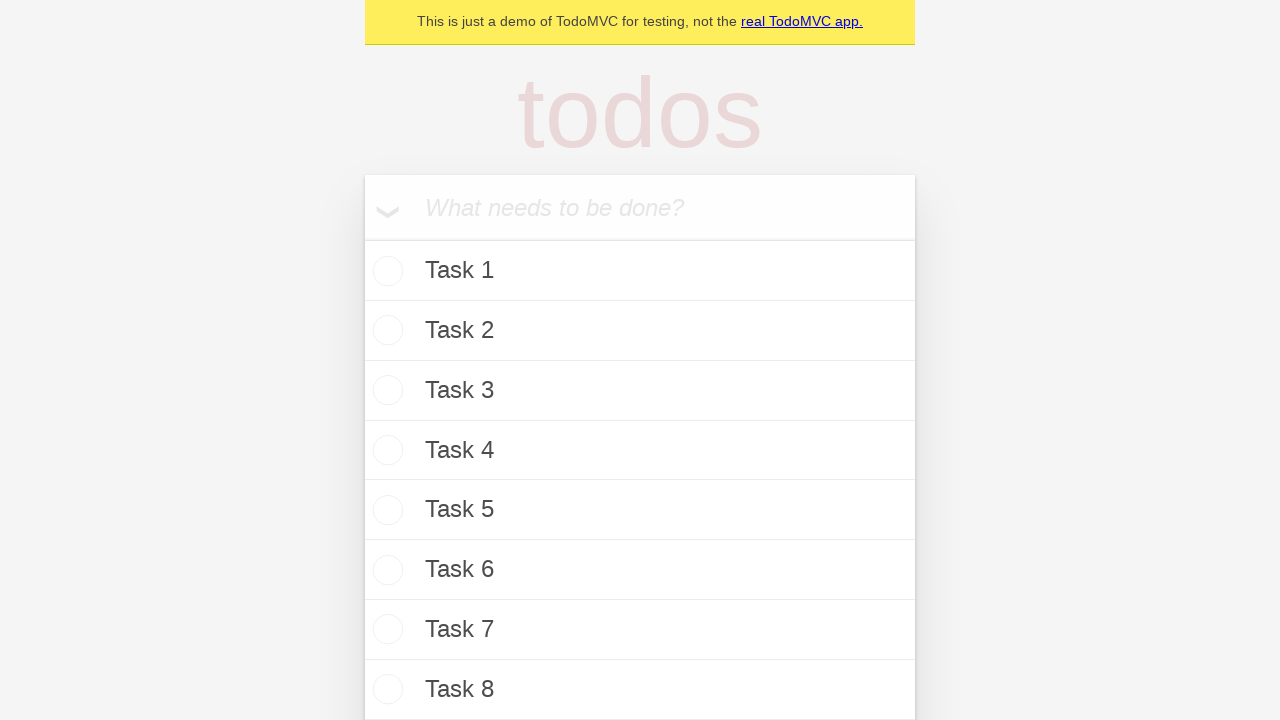

Waited 75ms before adding next task
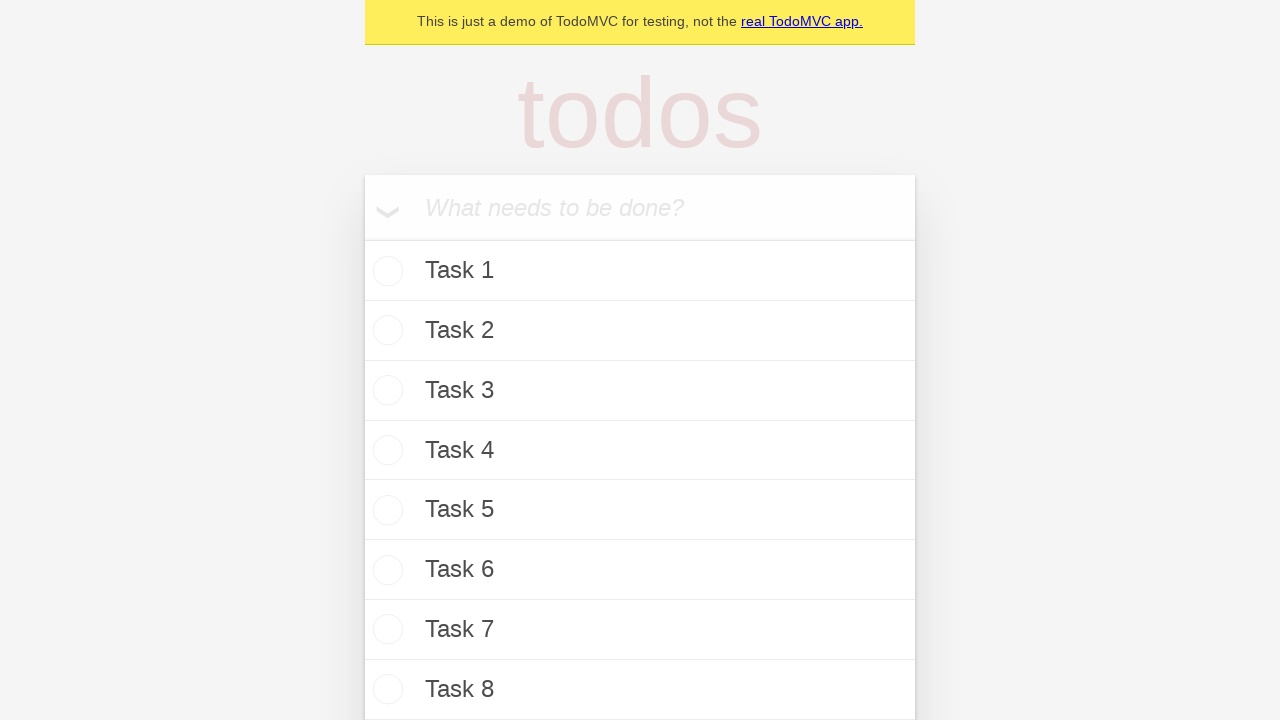

Filled todo input with 'Task 35' on internal:attr=[placeholder="What needs to be done?"i]
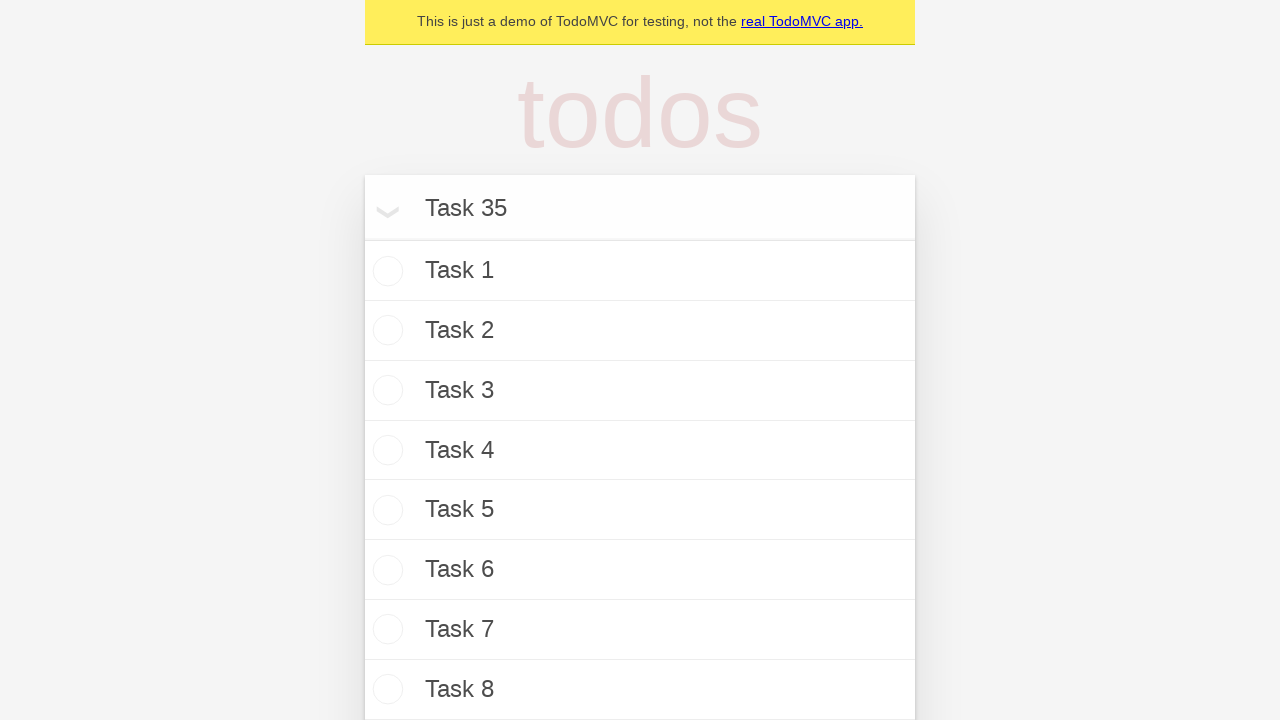

Pressed Enter to add Task 35 on internal:attr=[placeholder="What needs to be done?"i]
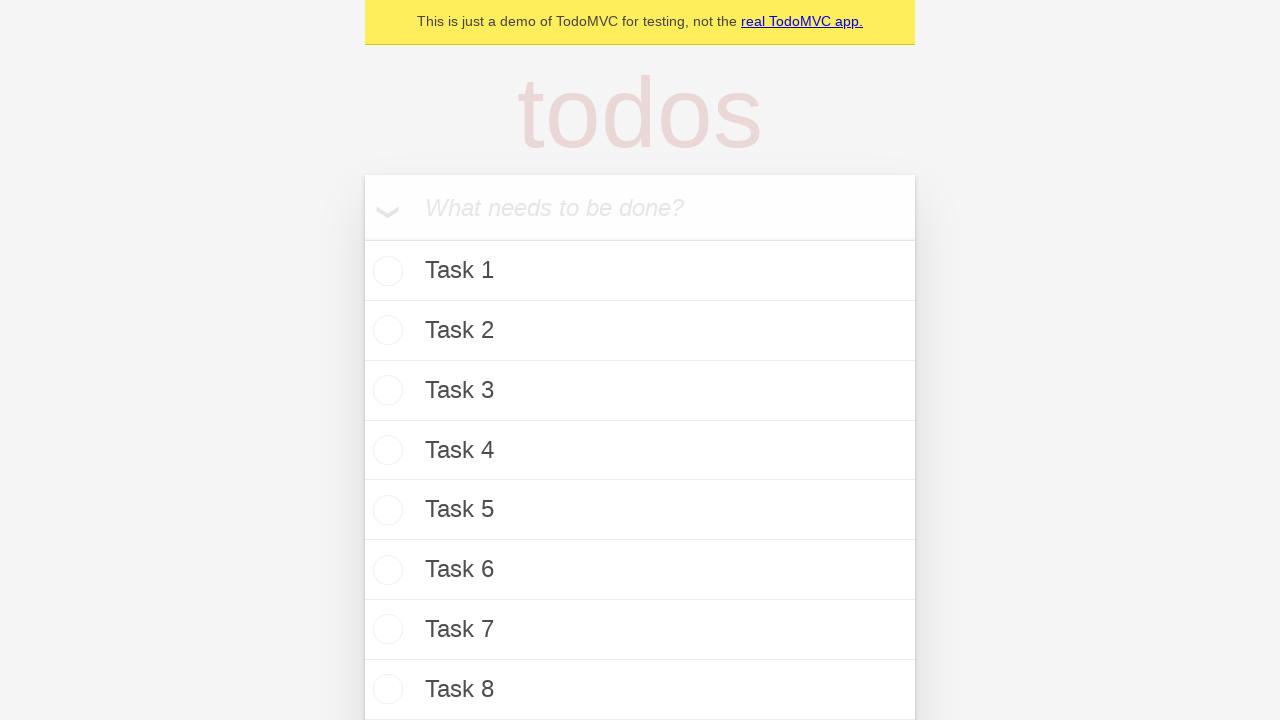

Waited 75ms before adding next task
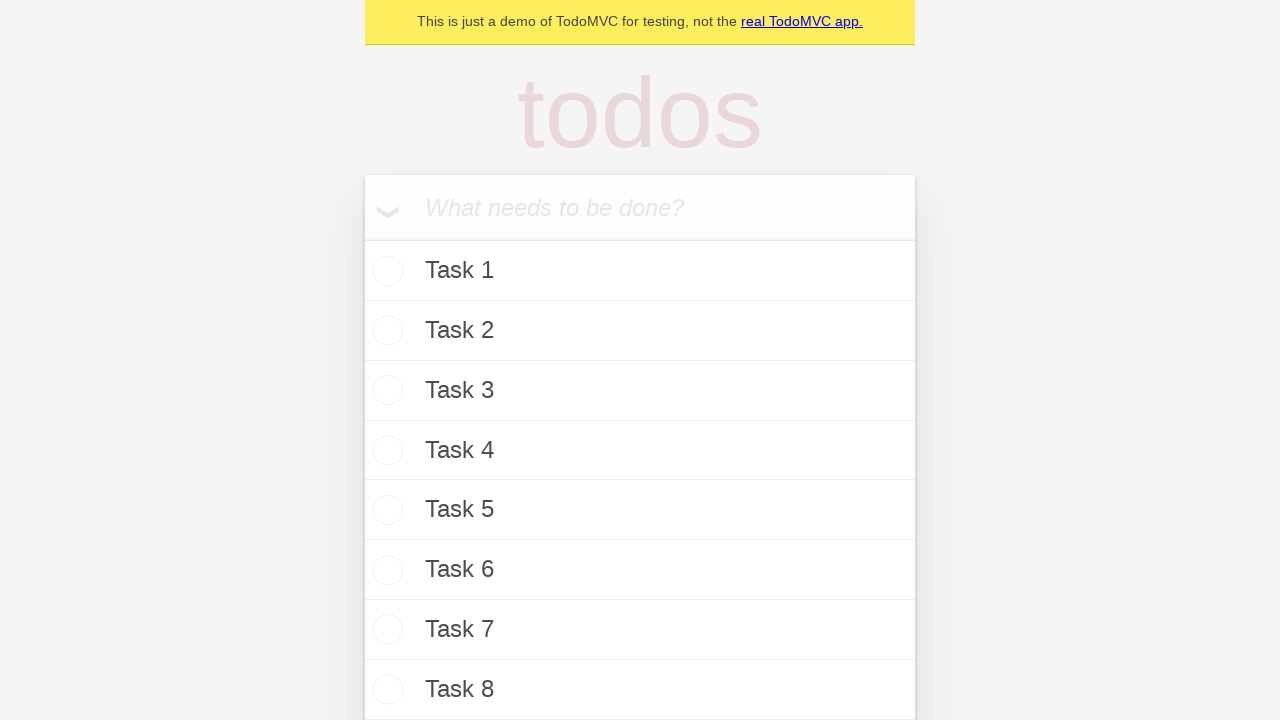

Filled todo input with 'Task 36' on internal:attr=[placeholder="What needs to be done?"i]
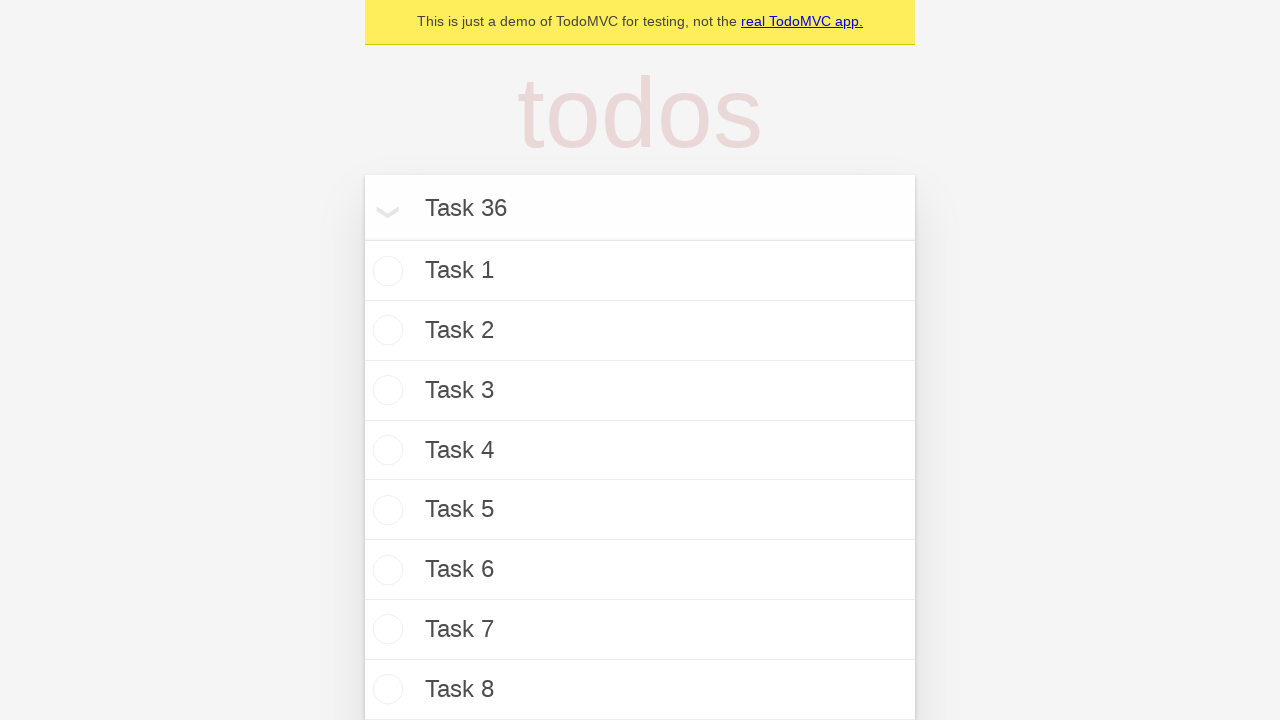

Pressed Enter to add Task 36 on internal:attr=[placeholder="What needs to be done?"i]
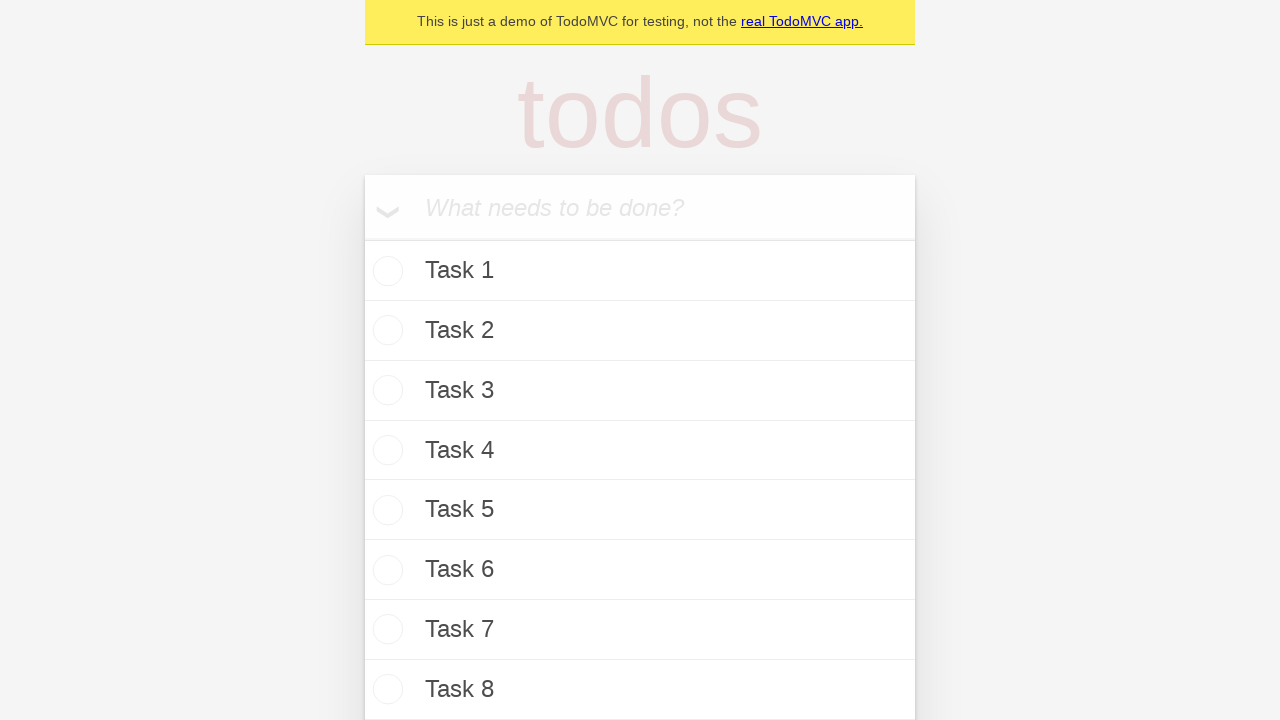

Waited 75ms before adding next task
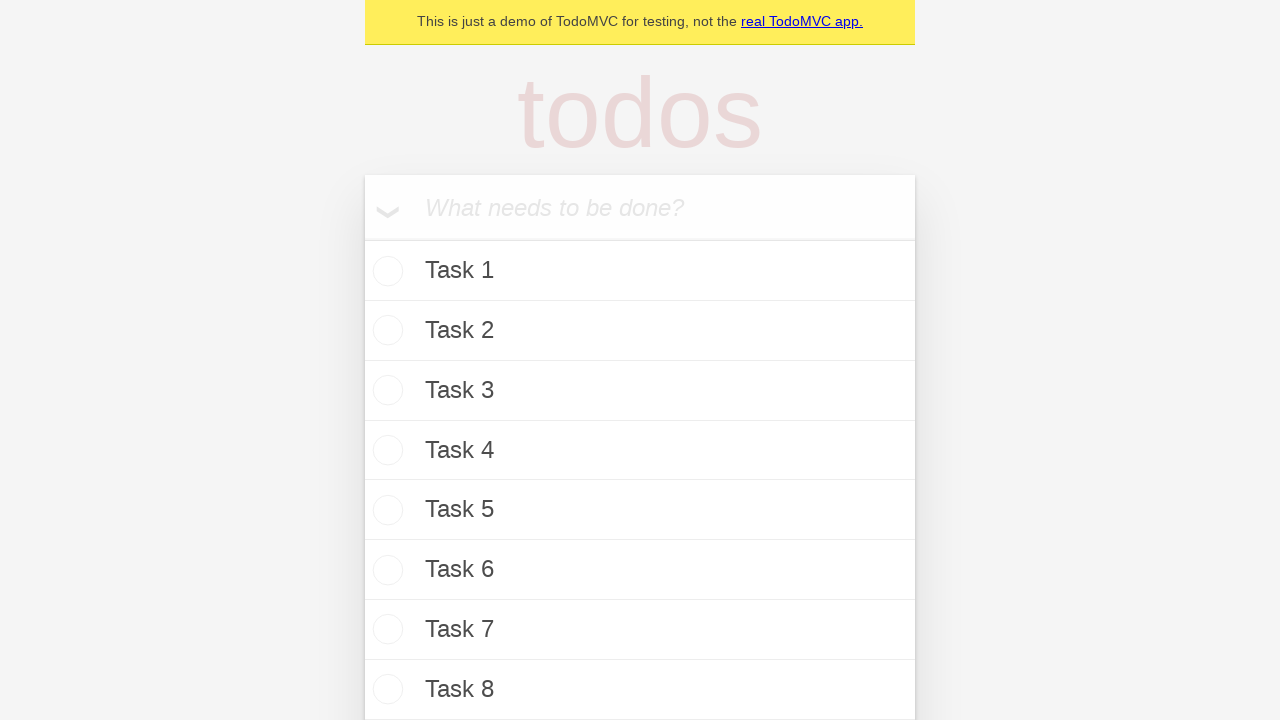

Filled todo input with 'Task 37' on internal:attr=[placeholder="What needs to be done?"i]
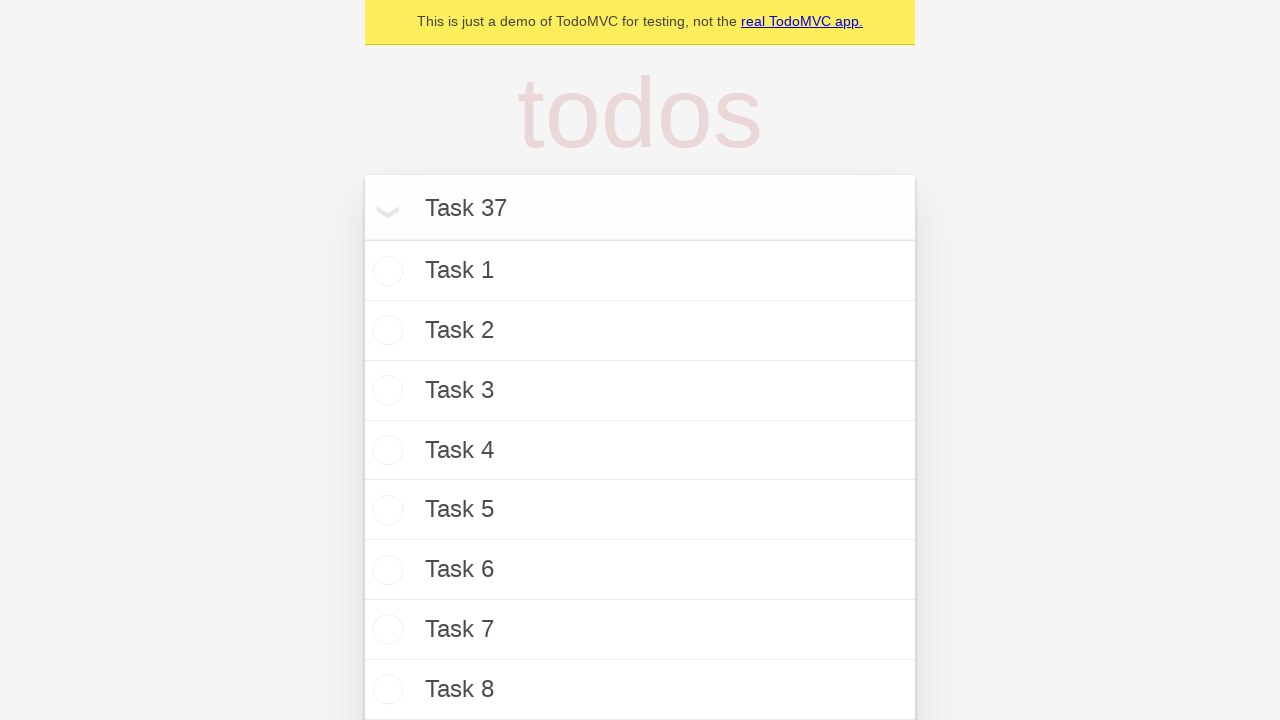

Pressed Enter to add Task 37 on internal:attr=[placeholder="What needs to be done?"i]
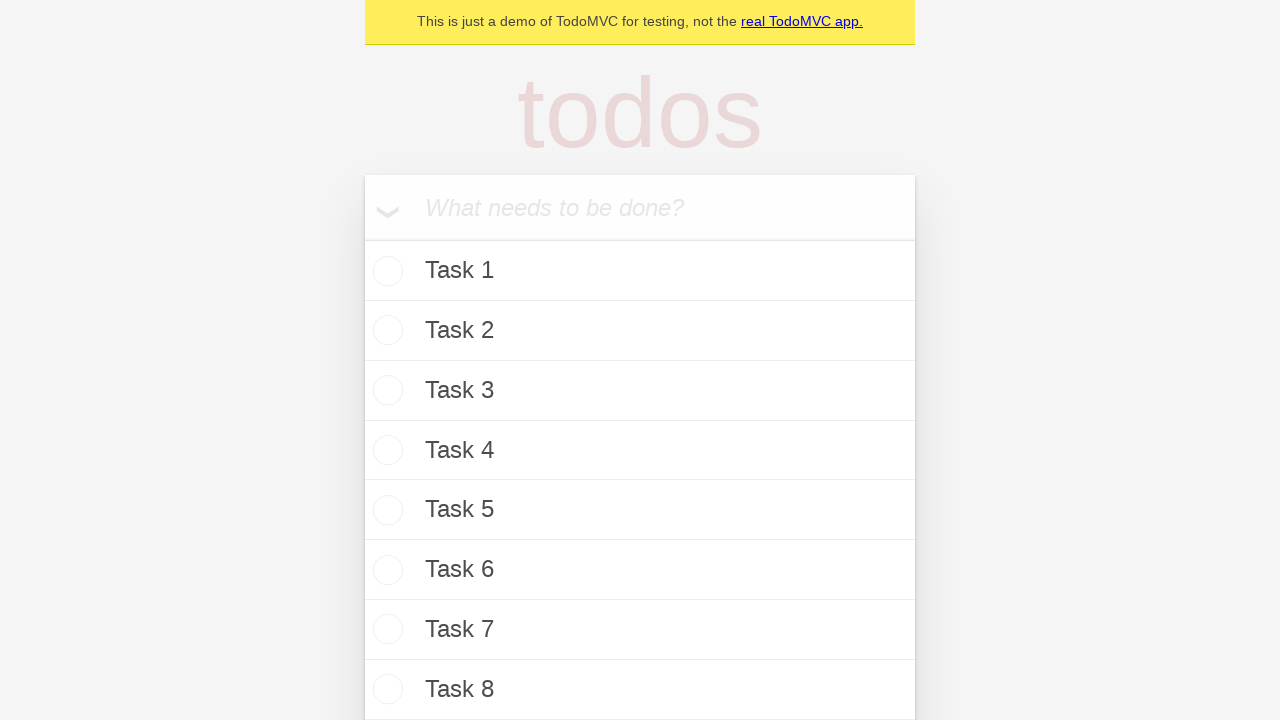

Waited 75ms before adding next task
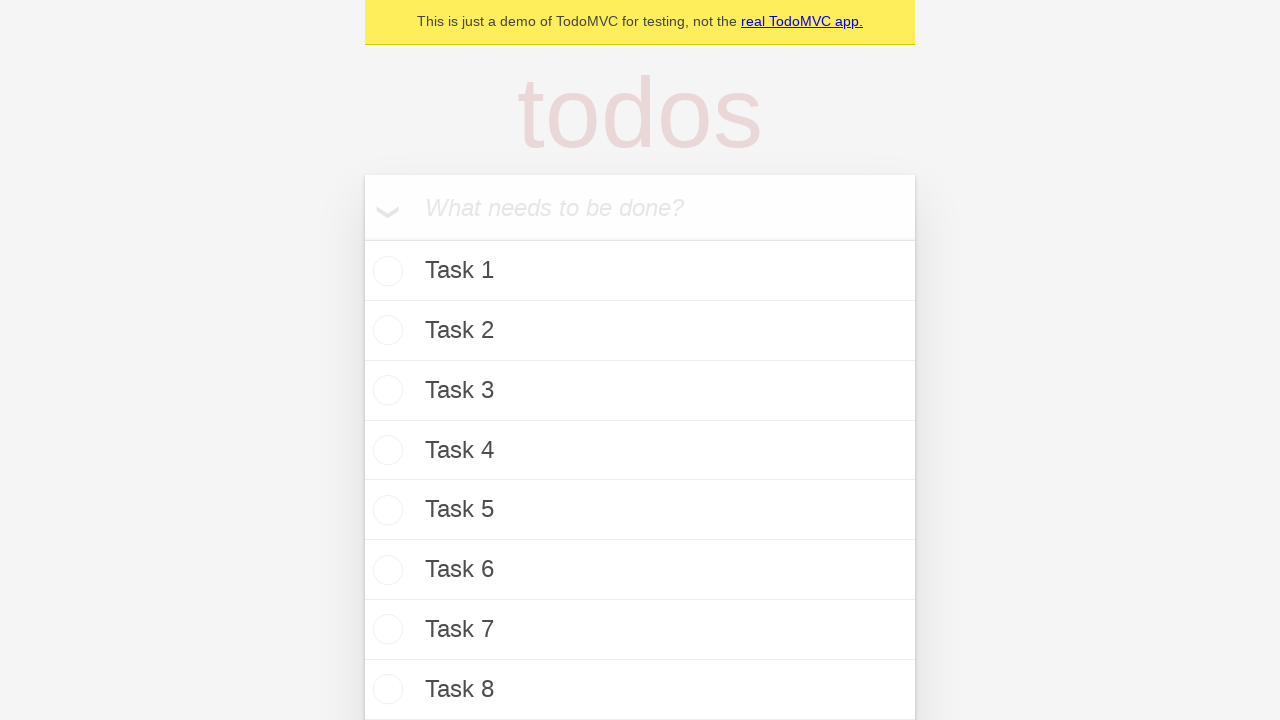

Filled todo input with 'Task 38' on internal:attr=[placeholder="What needs to be done?"i]
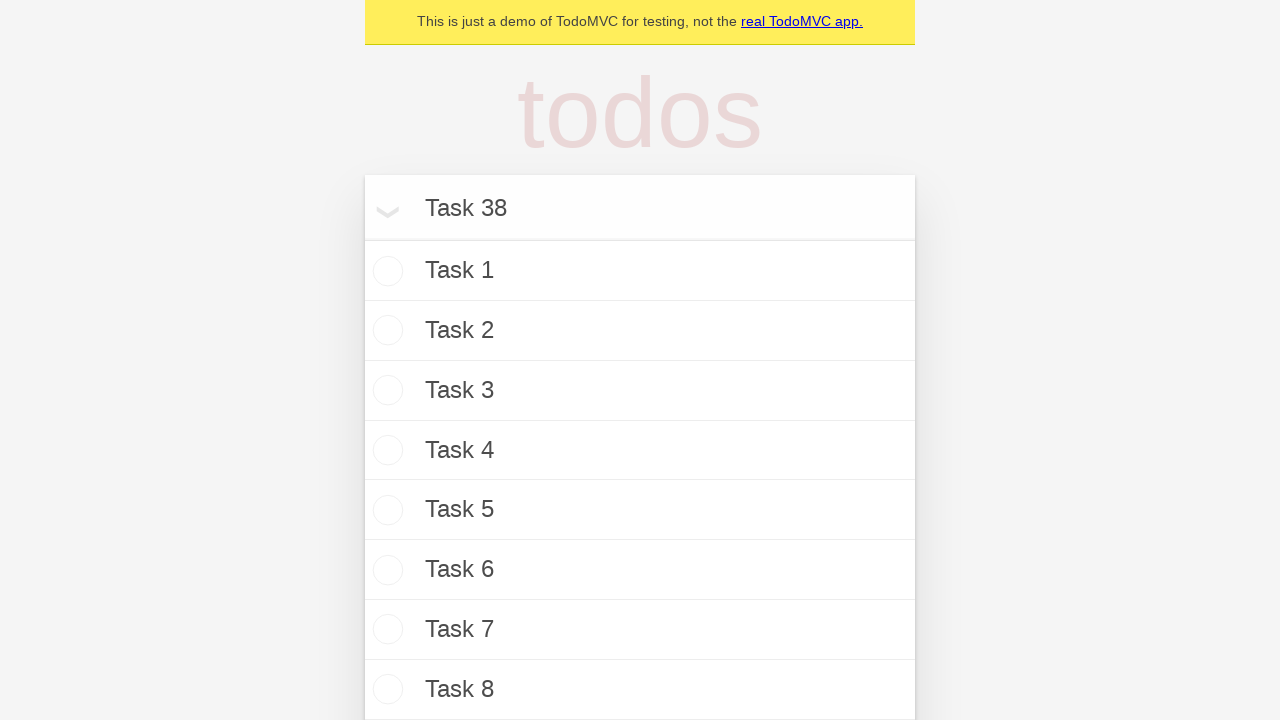

Pressed Enter to add Task 38 on internal:attr=[placeholder="What needs to be done?"i]
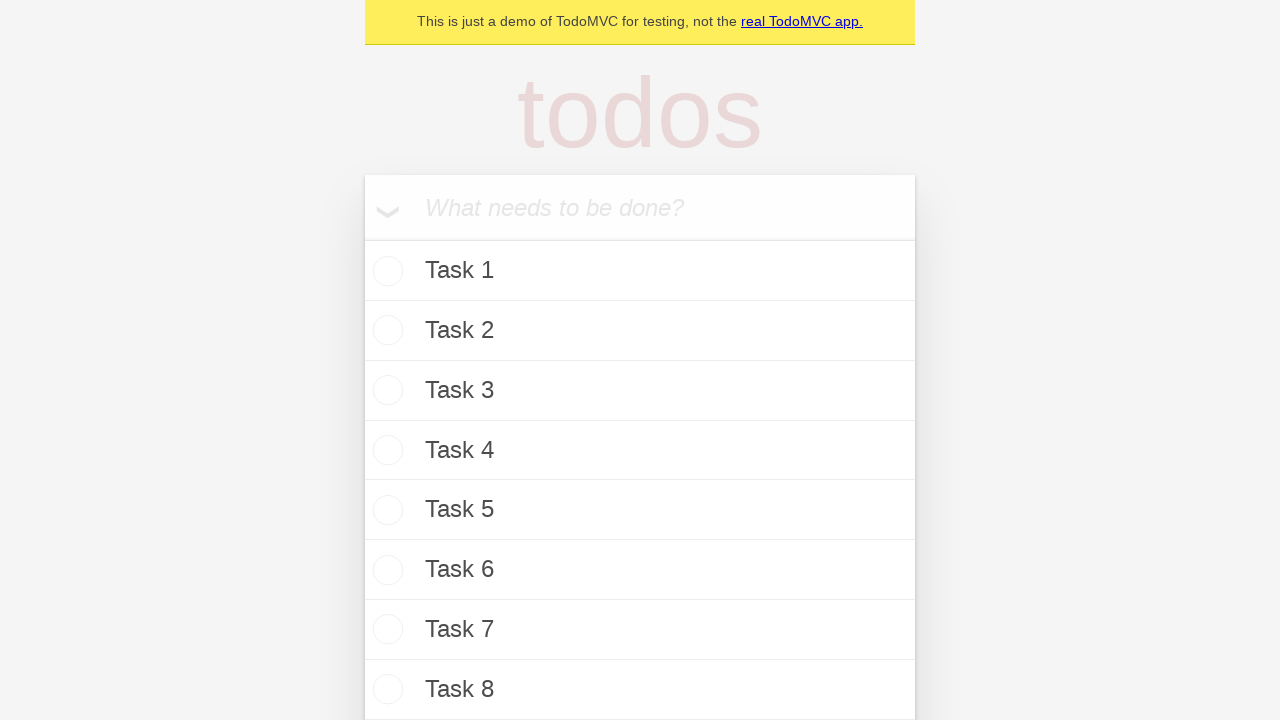

Waited 75ms before adding next task
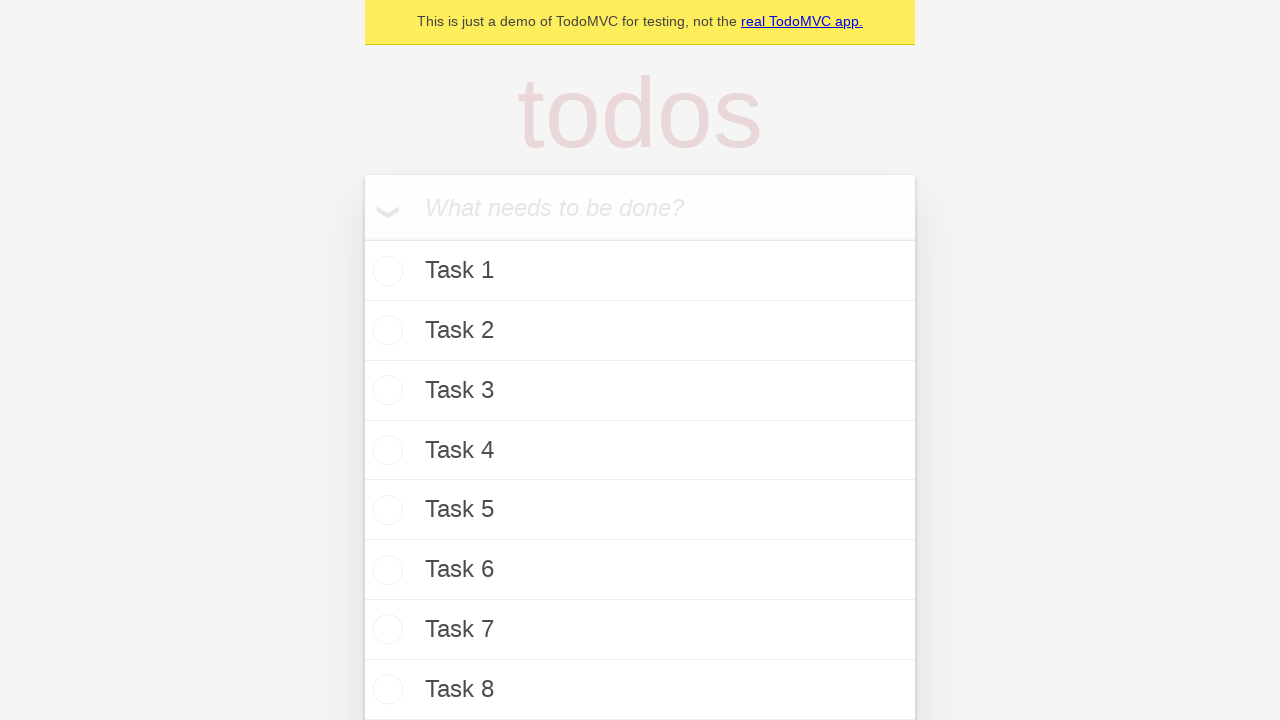

Filled todo input with 'Task 39' on internal:attr=[placeholder="What needs to be done?"i]
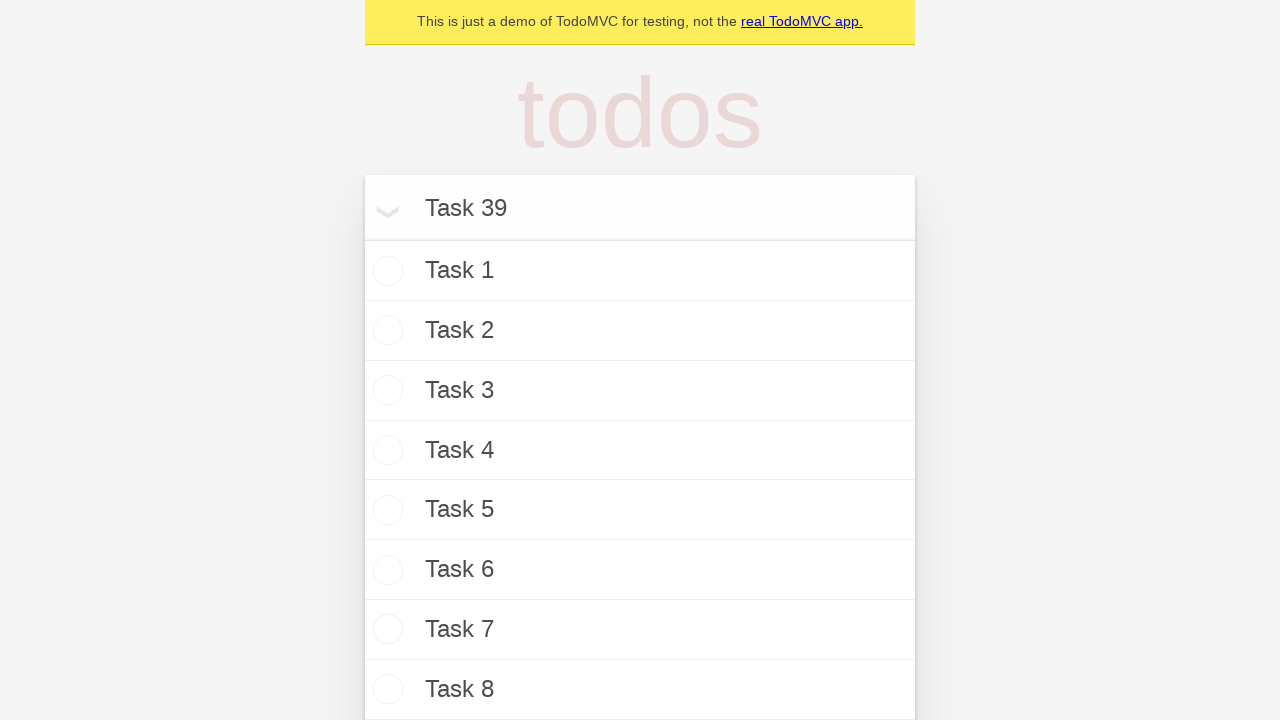

Pressed Enter to add Task 39 on internal:attr=[placeholder="What needs to be done?"i]
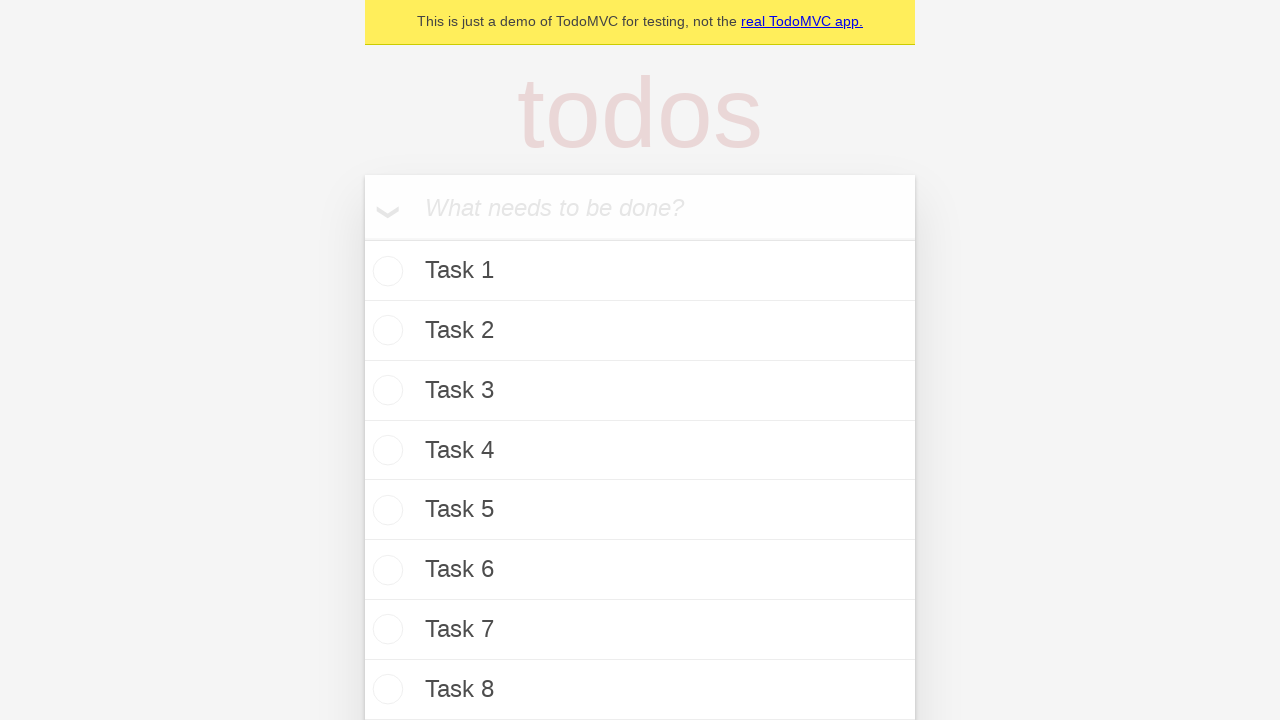

Waited 75ms before adding next task
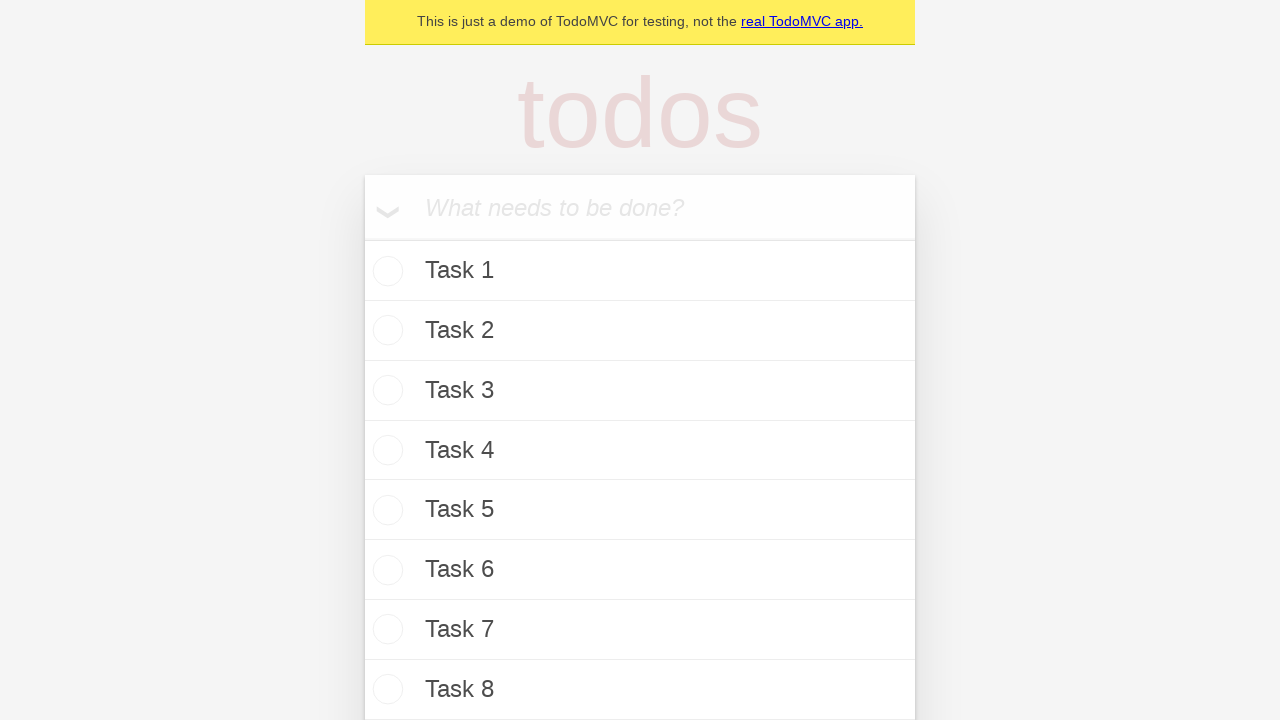

Filled todo input with 'Task 40' on internal:attr=[placeholder="What needs to be done?"i]
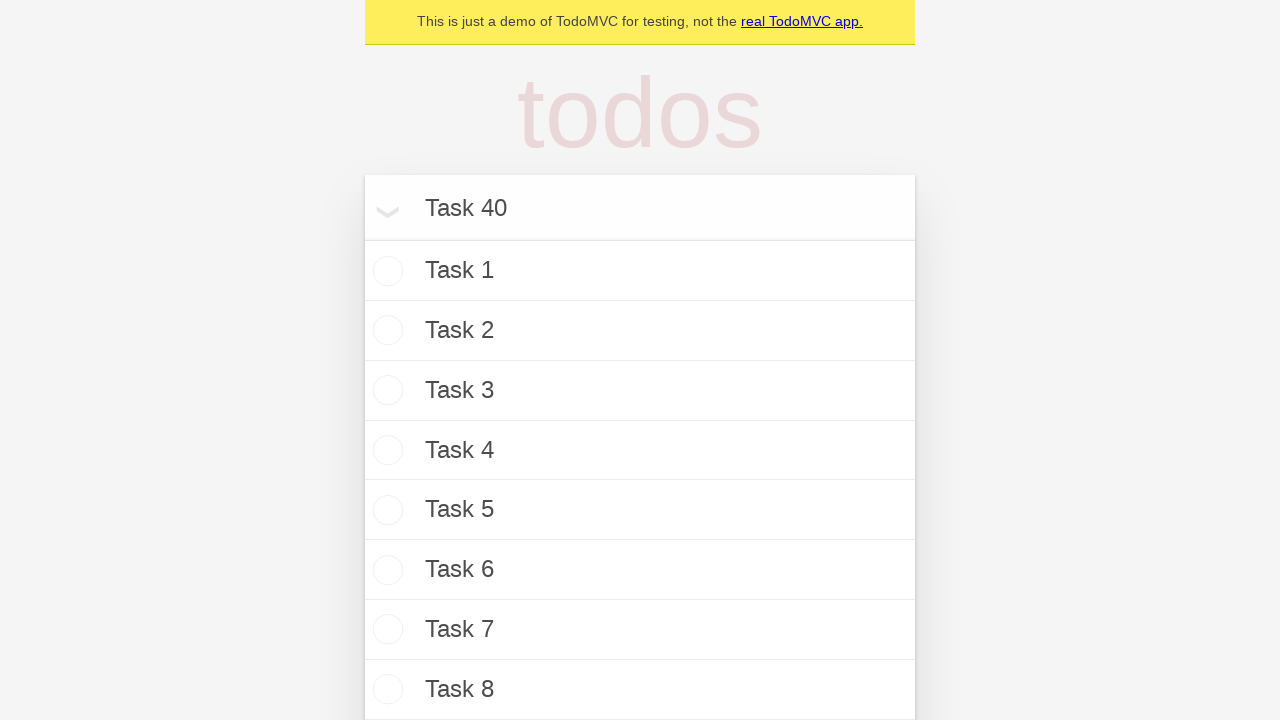

Pressed Enter to add Task 40 on internal:attr=[placeholder="What needs to be done?"i]
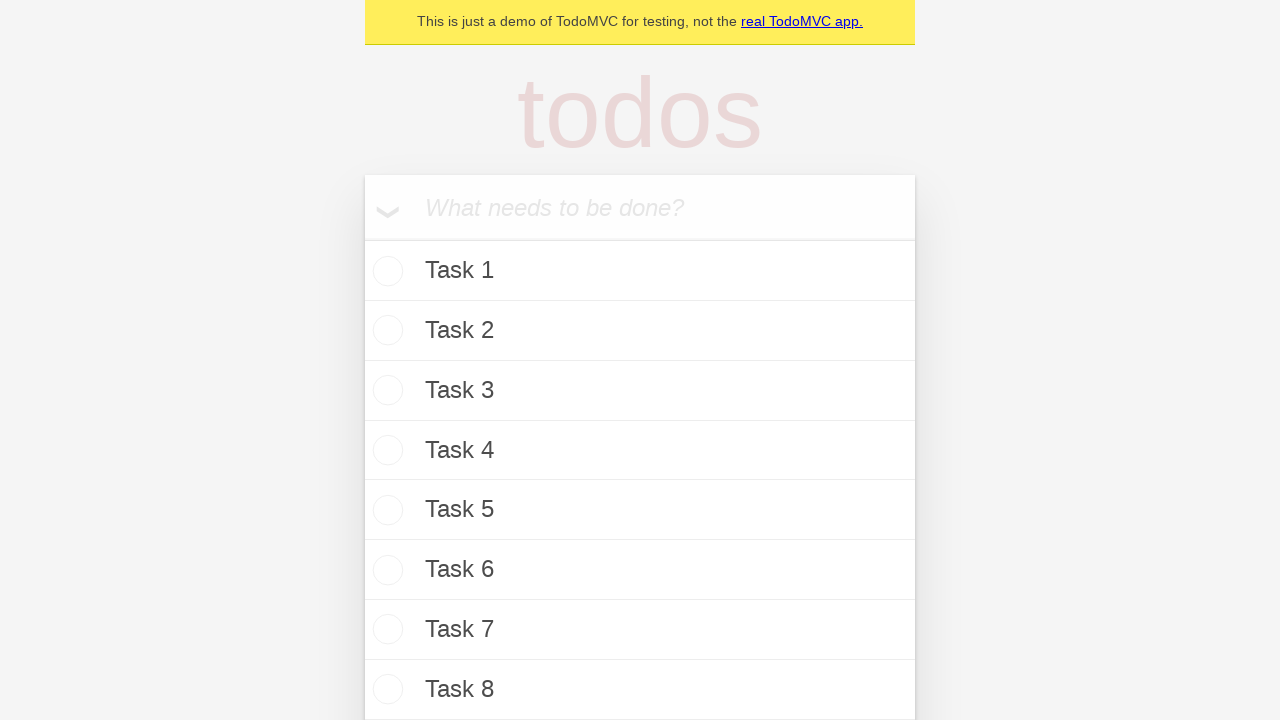

Waited 75ms before adding next task
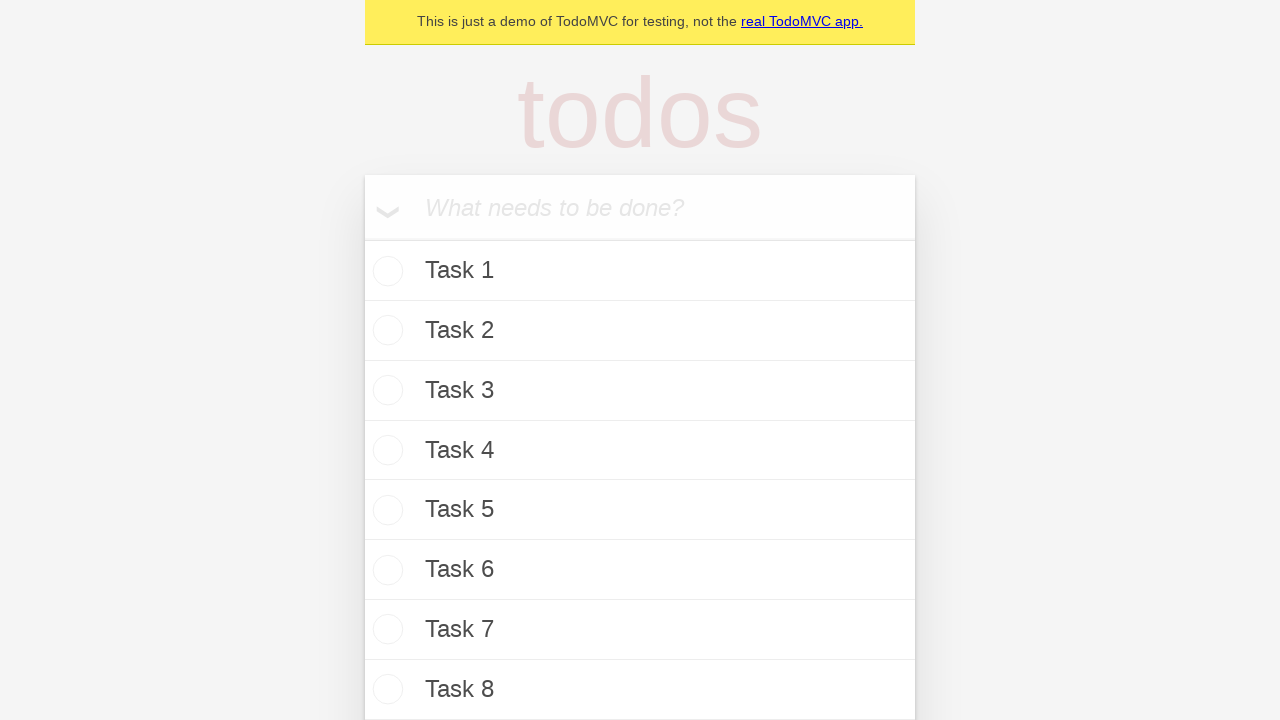

Filled todo input with 'Task 41' on internal:attr=[placeholder="What needs to be done?"i]
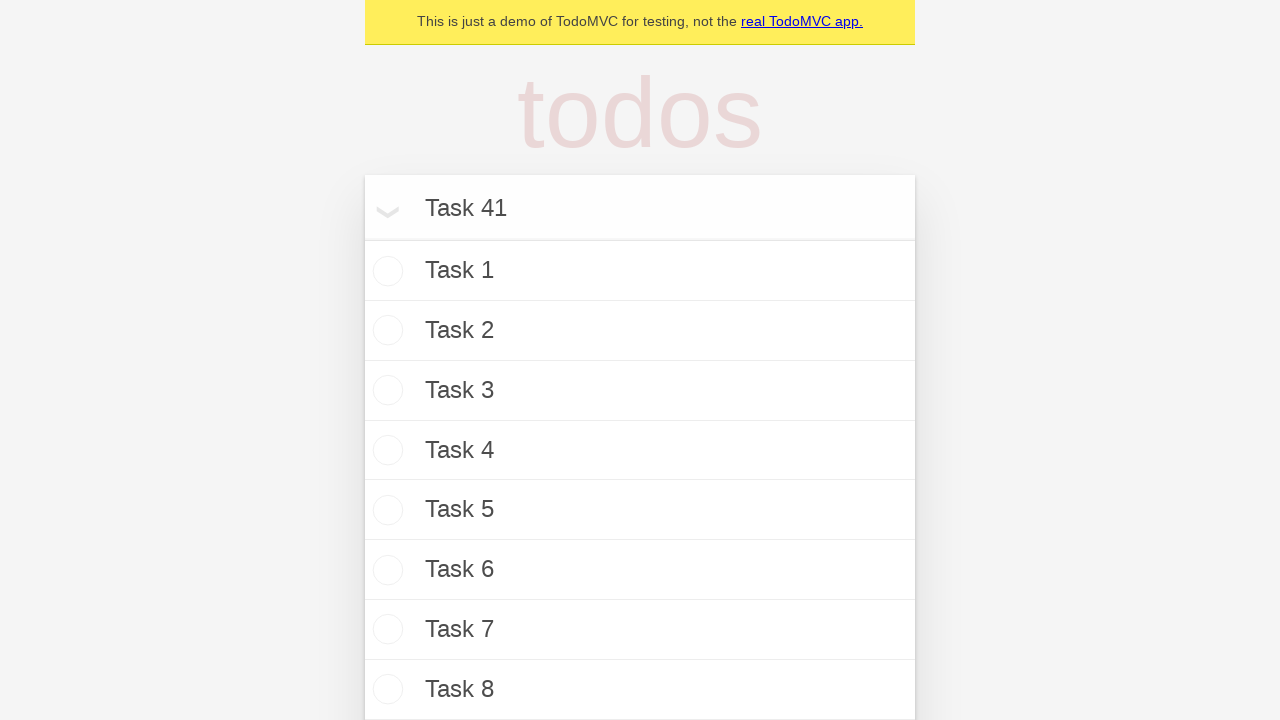

Pressed Enter to add Task 41 on internal:attr=[placeholder="What needs to be done?"i]
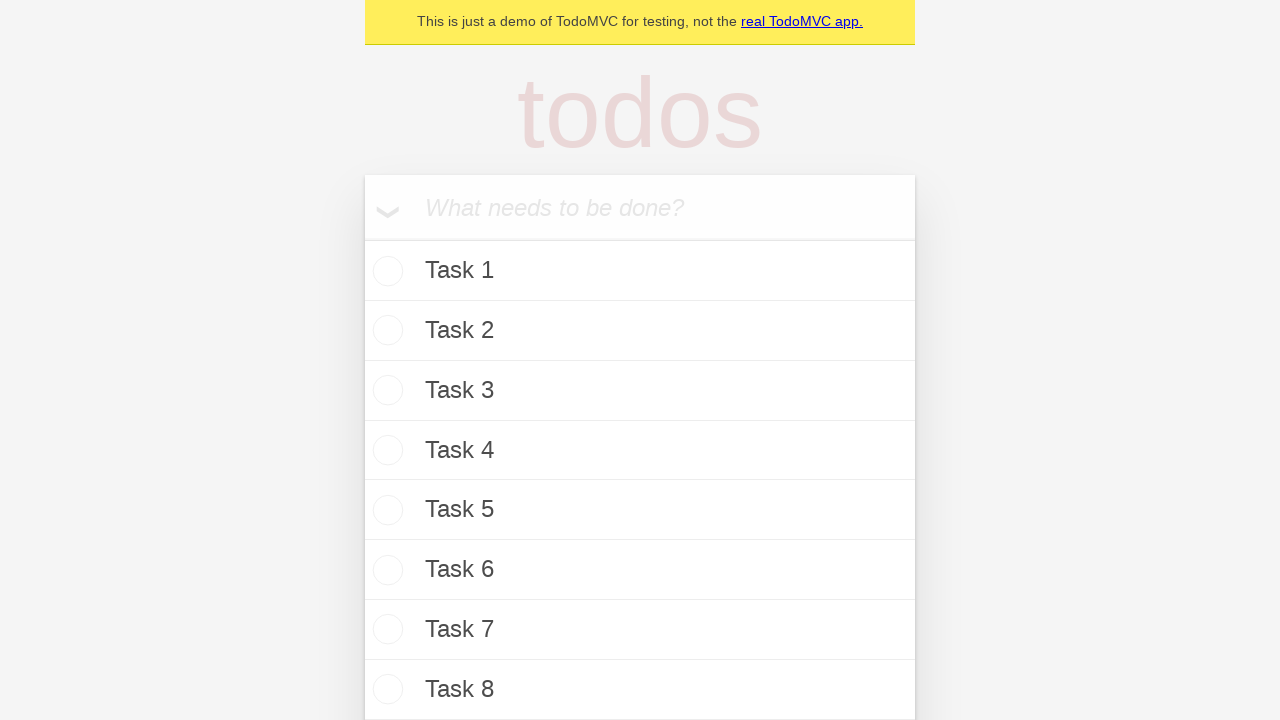

Waited 75ms before adding next task
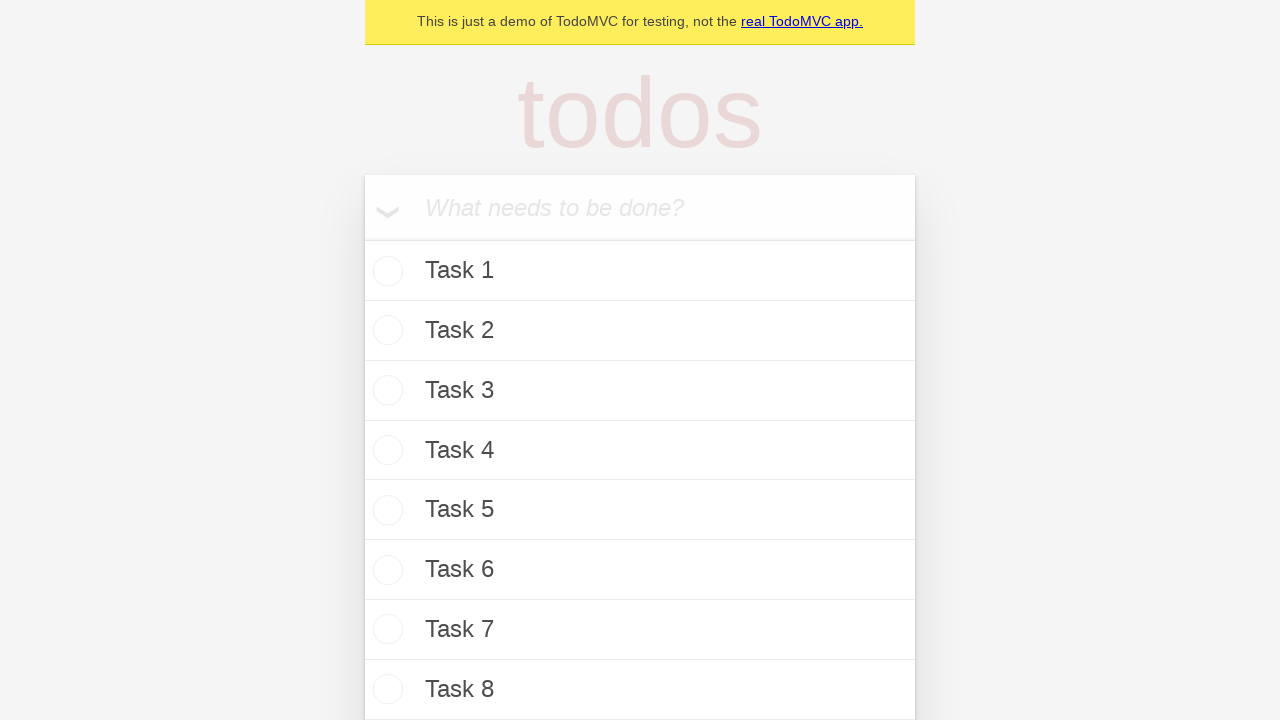

Filled todo input with 'Task 42' on internal:attr=[placeholder="What needs to be done?"i]
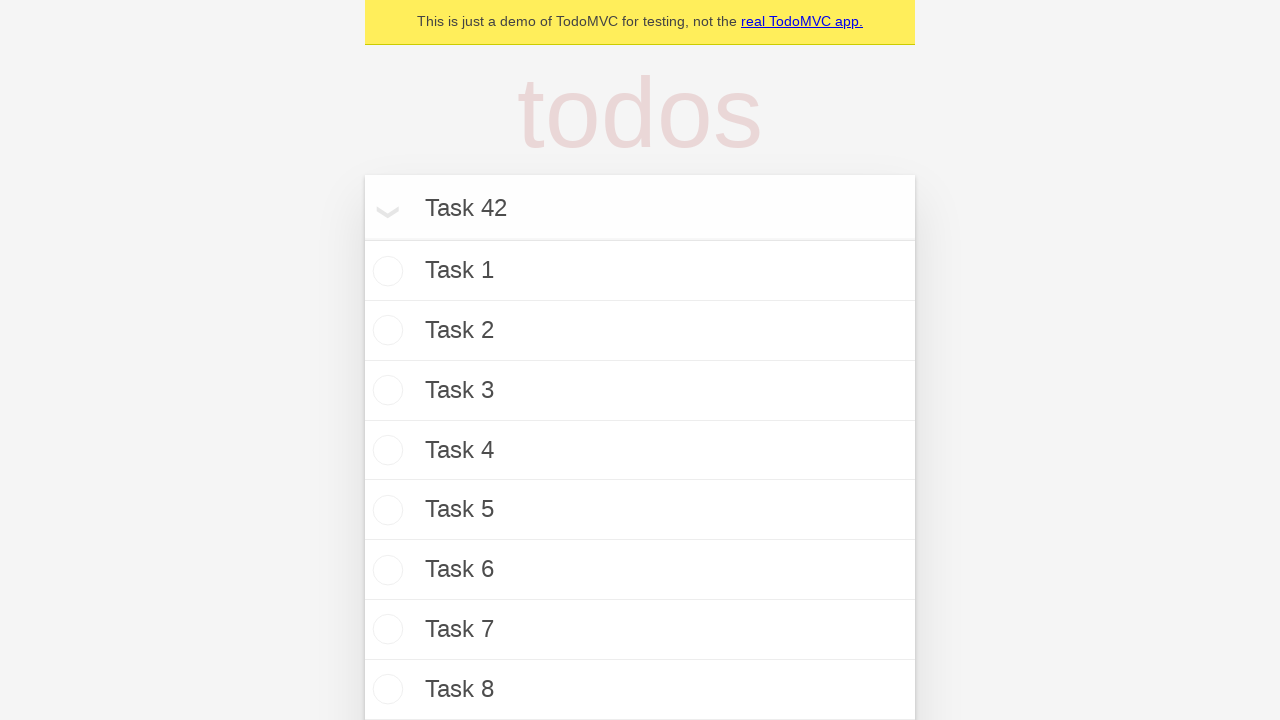

Pressed Enter to add Task 42 on internal:attr=[placeholder="What needs to be done?"i]
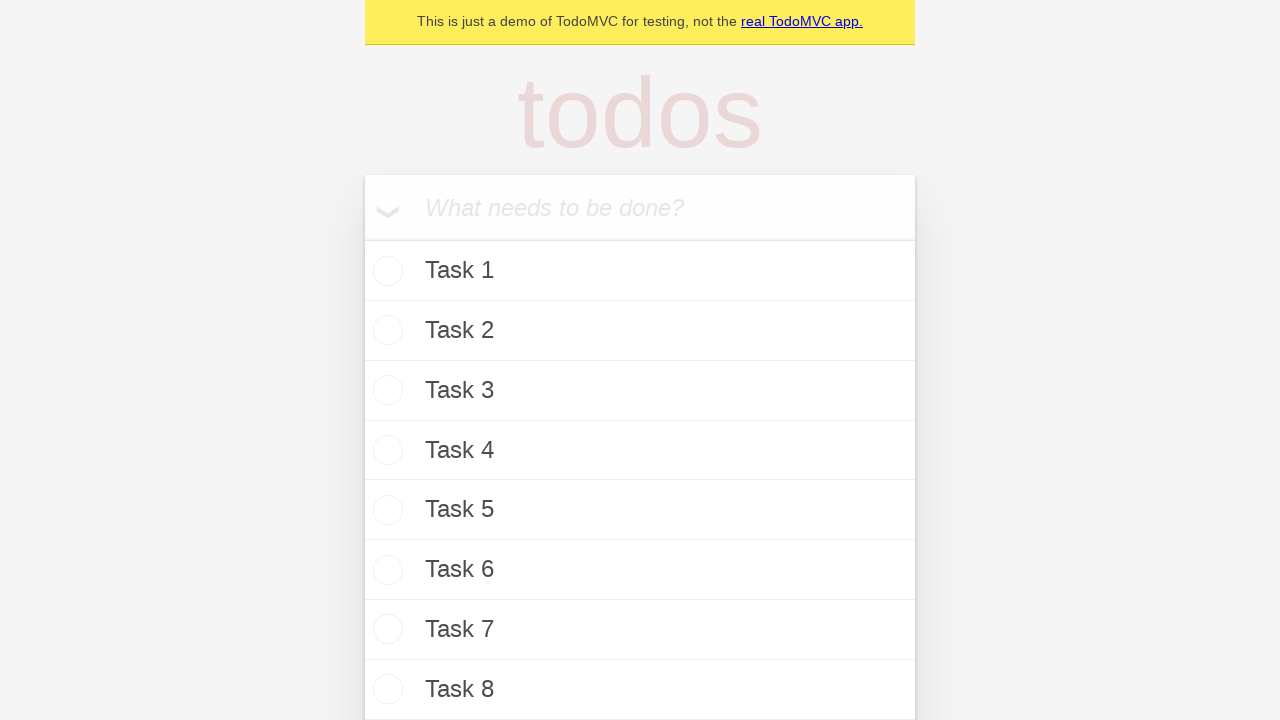

Waited 75ms before adding next task
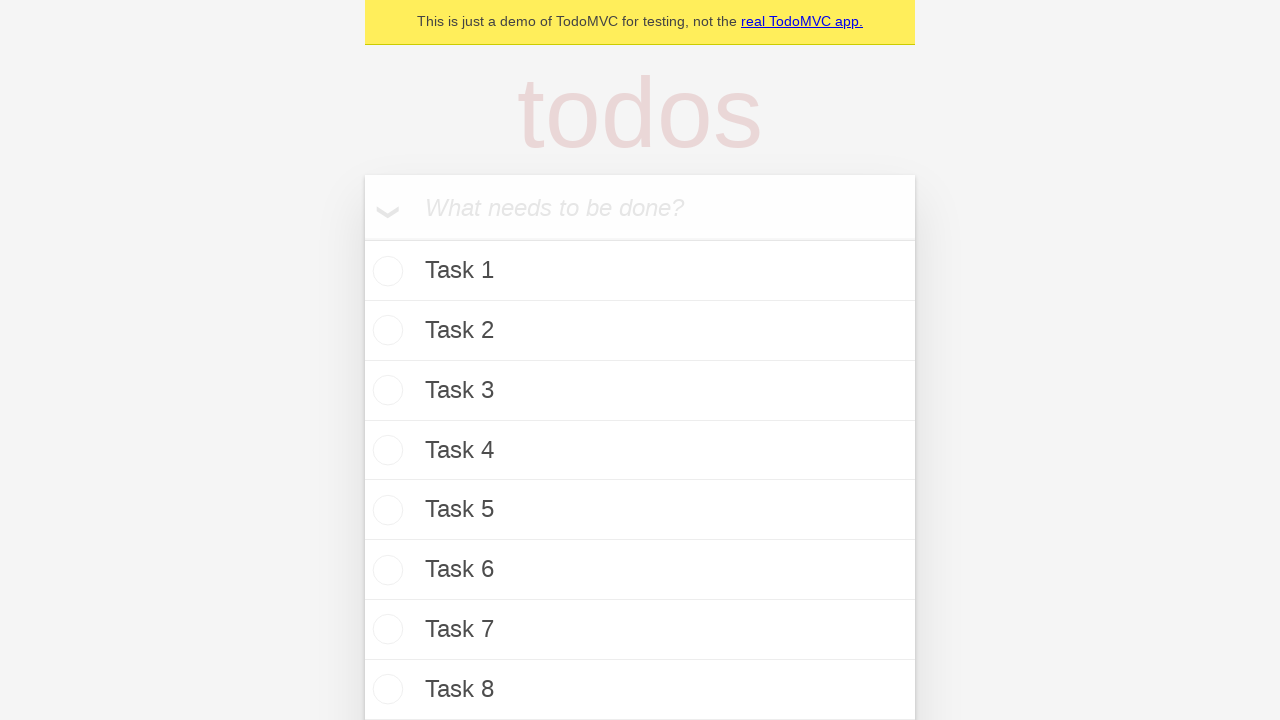

Filled todo input with 'Task 43' on internal:attr=[placeholder="What needs to be done?"i]
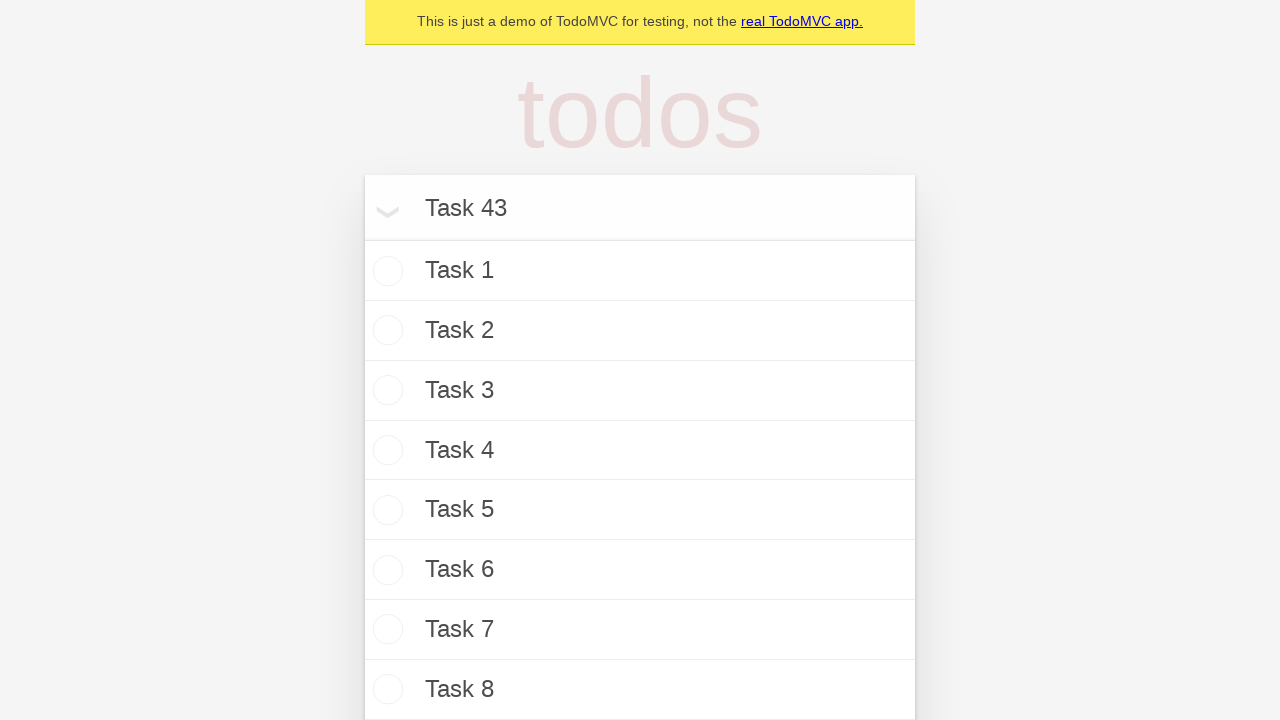

Pressed Enter to add Task 43 on internal:attr=[placeholder="What needs to be done?"i]
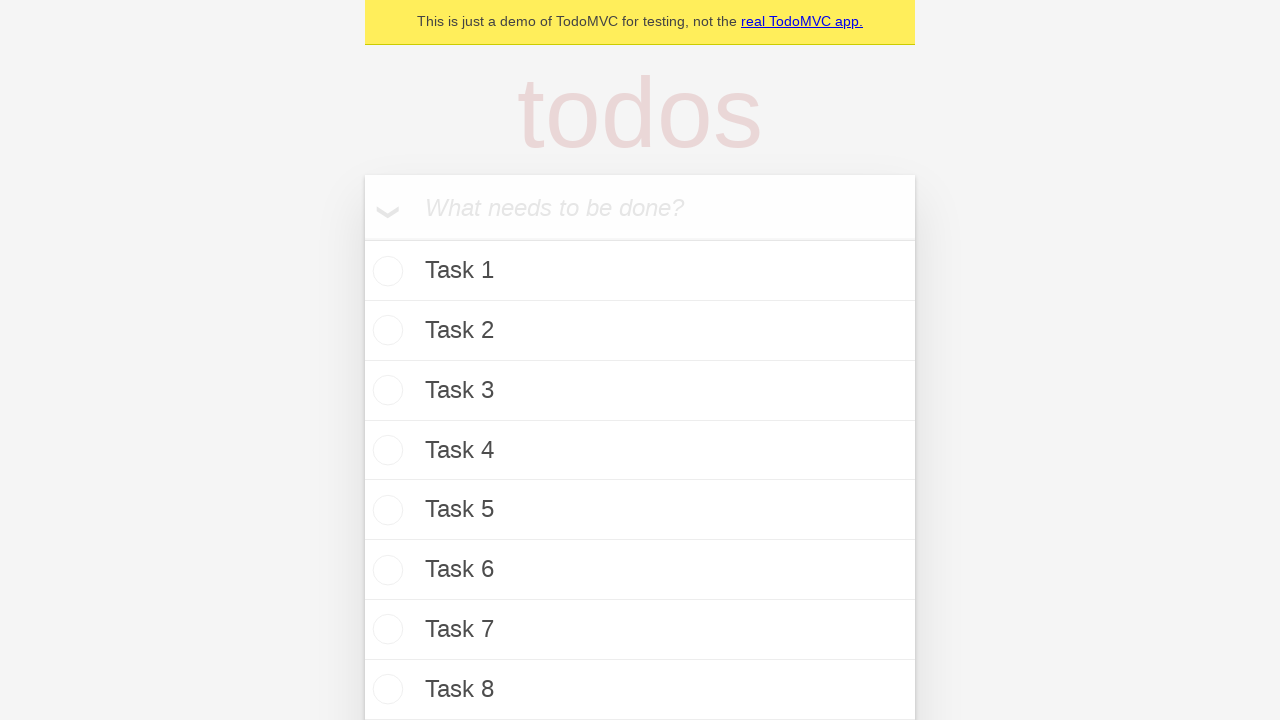

Waited 75ms before adding next task
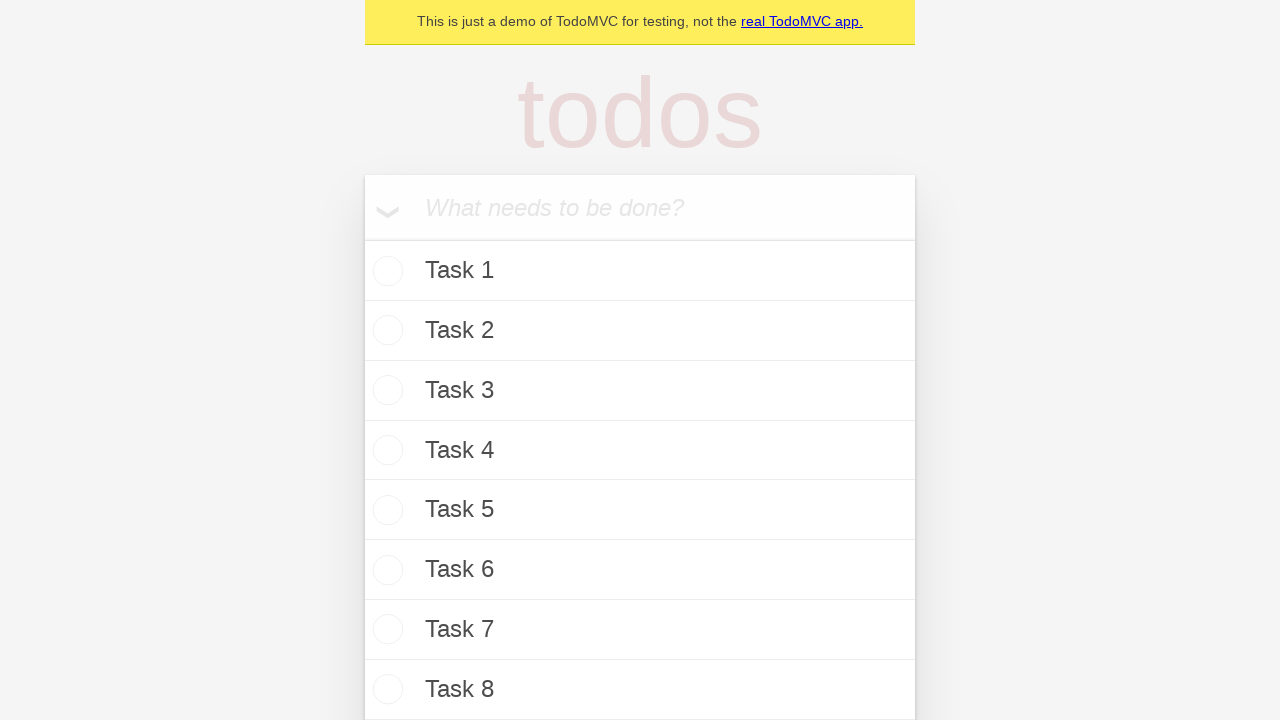

Filled todo input with 'Task 44' on internal:attr=[placeholder="What needs to be done?"i]
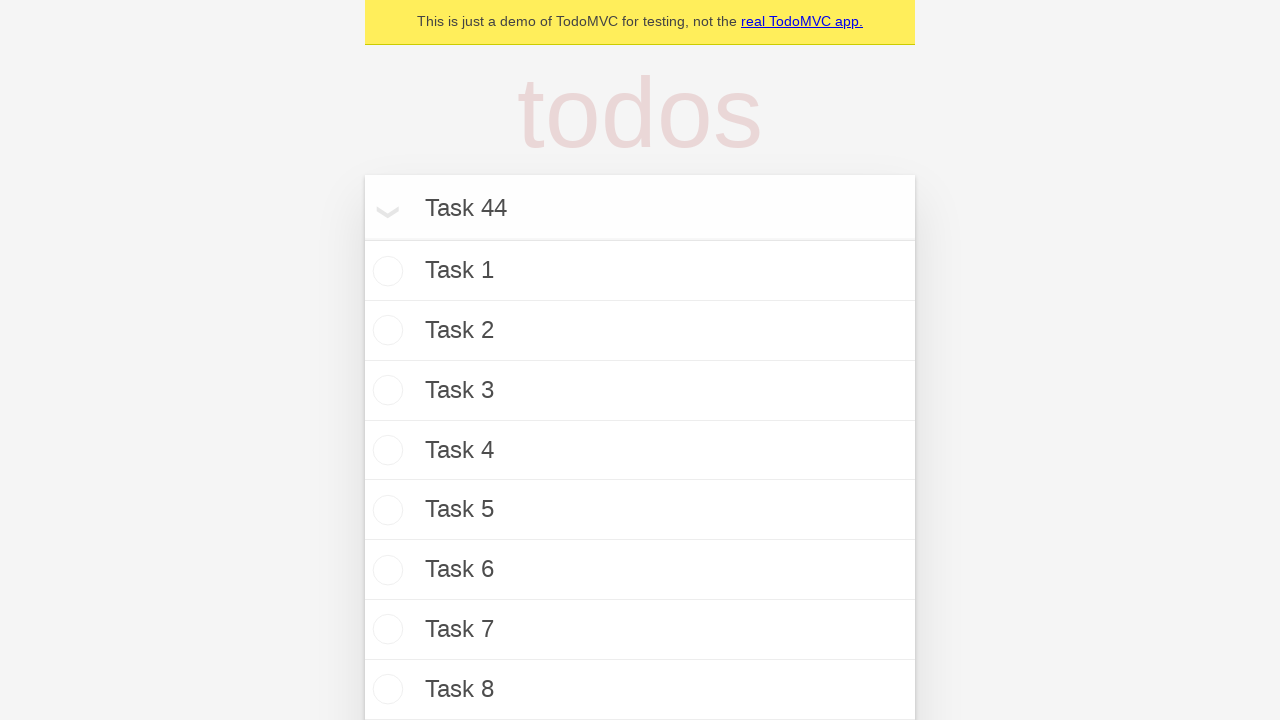

Pressed Enter to add Task 44 on internal:attr=[placeholder="What needs to be done?"i]
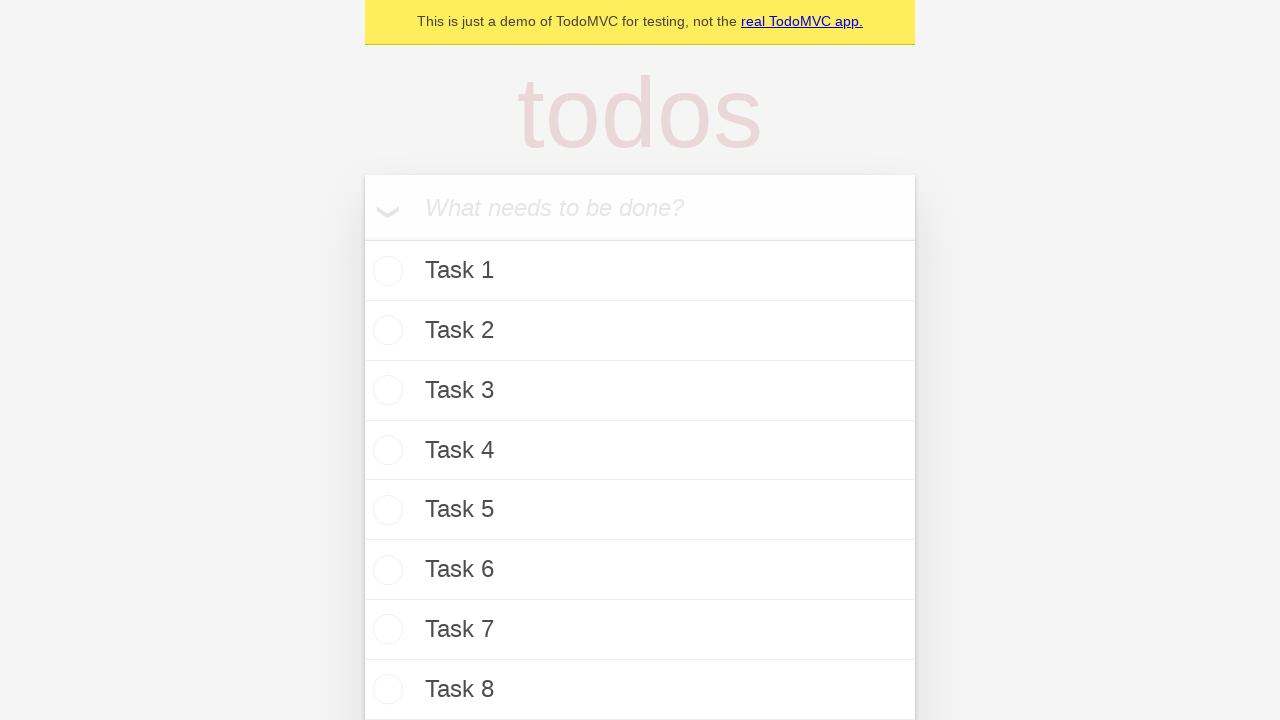

Waited 75ms before adding next task
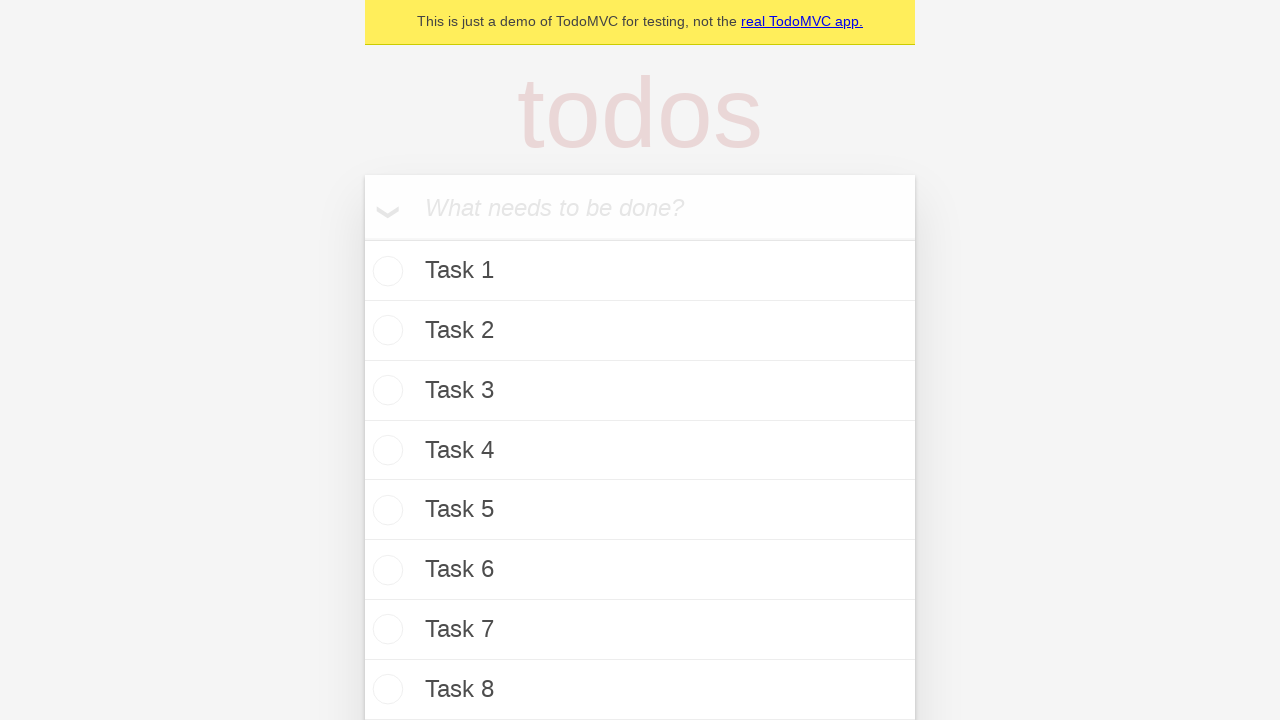

Filled todo input with 'Task 45' on internal:attr=[placeholder="What needs to be done?"i]
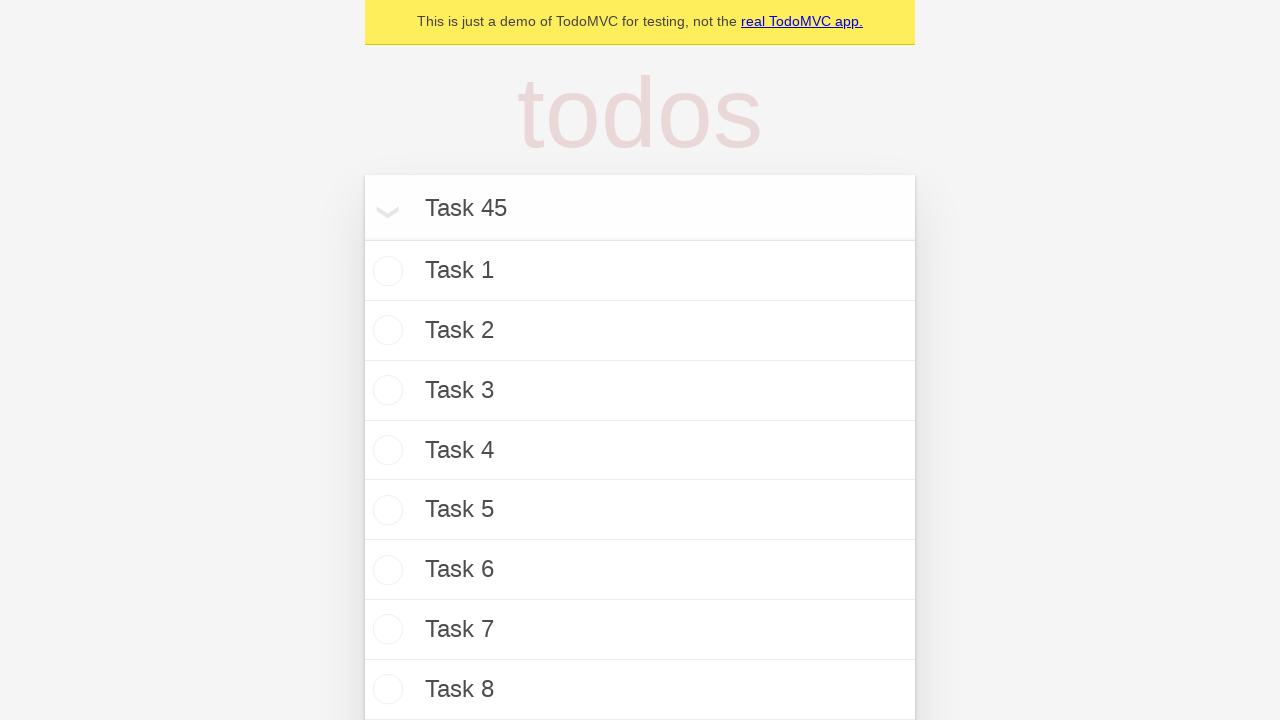

Pressed Enter to add Task 45 on internal:attr=[placeholder="What needs to be done?"i]
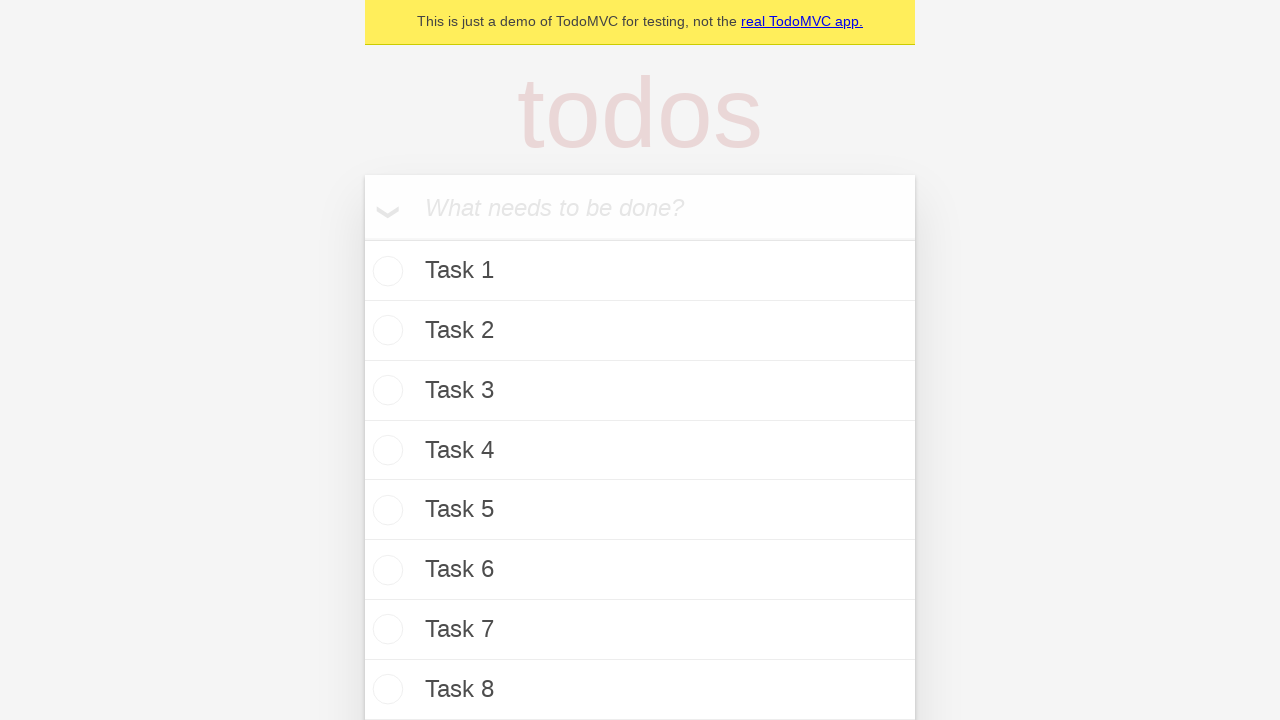

Waited 75ms before adding next task
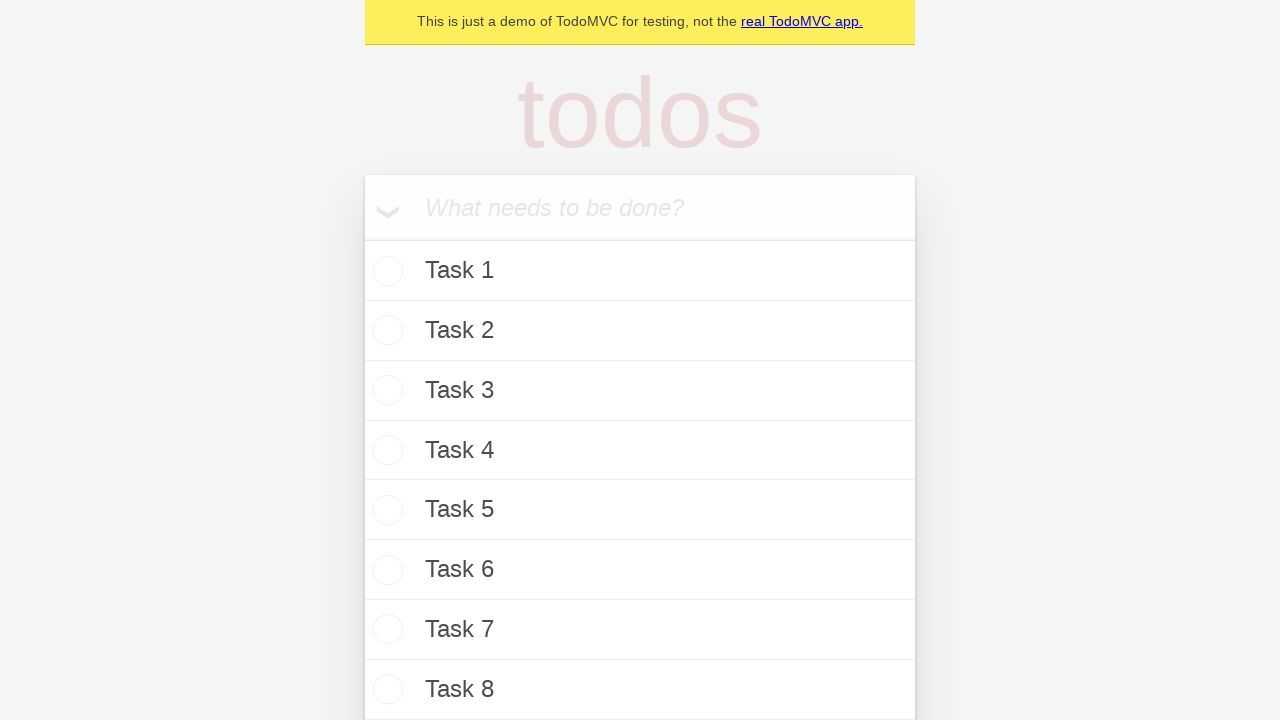

Waited for todo items to be present in DOM
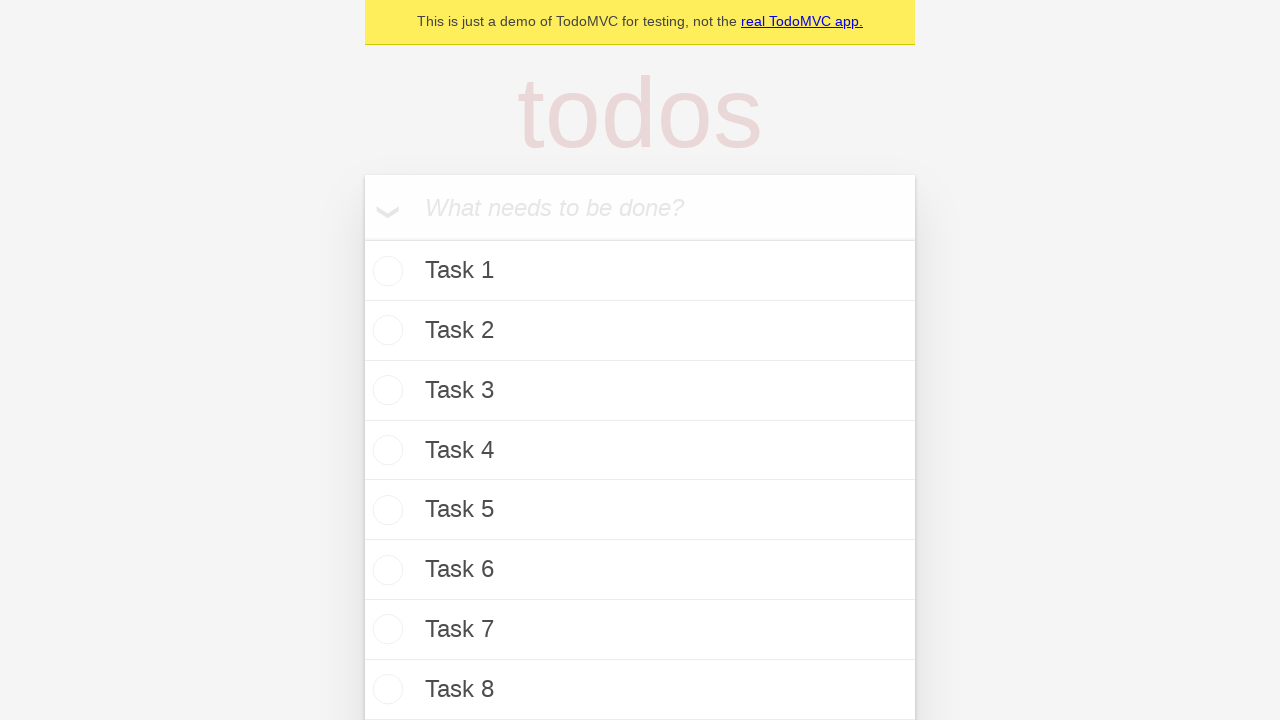

Retrieved all todo items from page
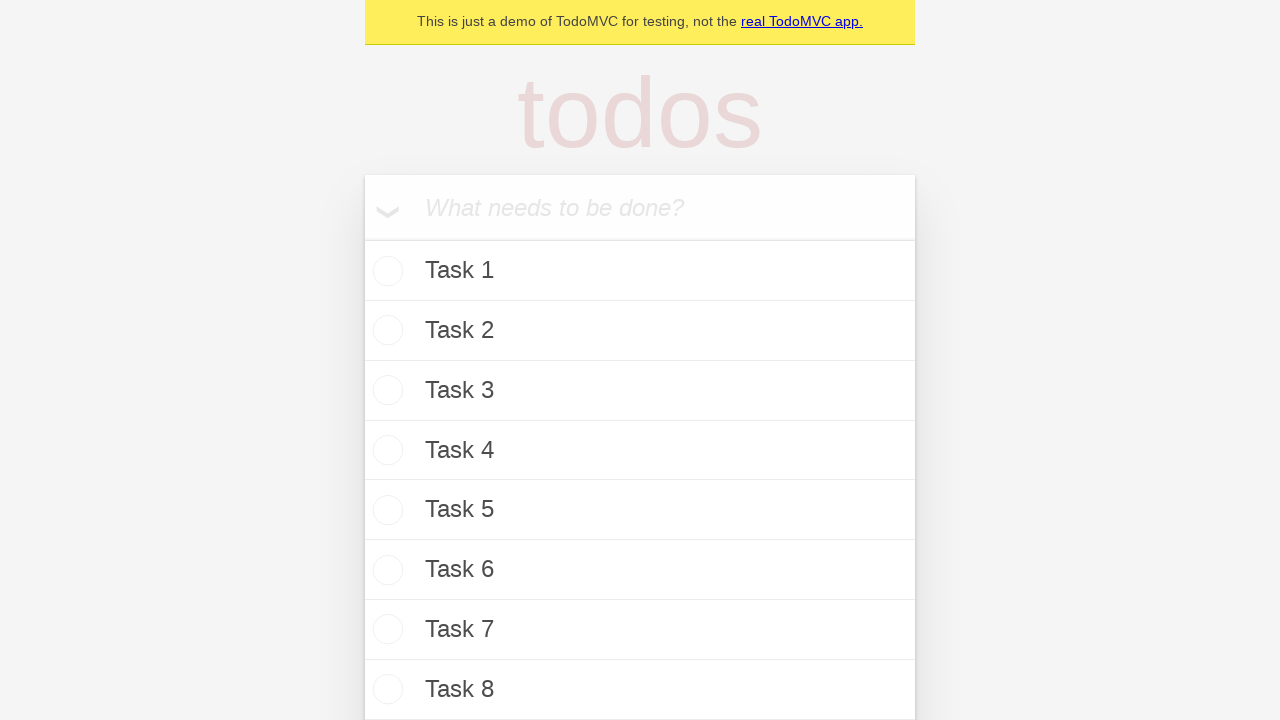

Verified that all 45 tasks were successfully added
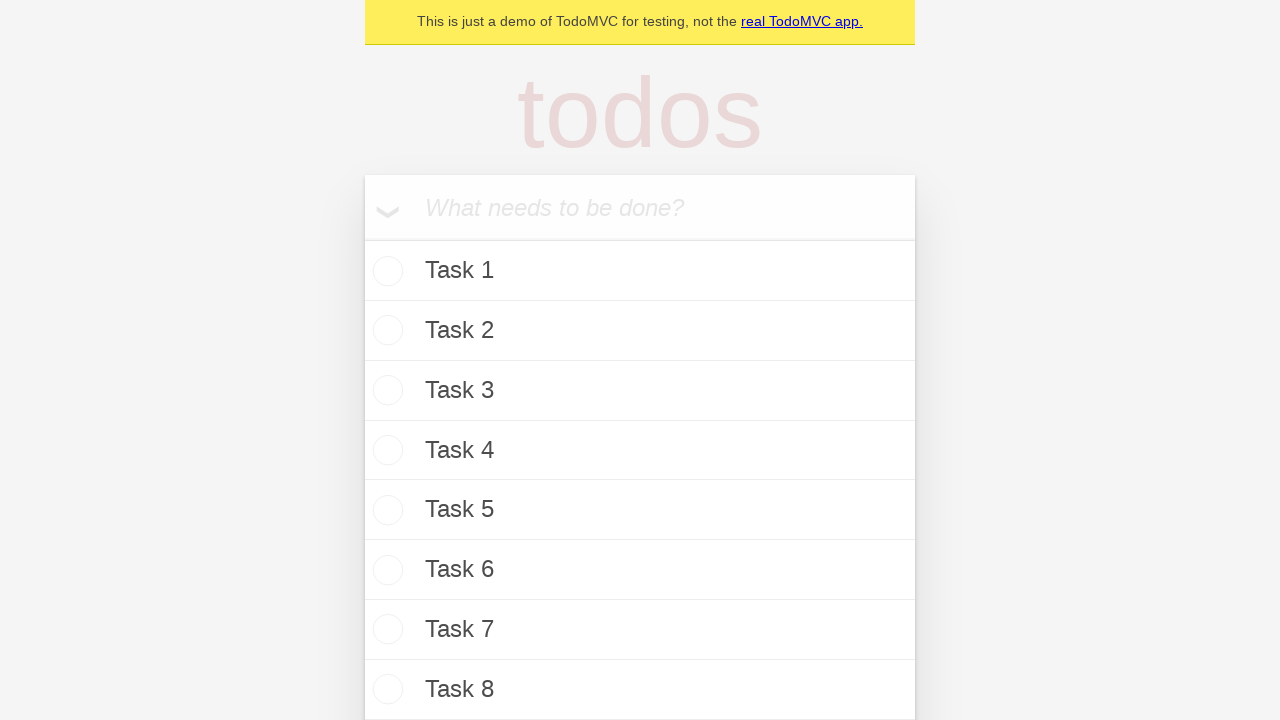

Created test result verification element via page.evaluate
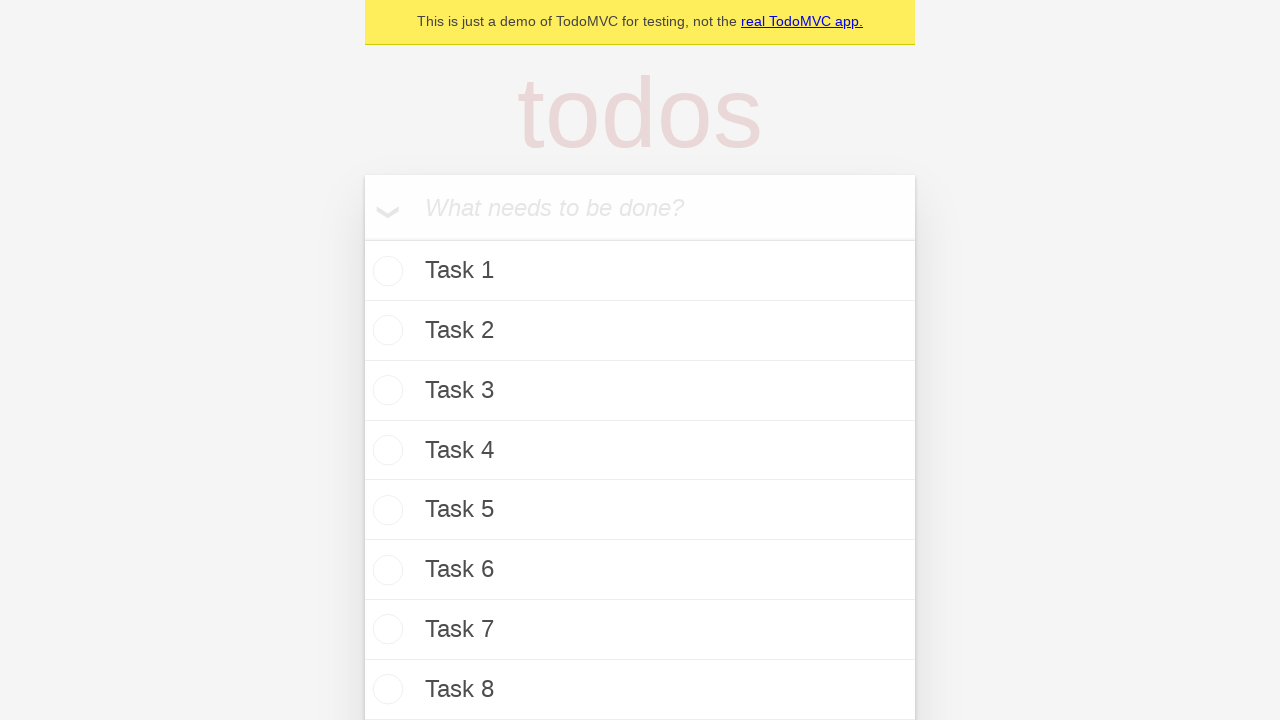

Verified test result element contains expected text 'Test 4 completed successfully'
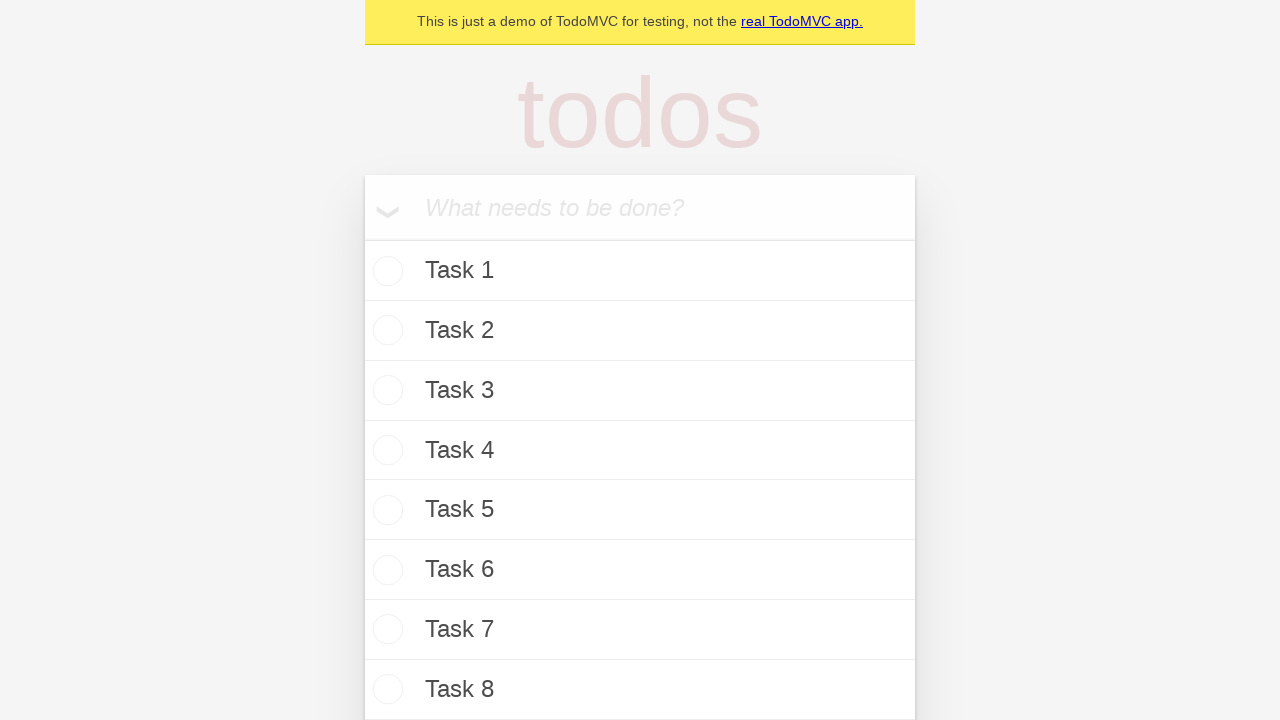

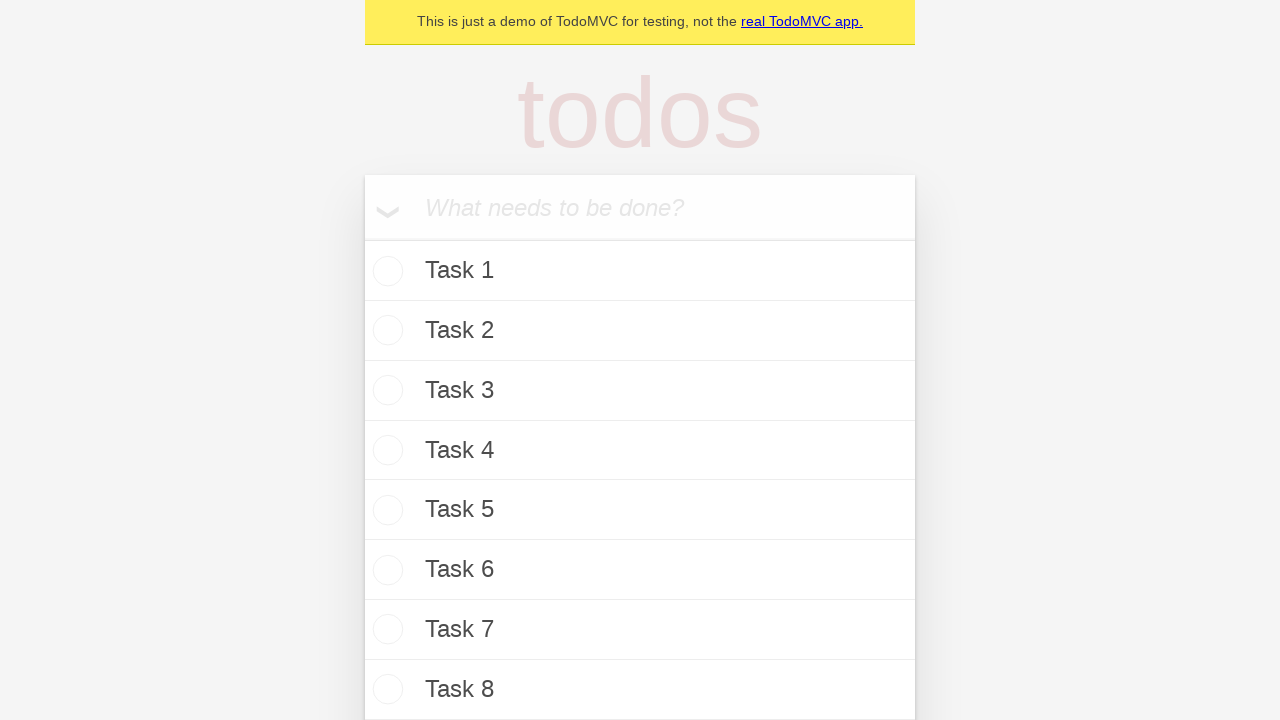